Tests infinite scroll functionality by scrolling down the page multiple times with human-like pauses, waiting for content to load after each scroll action.

Starting URL: https://quotes.toscrape.com/scroll

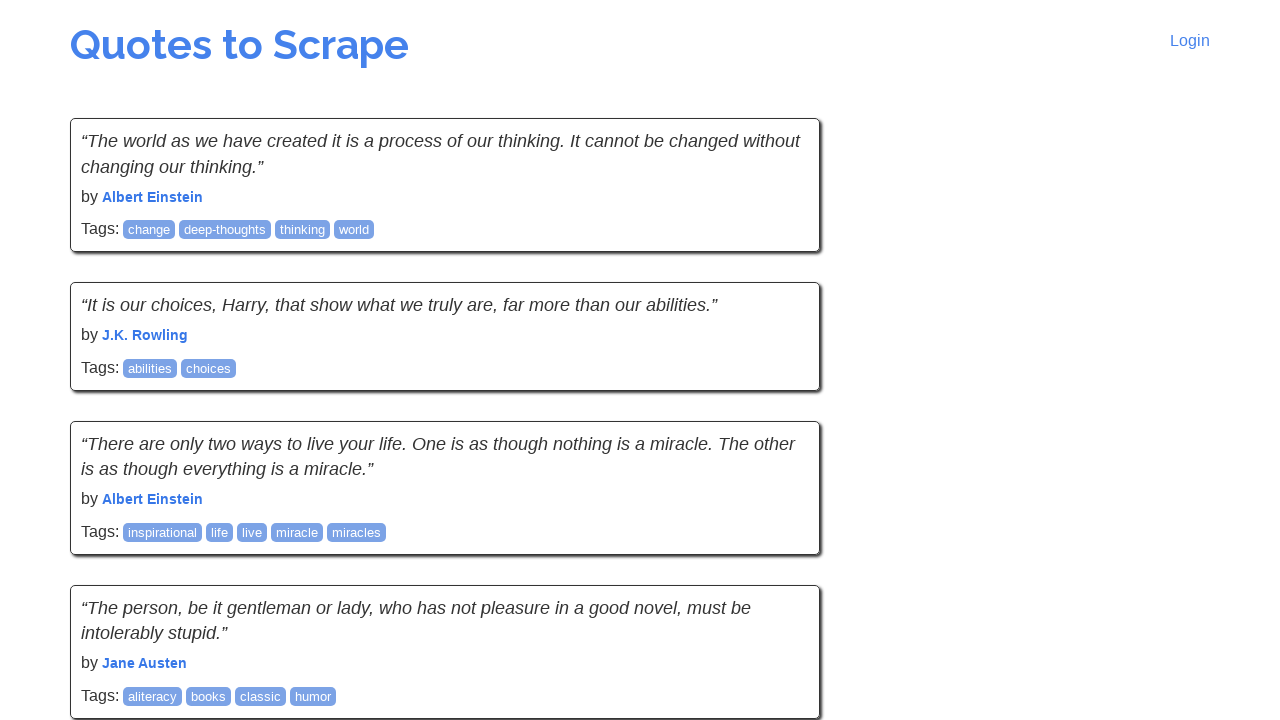

Initial quotes loaded on the page
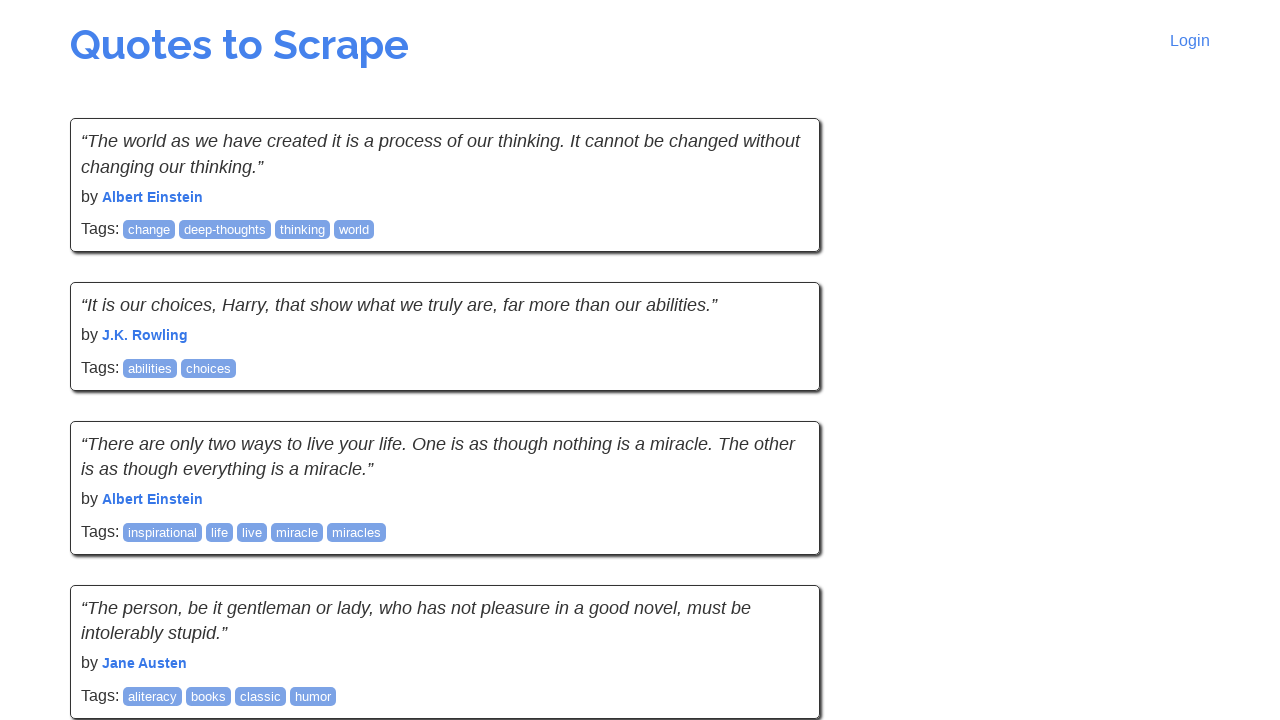

Retrieved initial page height
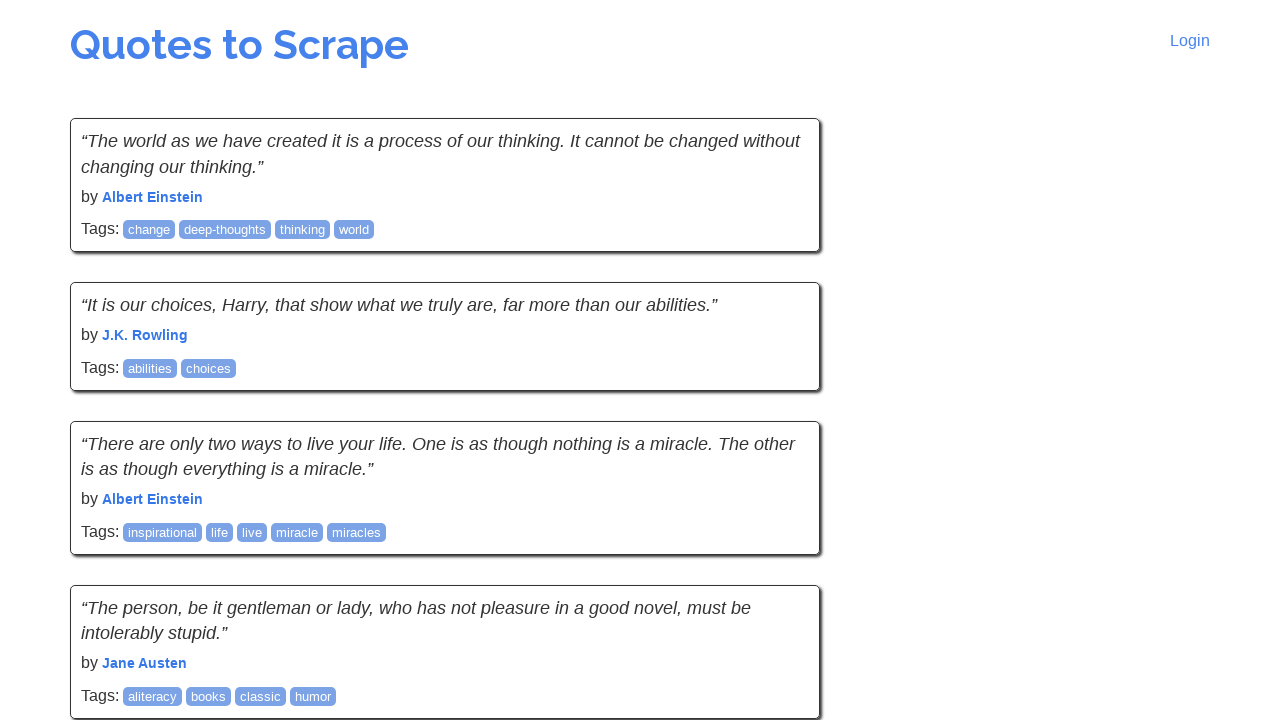

Waited for network to be idle before scrolling
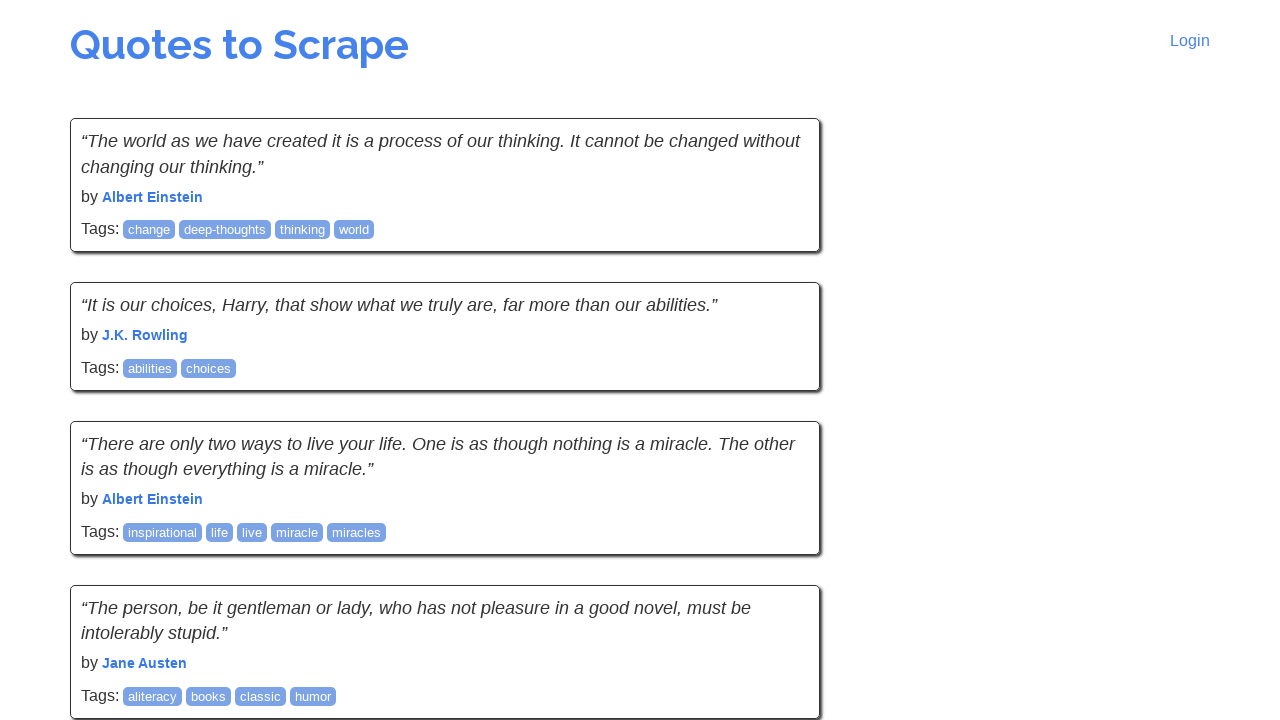

Retrieved current scroll position
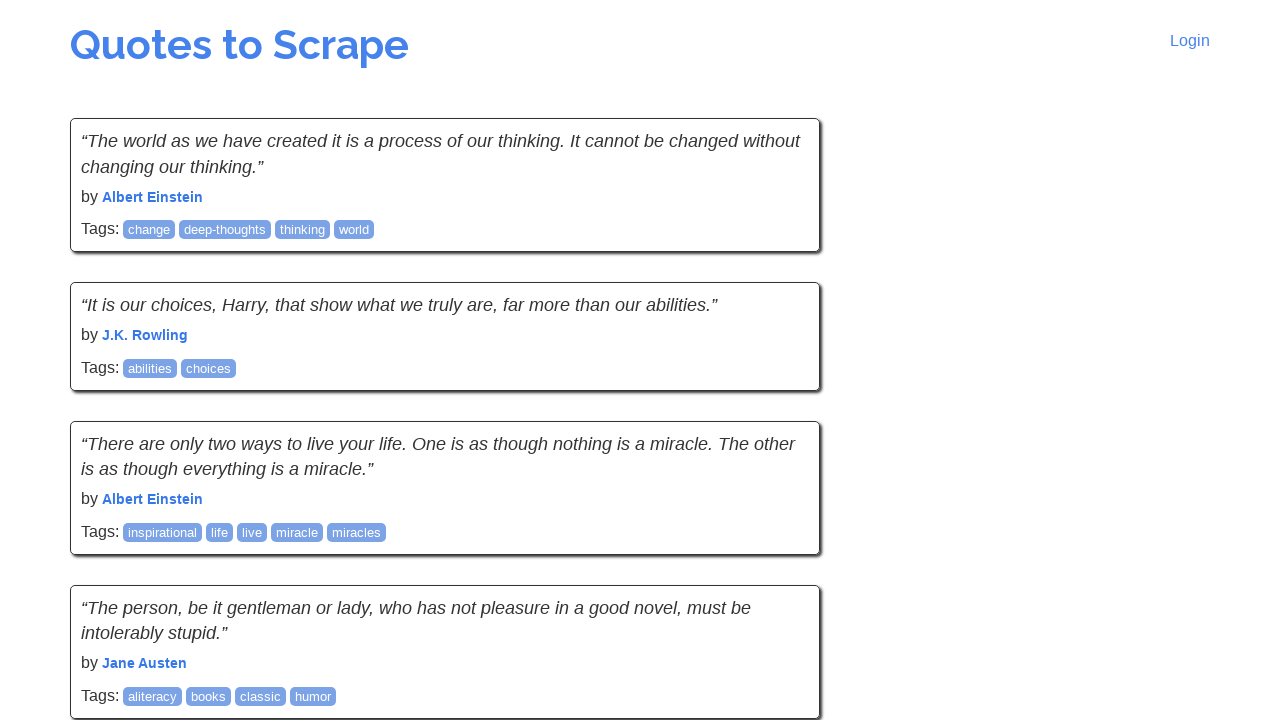

Retrieved current page height
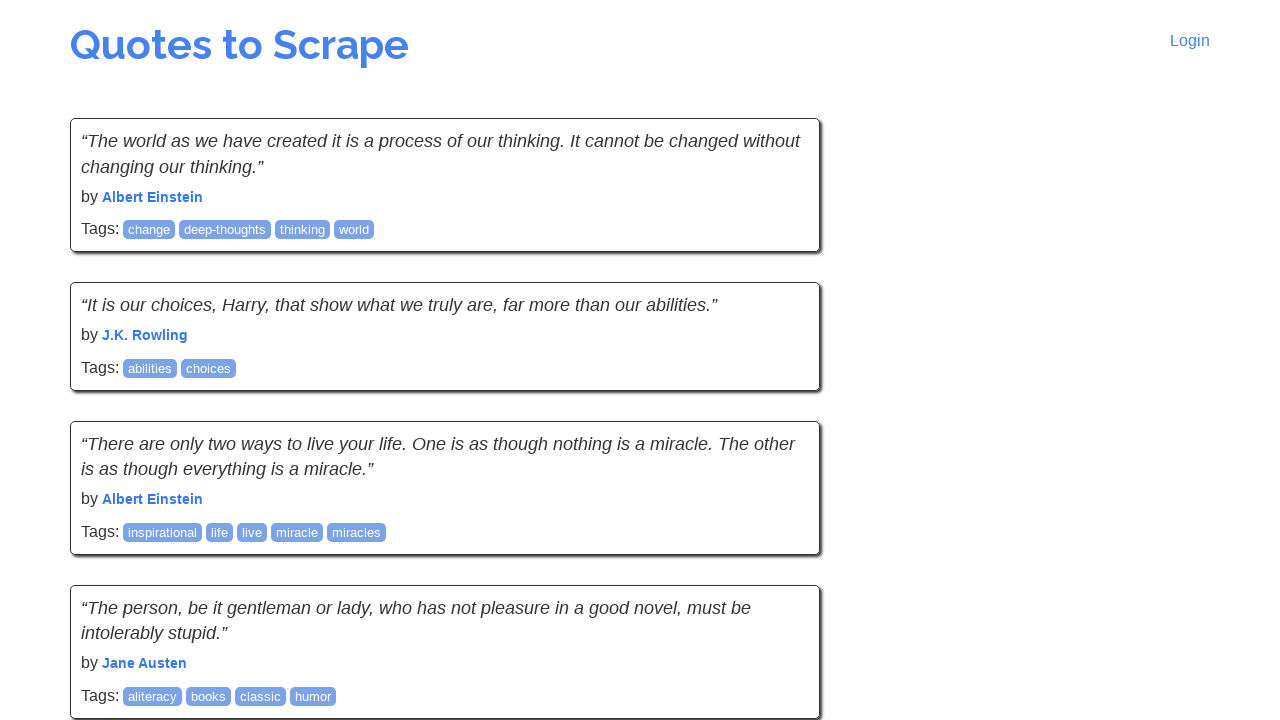

Scrolled down approximately 895 pixels
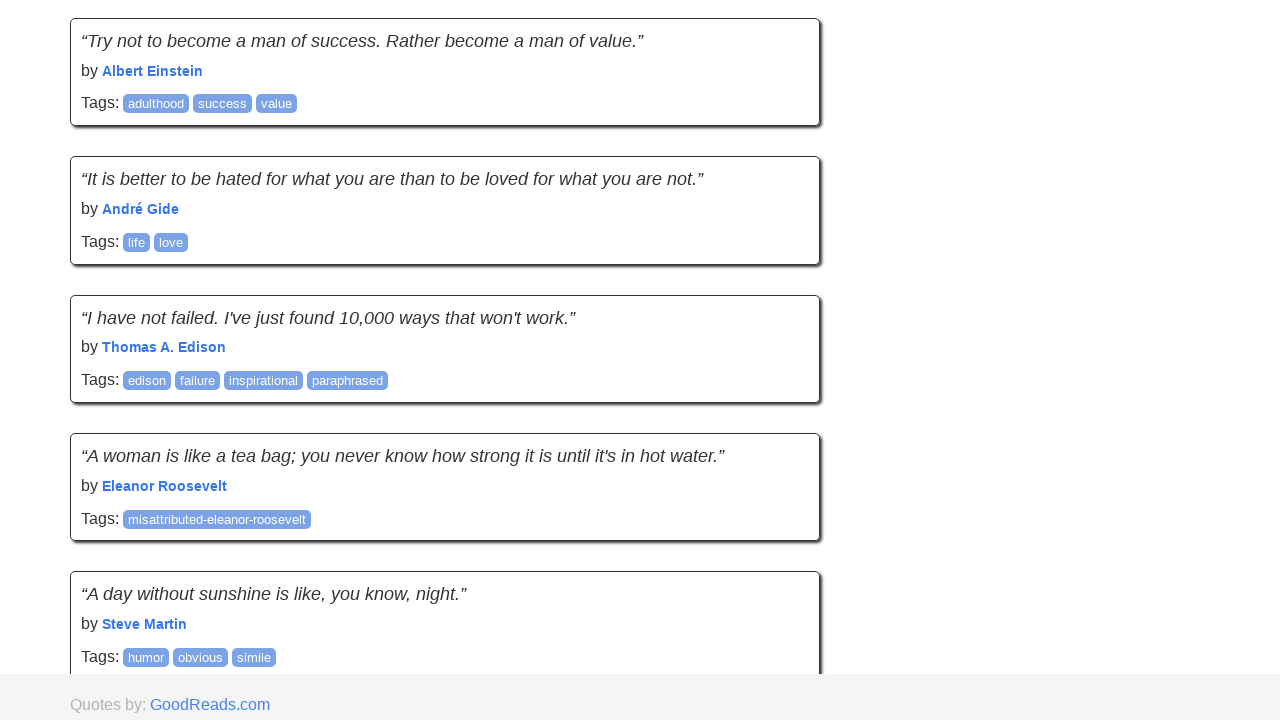

Paused for human-like behavior (1.5-3.0 seconds)
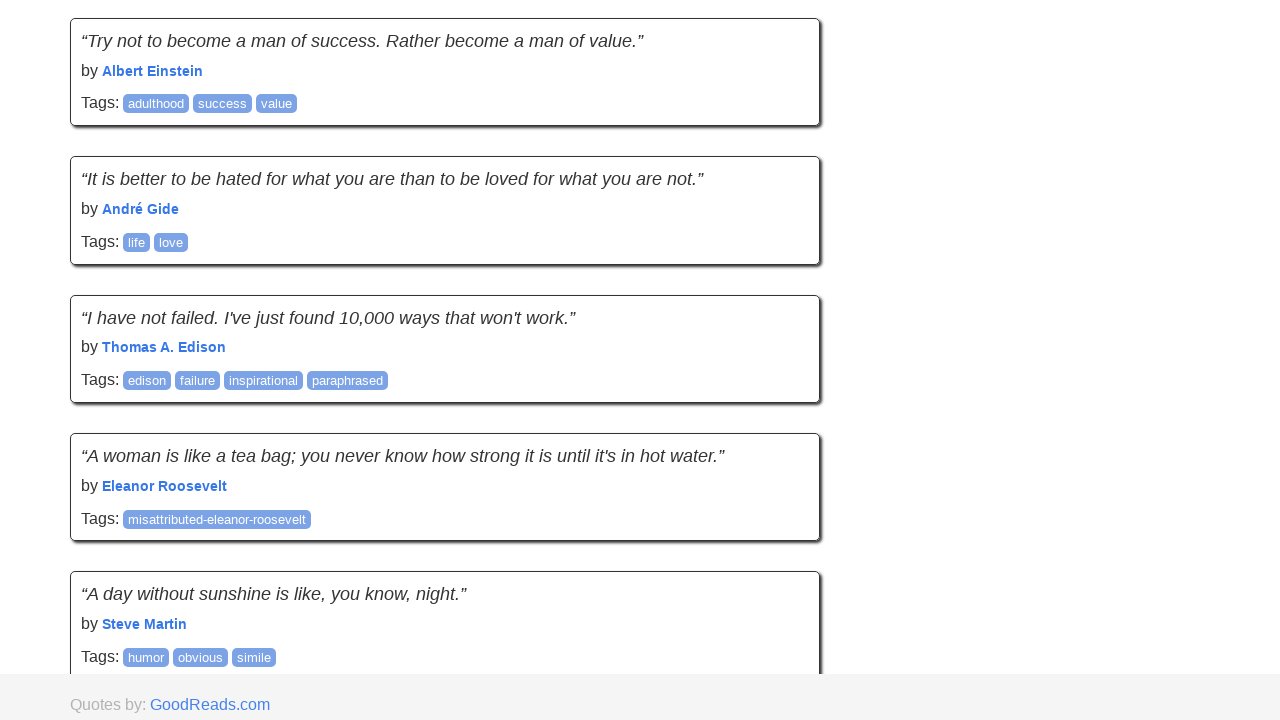

Waited for quotes to be present after scroll
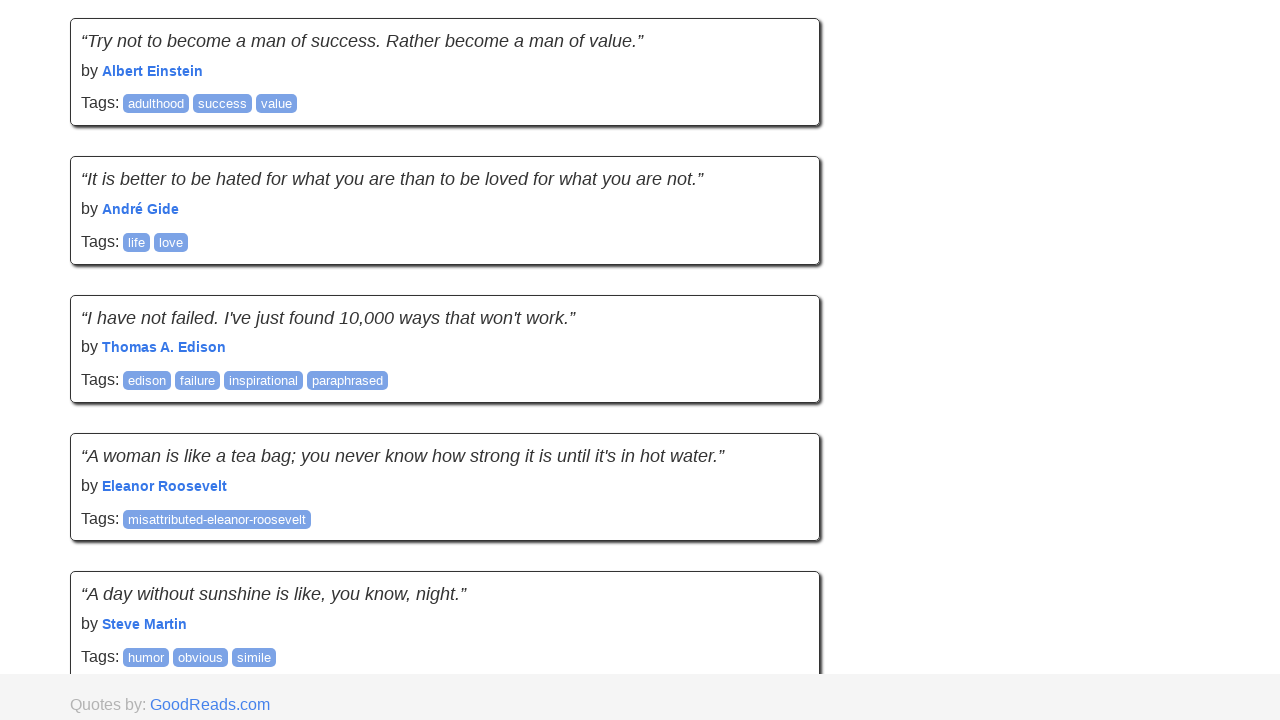

Retrieved new scroll position after content load
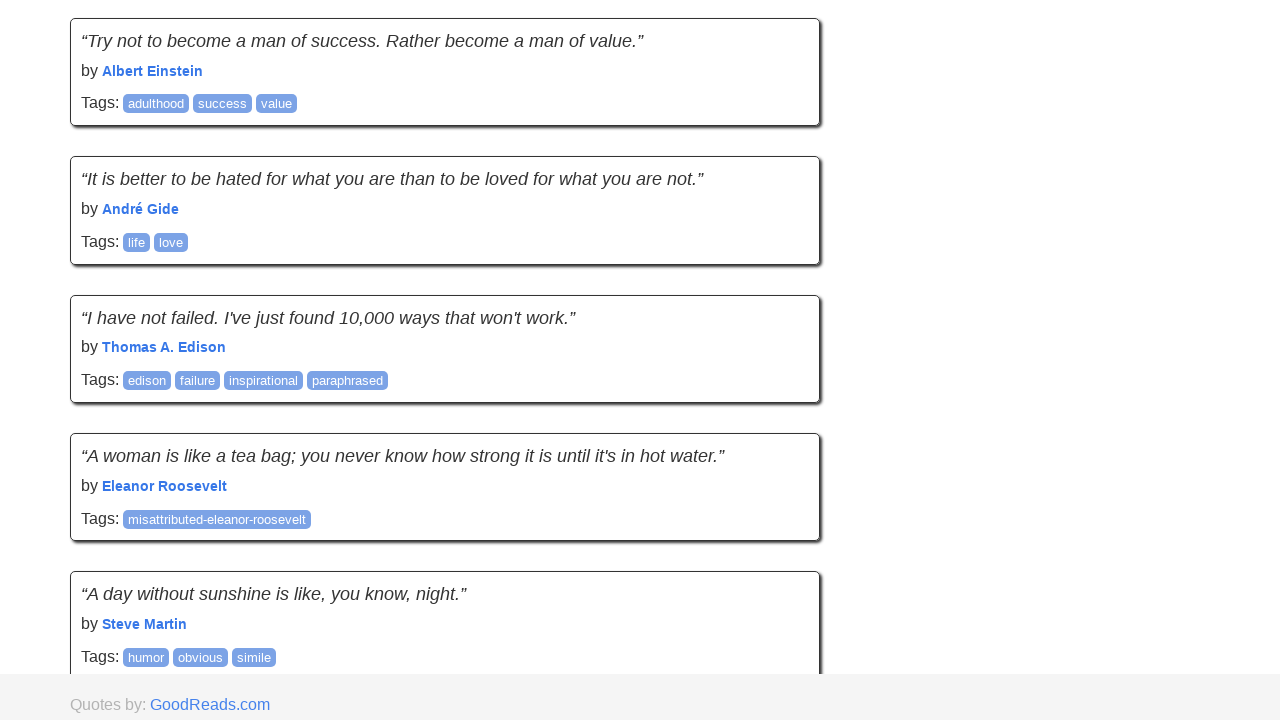

Retrieved new page height after content load
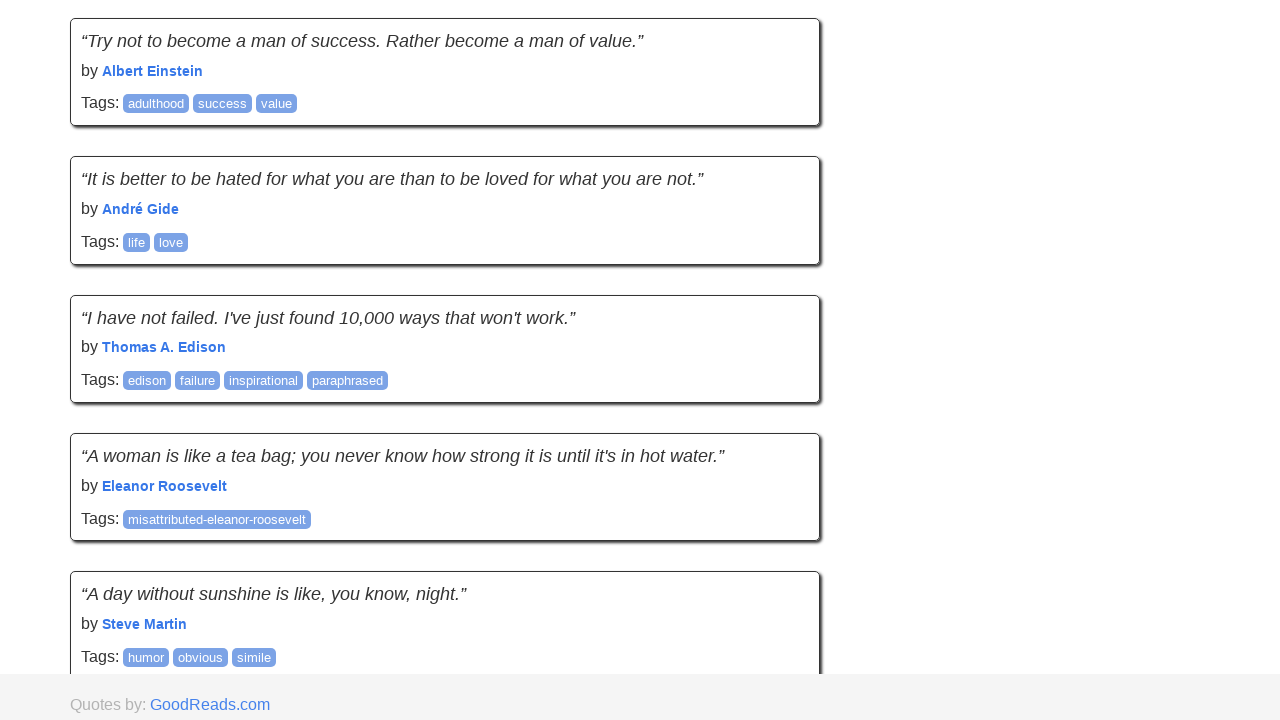

Completed scroll attempt 1
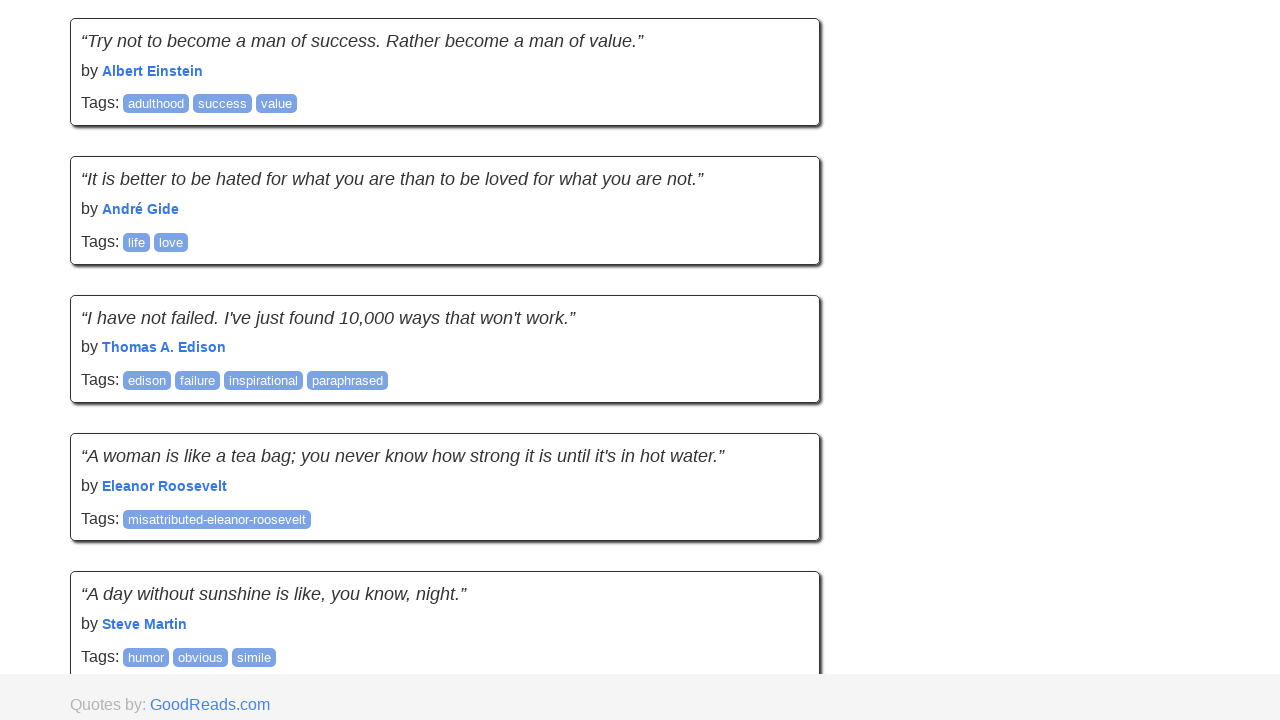

Waited for network to be idle before scrolling
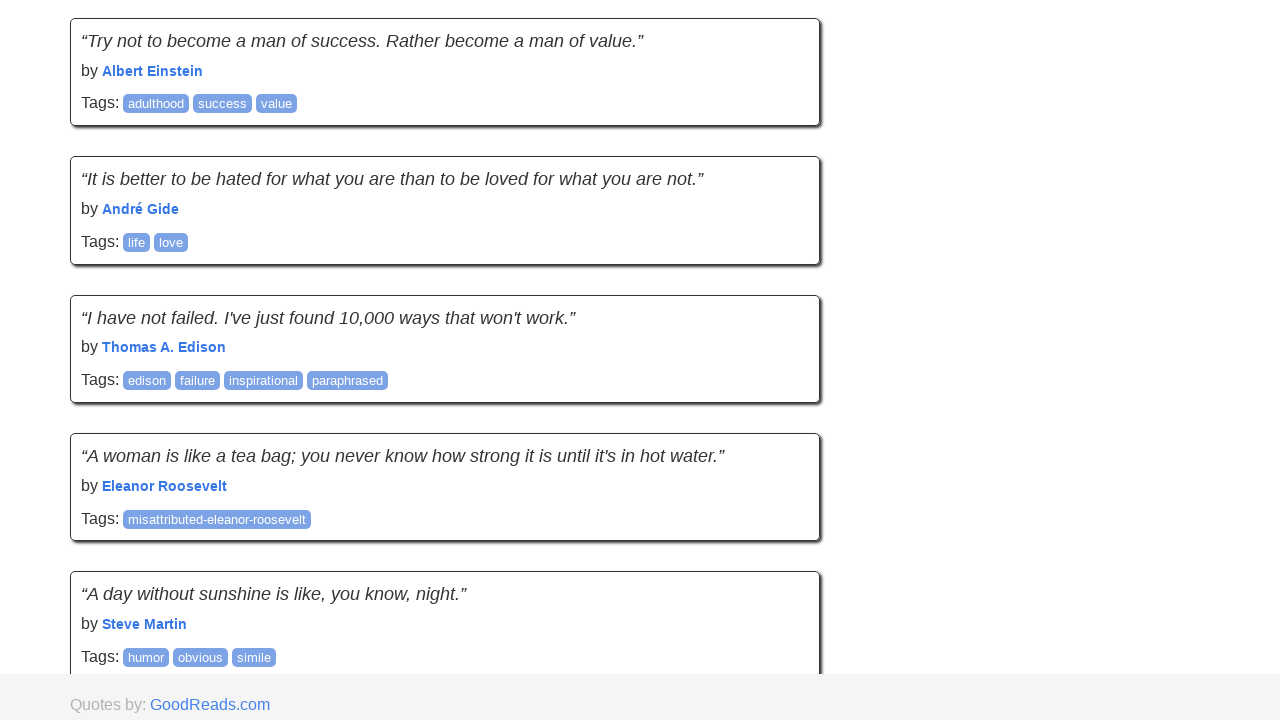

Retrieved current scroll position
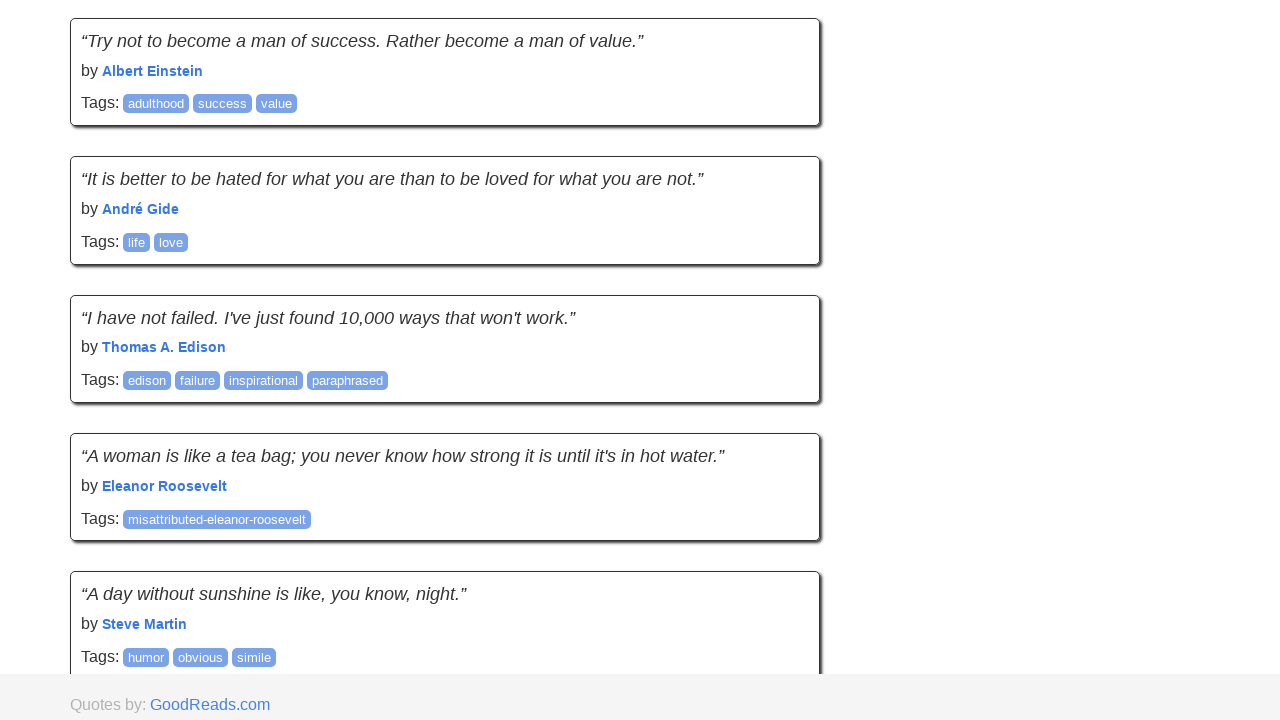

Retrieved current page height
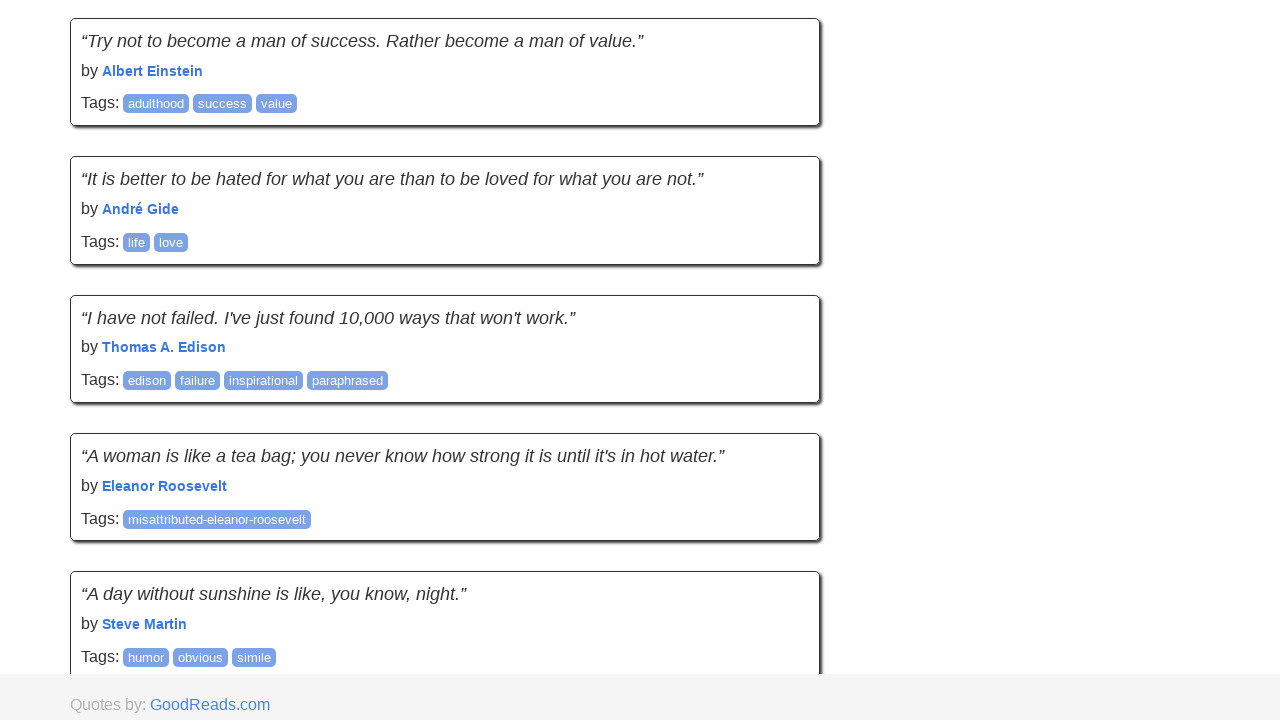

Scrolled down approximately 895 pixels
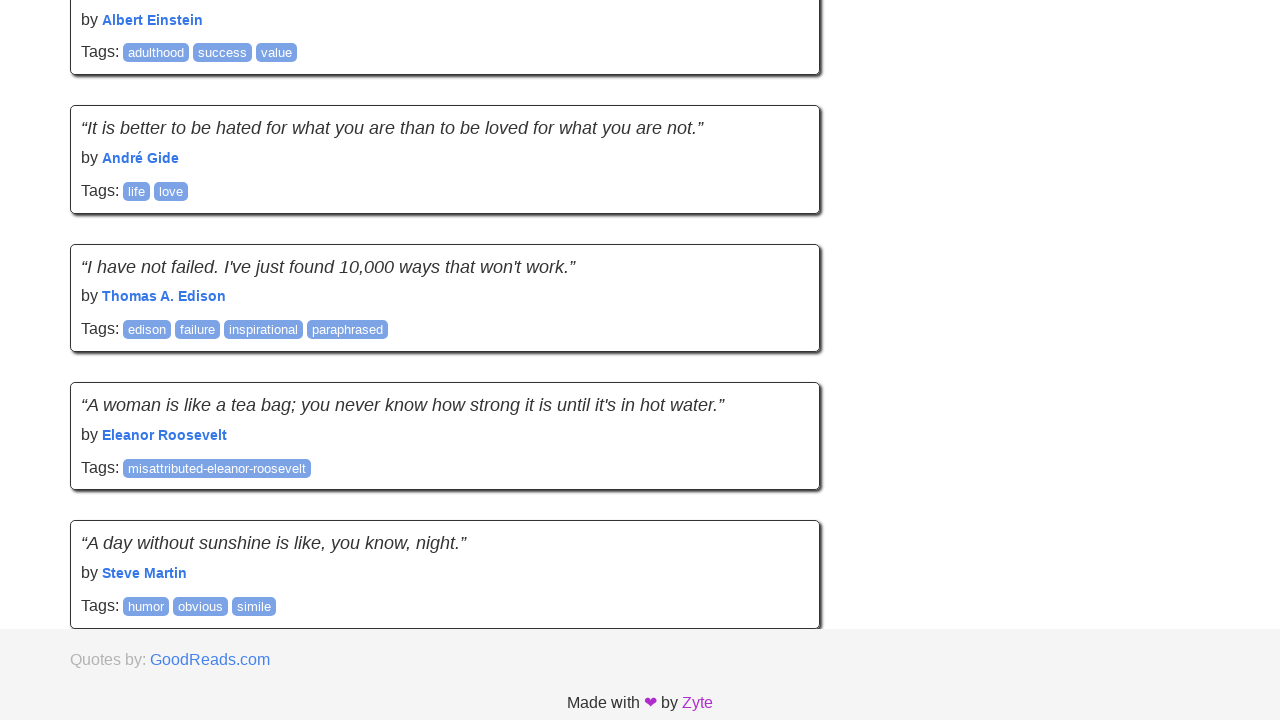

Paused for human-like behavior (1.5-3.0 seconds)
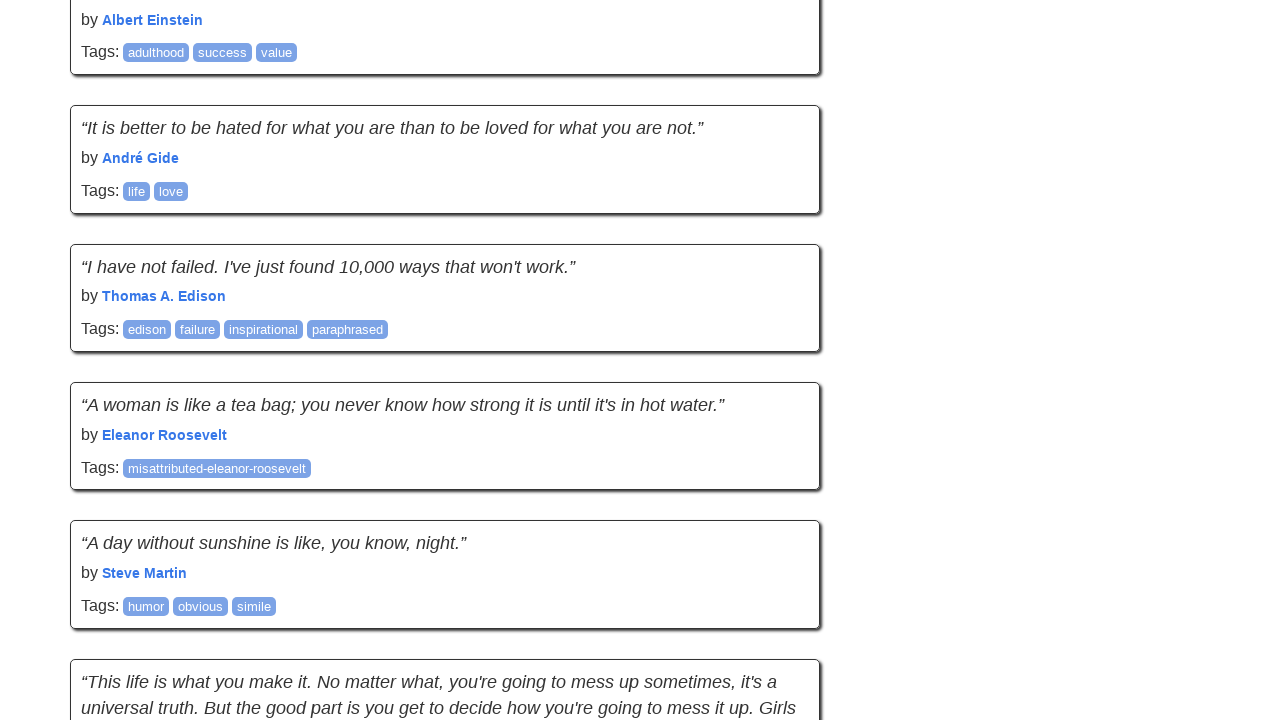

Waited for quotes to be present after scroll
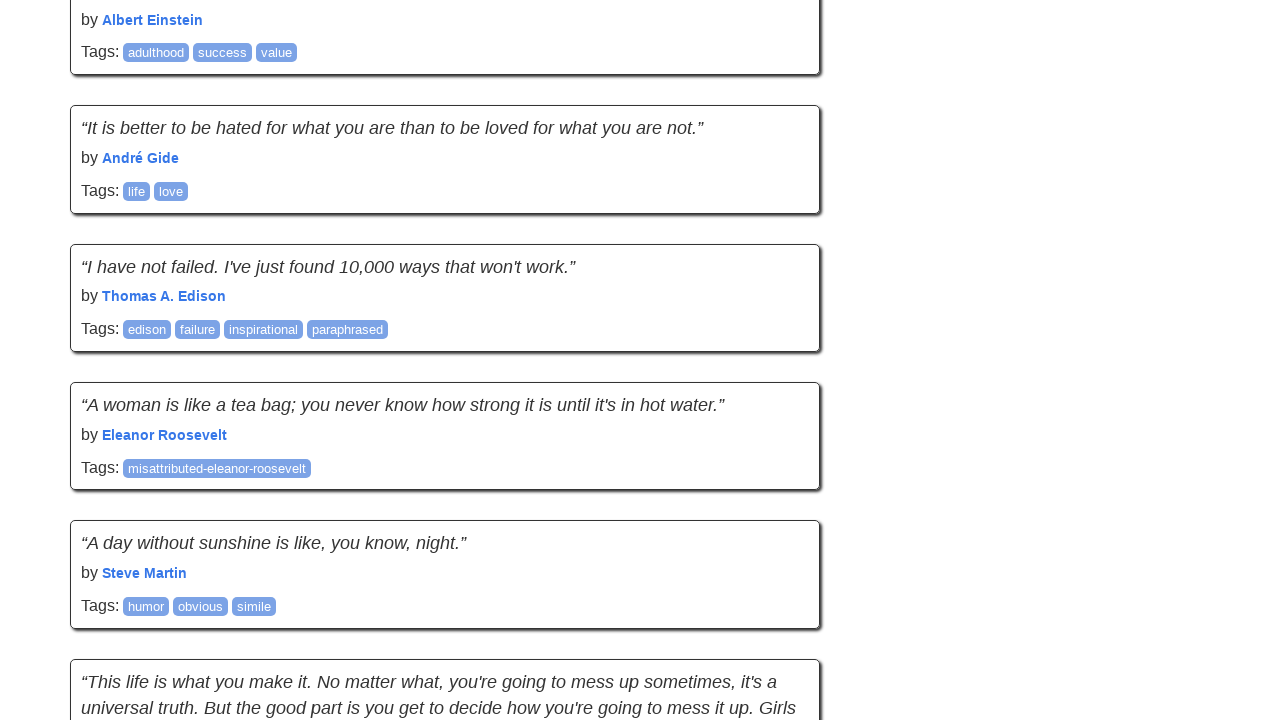

Retrieved new scroll position after content load
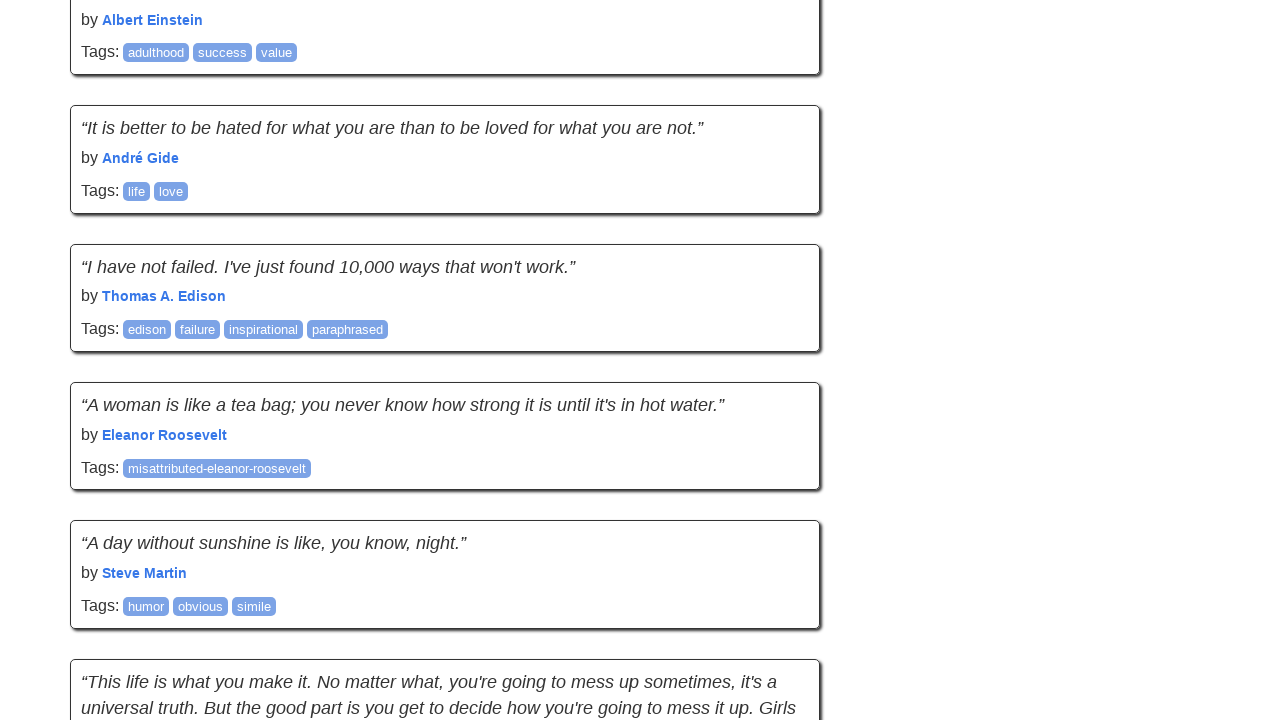

Retrieved new page height after content load
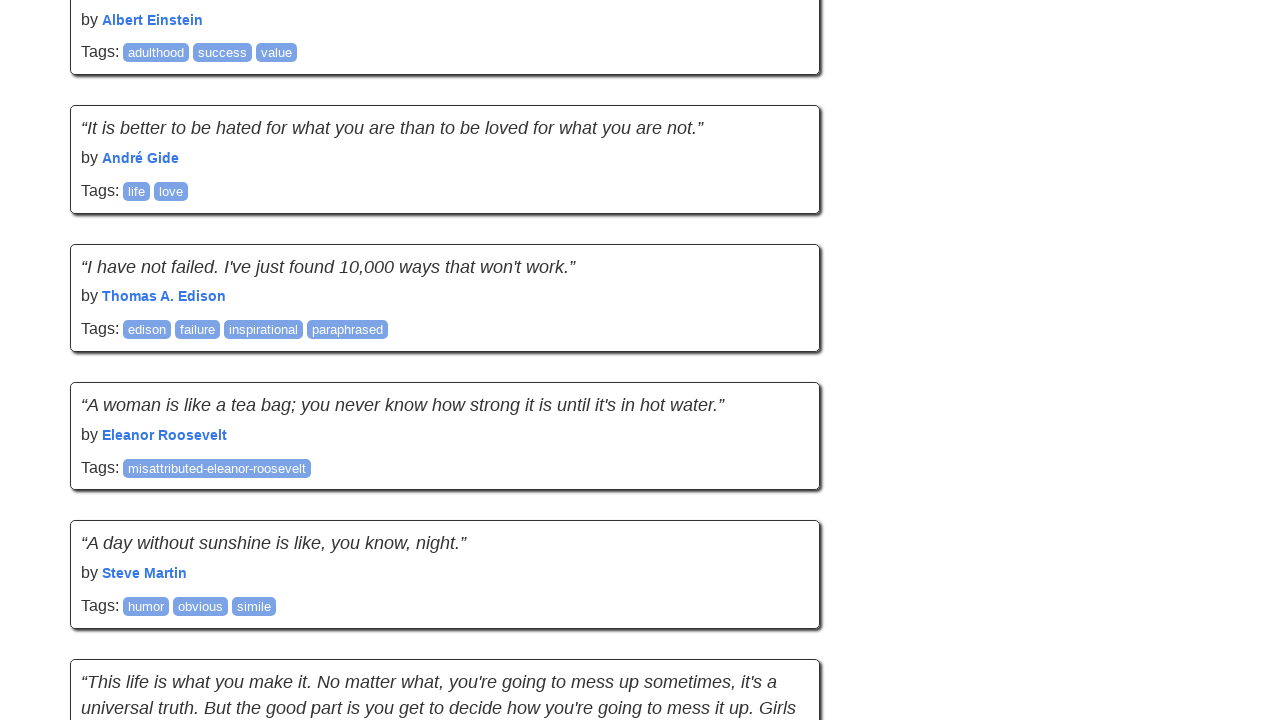

Completed scroll attempt 2
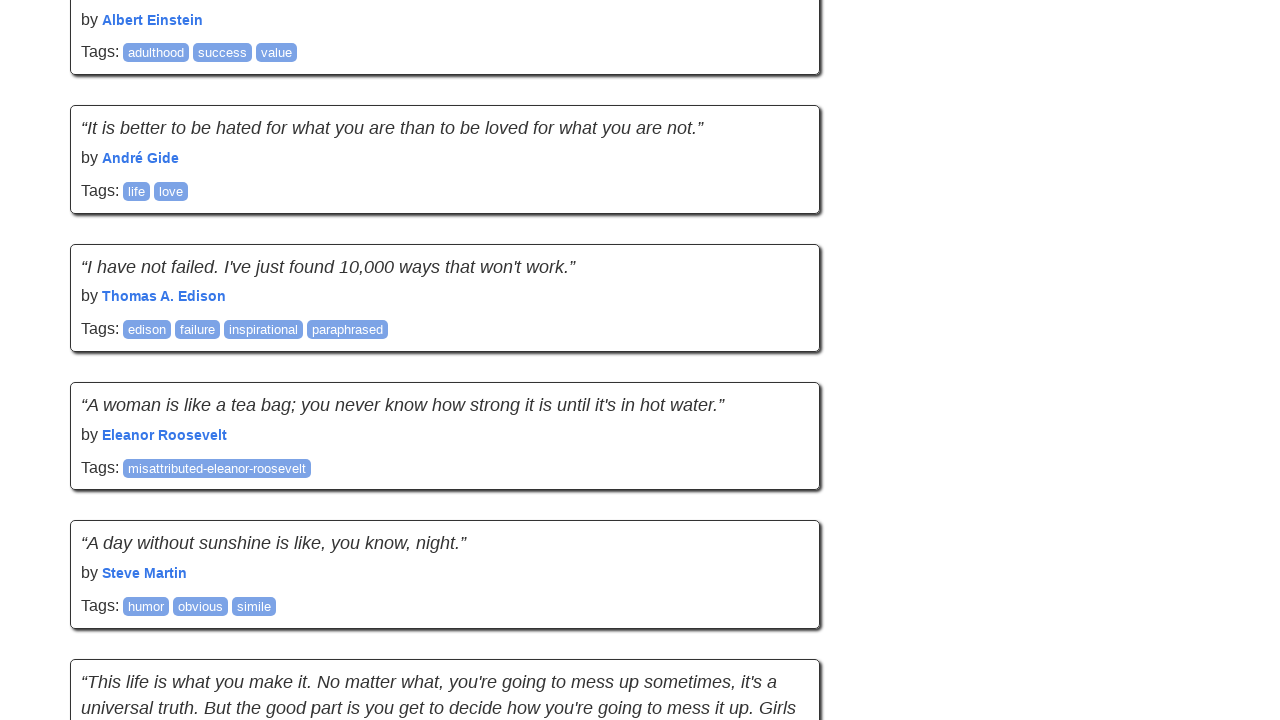

Waited for network to be idle before scrolling
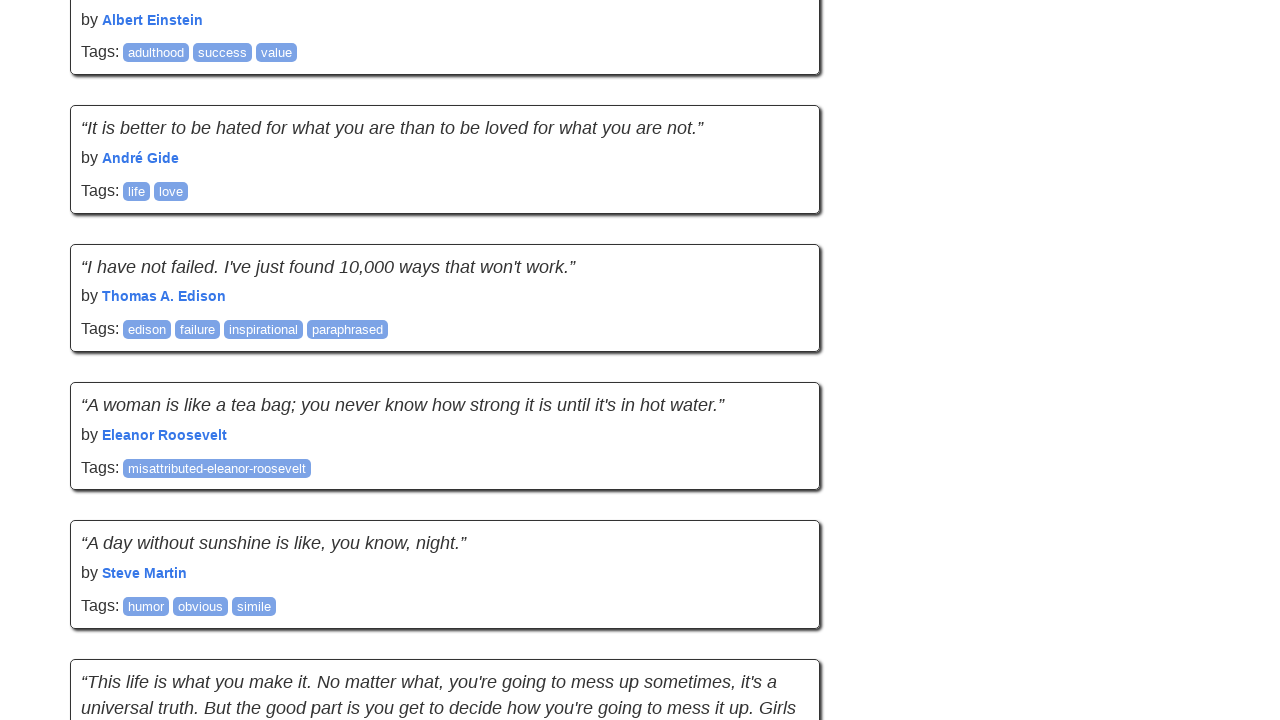

Retrieved current scroll position
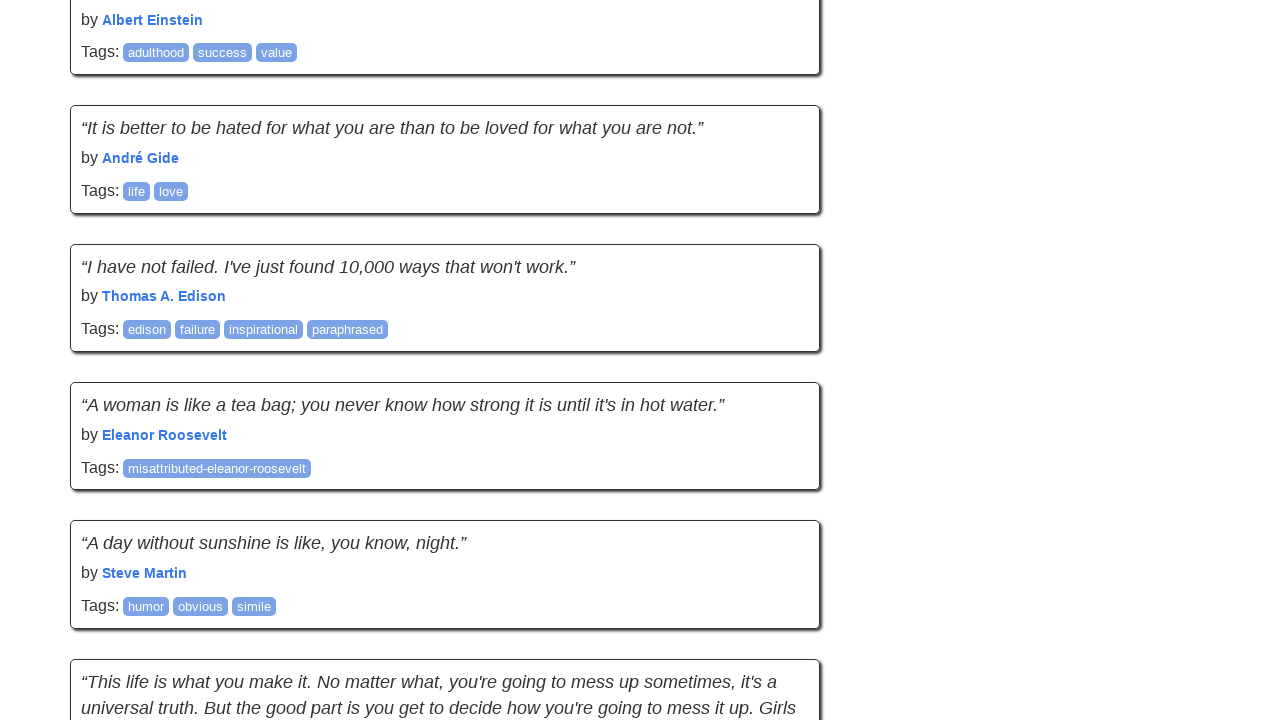

Retrieved current page height
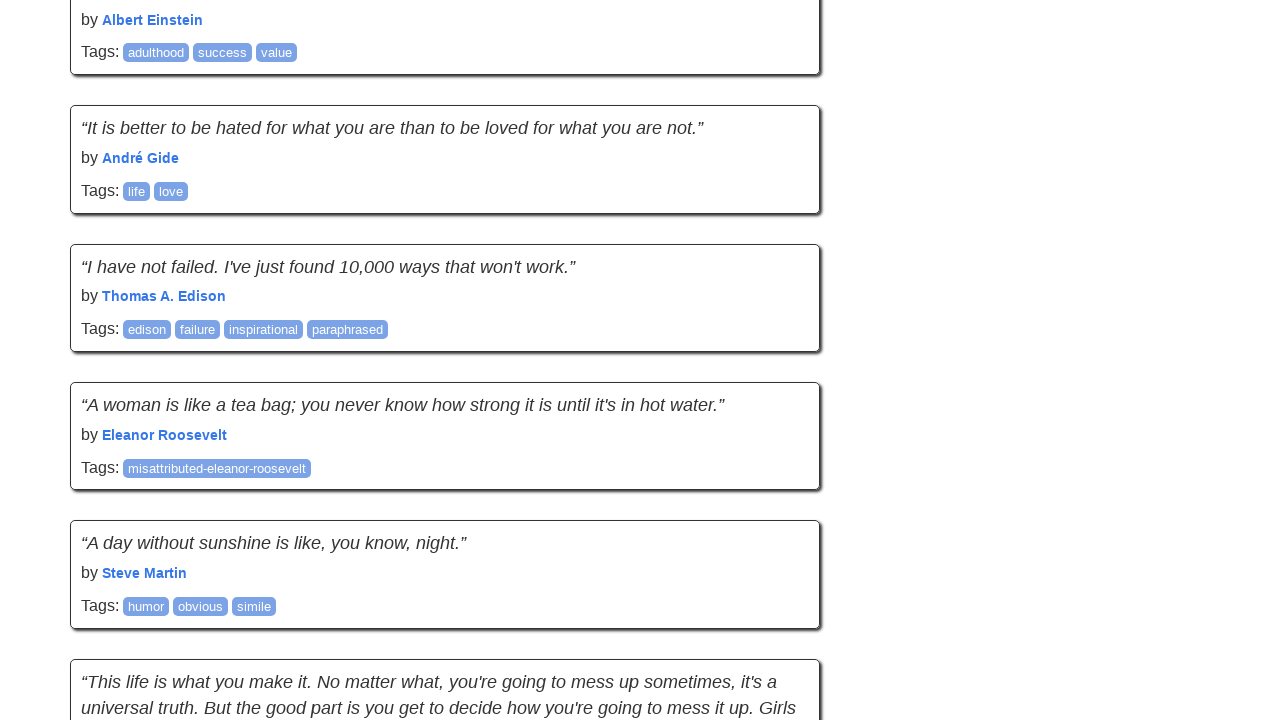

Scrolled down approximately 895 pixels
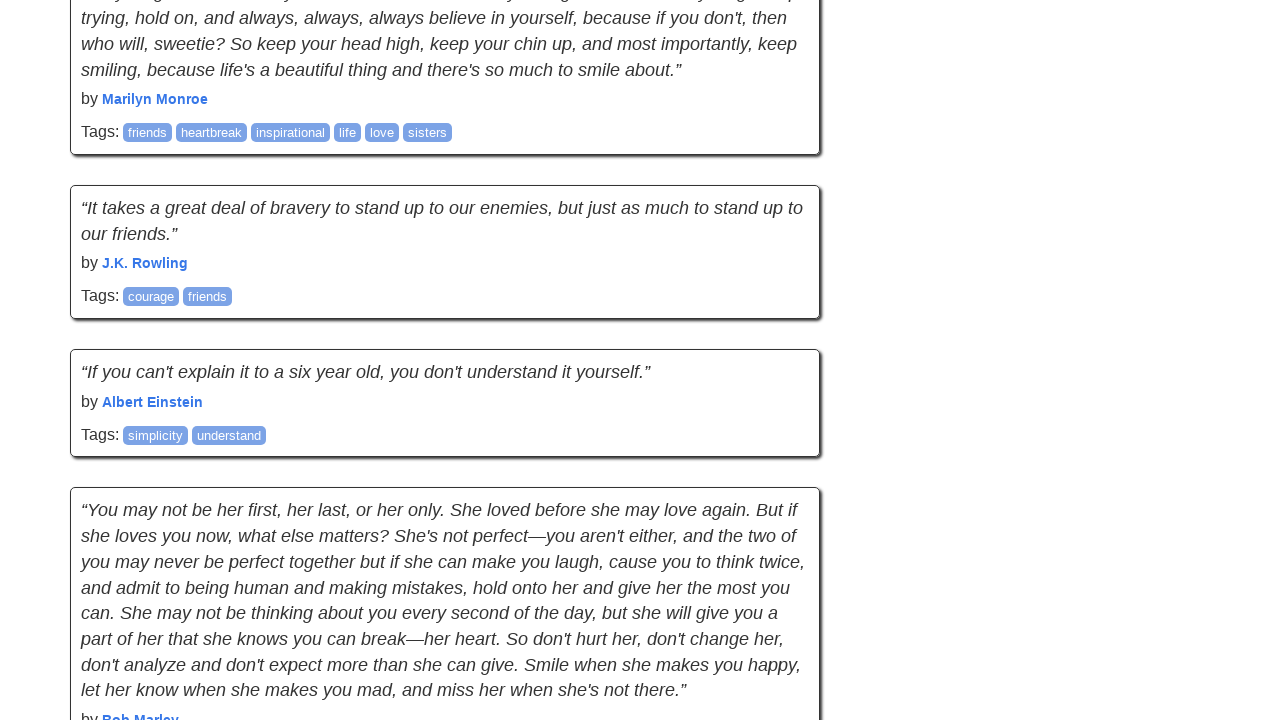

Paused for human-like behavior (1.5-3.0 seconds)
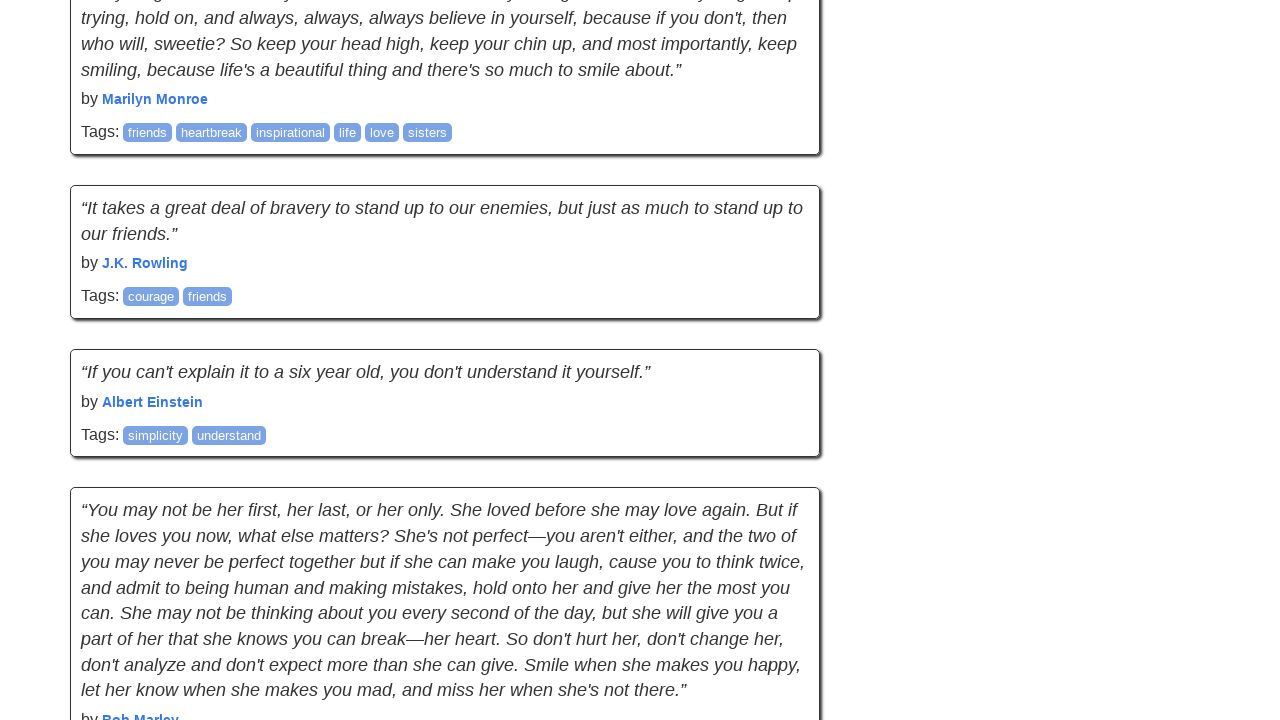

Waited for quotes to be present after scroll
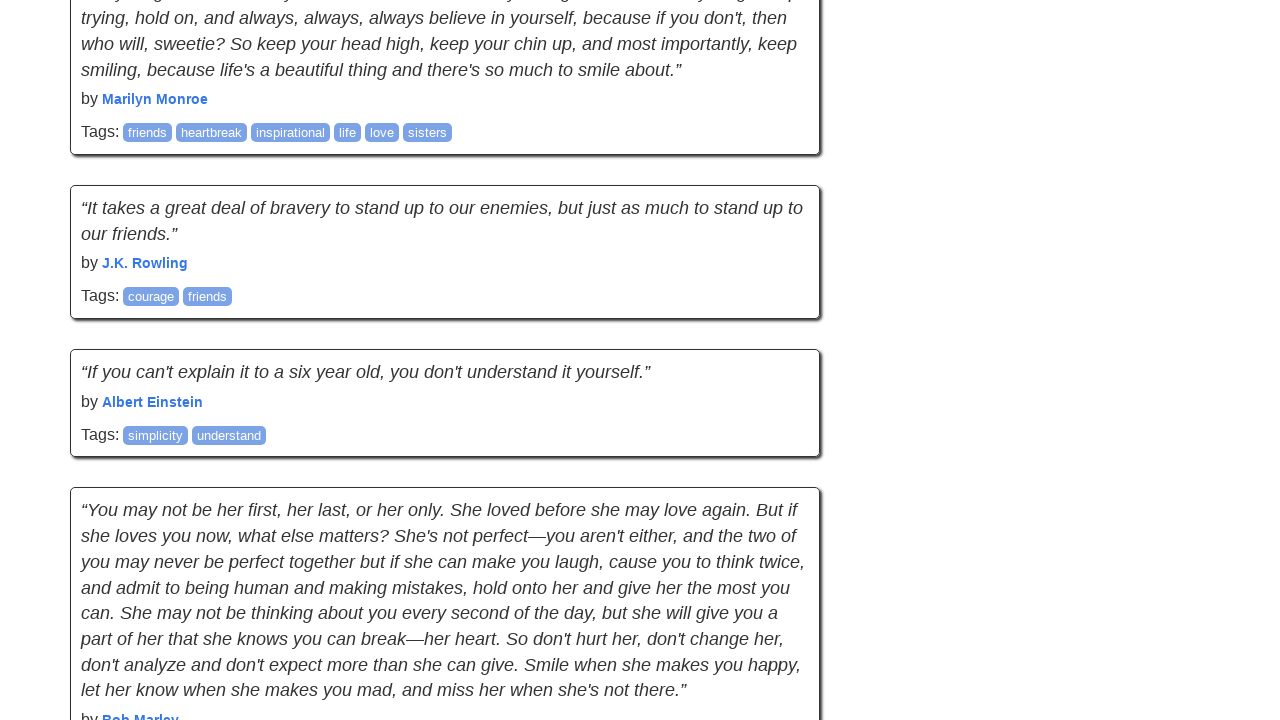

Retrieved new scroll position after content load
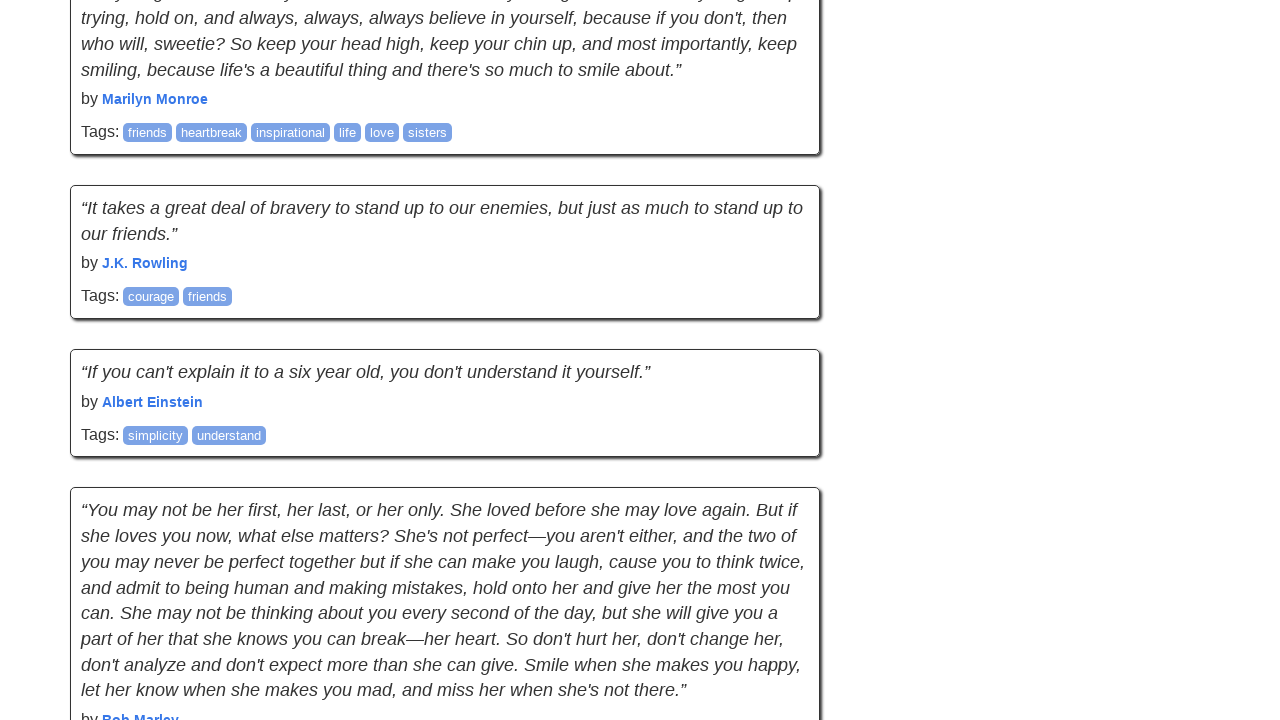

Retrieved new page height after content load
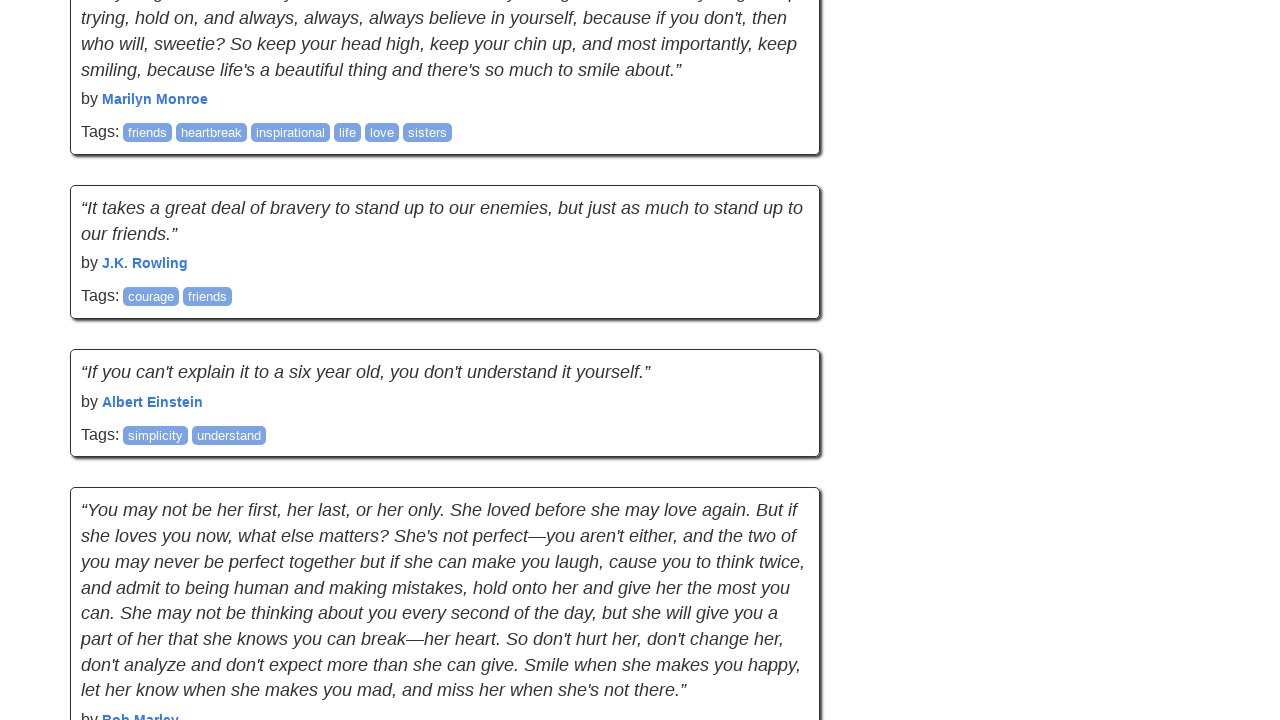

Completed scroll attempt 3
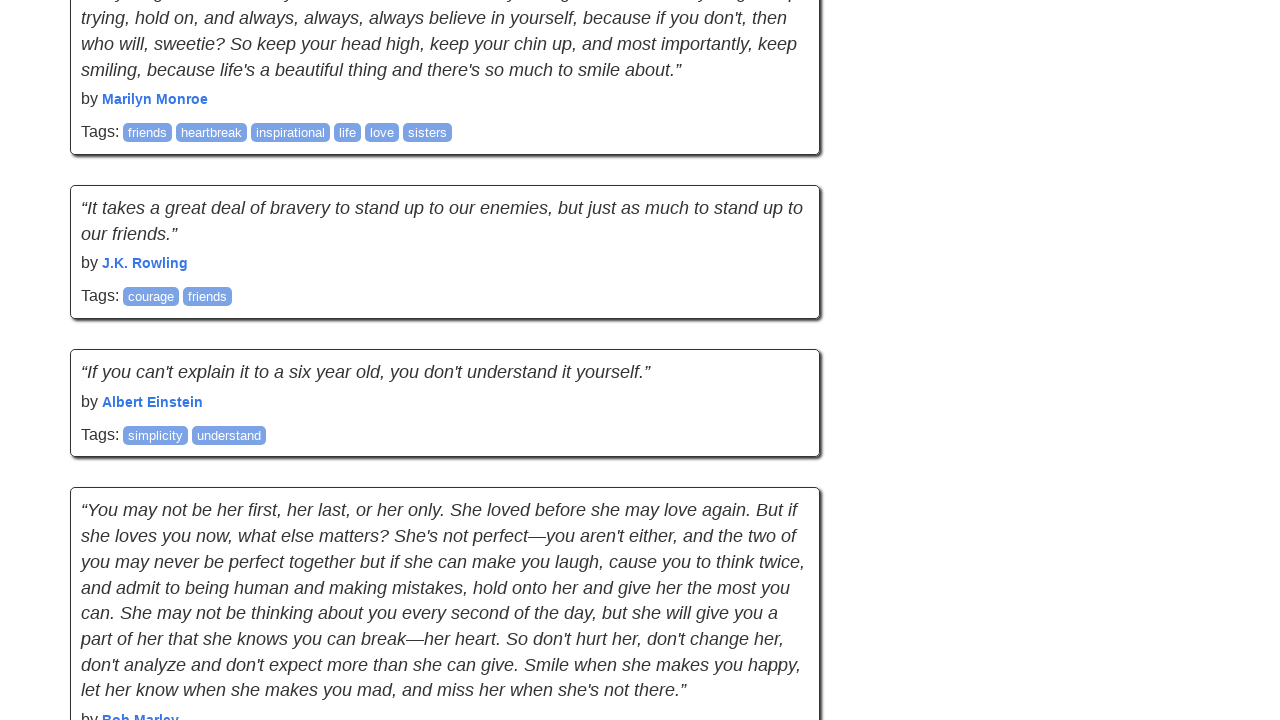

Waited for network to be idle before scrolling
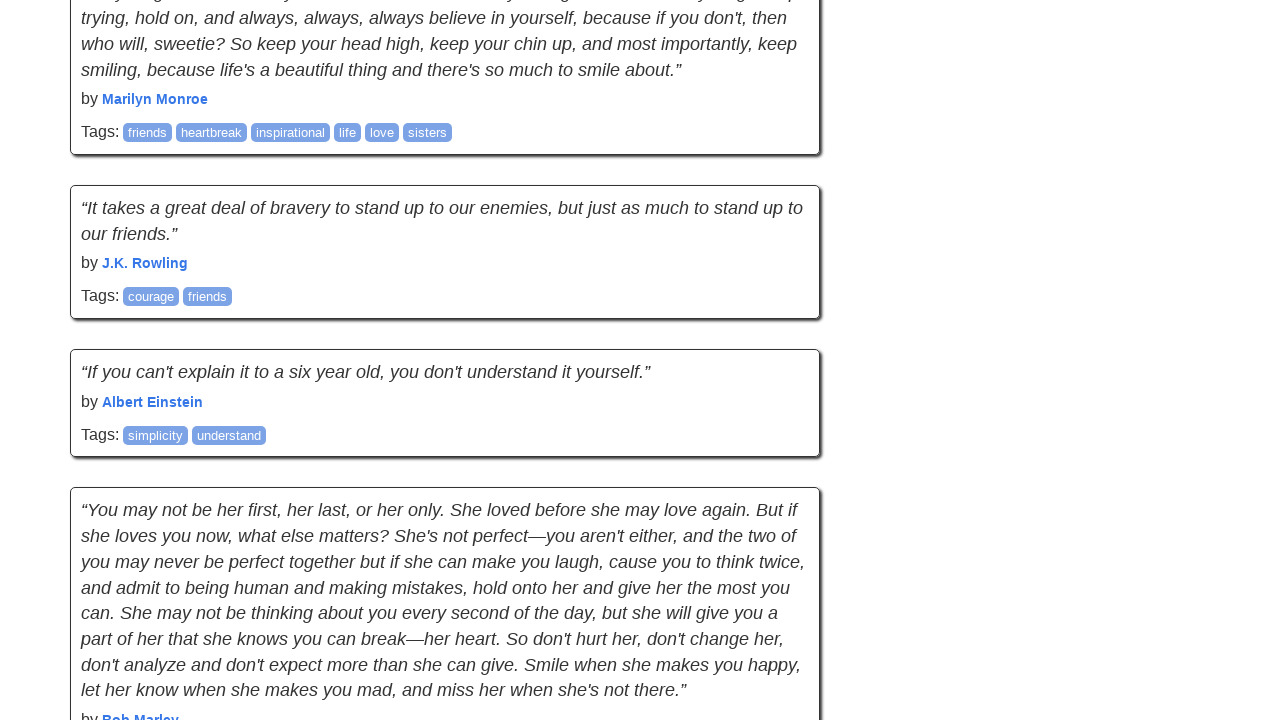

Retrieved current scroll position
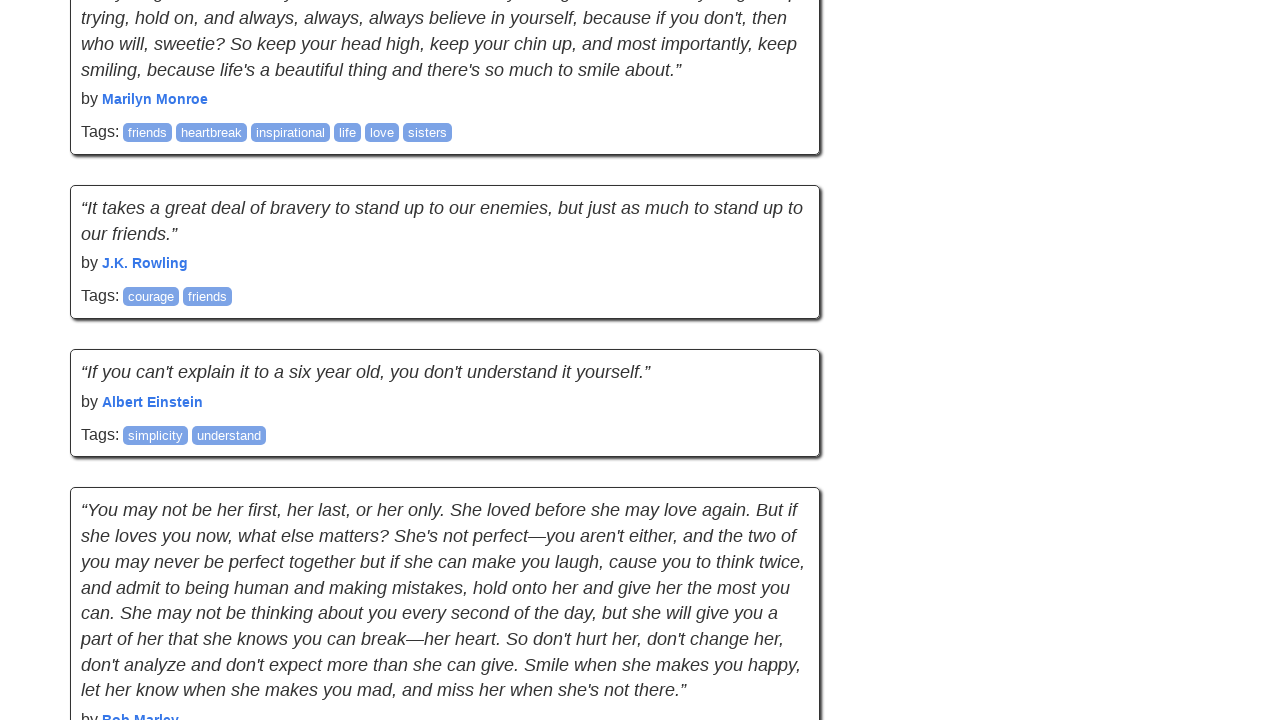

Retrieved current page height
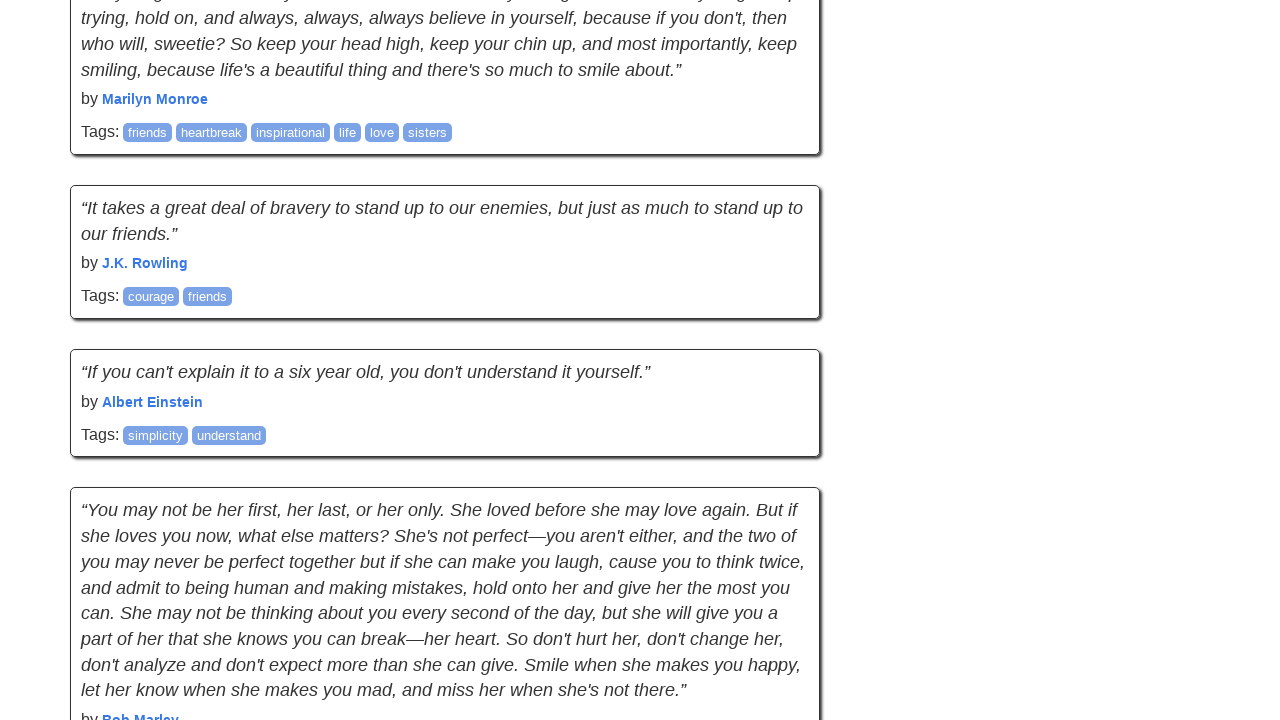

Scrolled down approximately 895 pixels
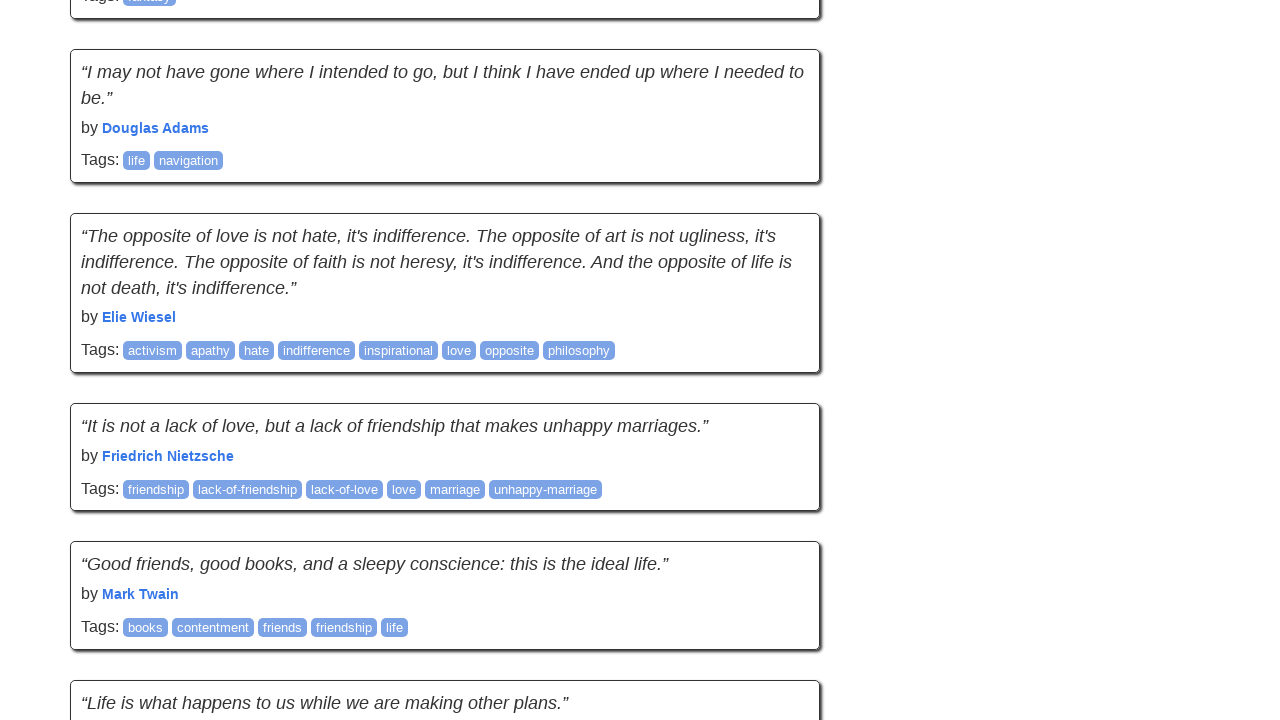

Paused for human-like behavior (1.5-3.0 seconds)
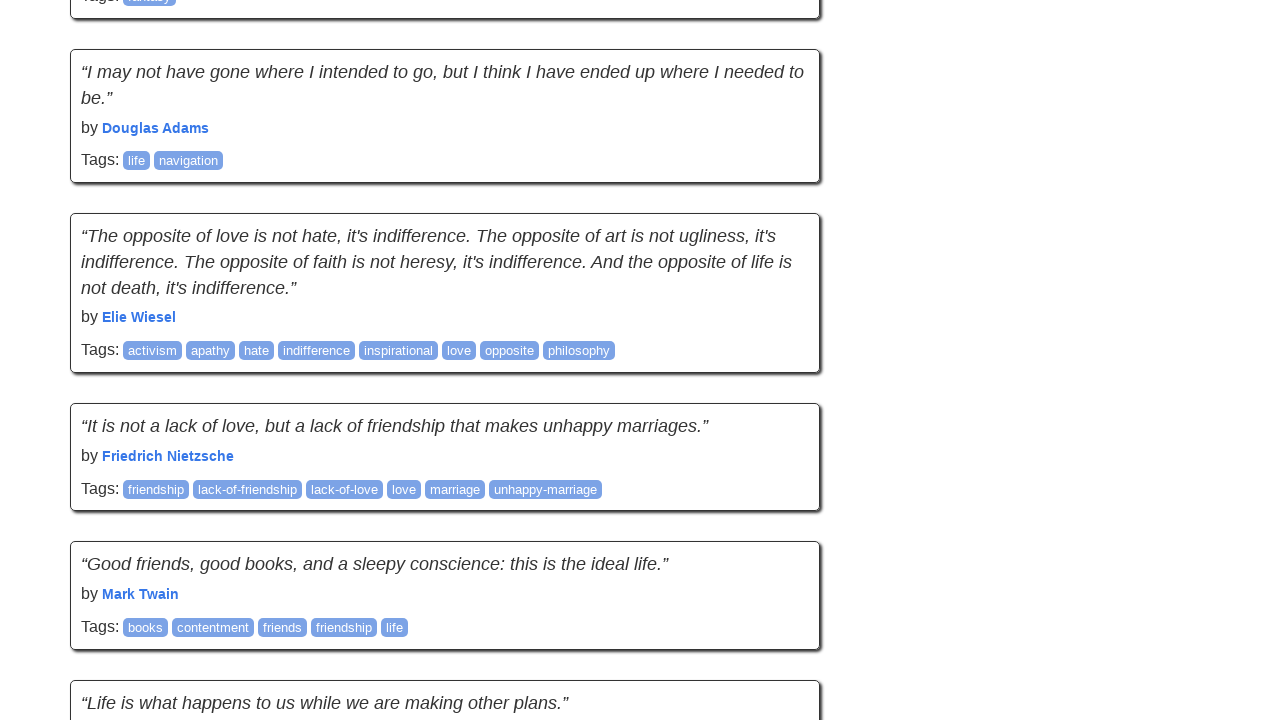

Waited for quotes to be present after scroll
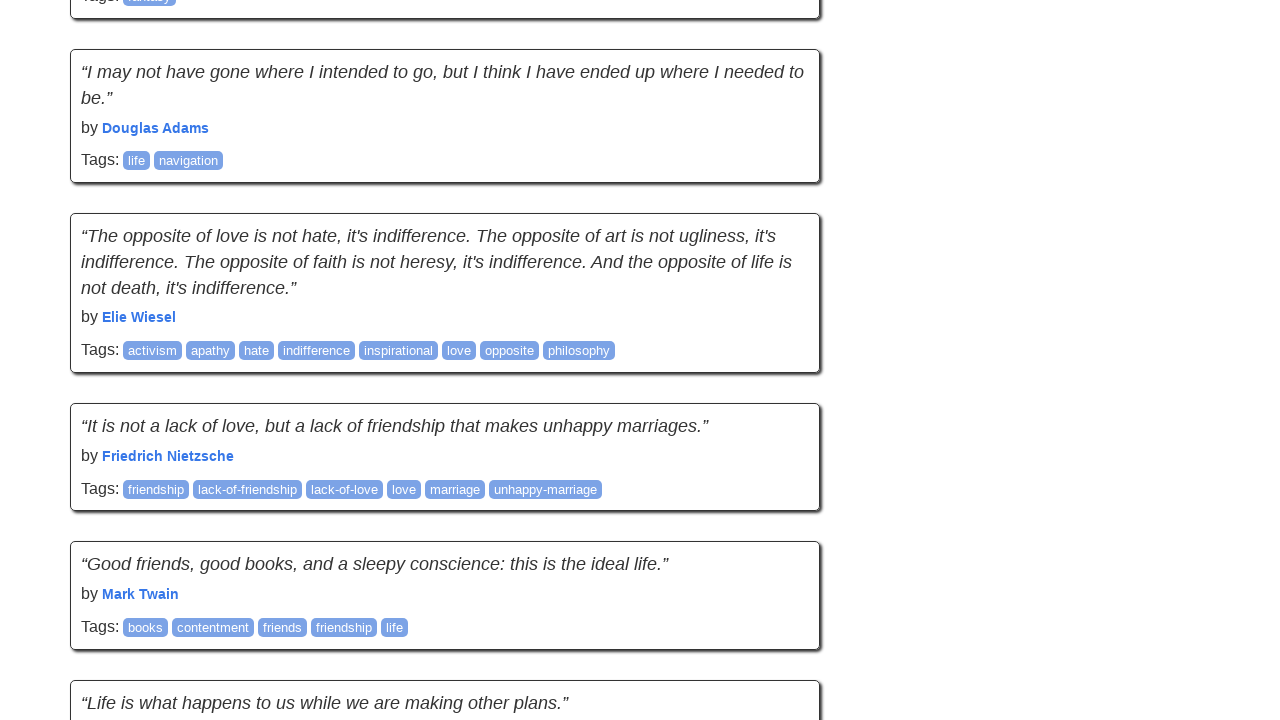

Retrieved new scroll position after content load
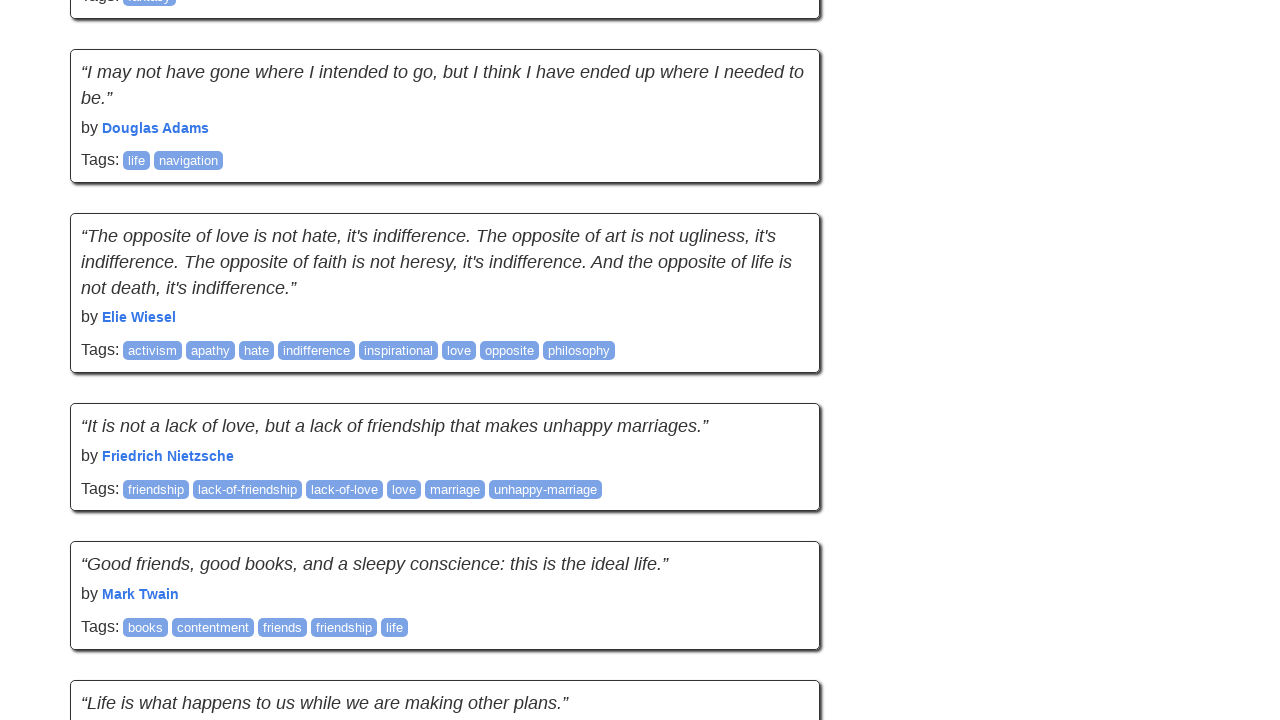

Retrieved new page height after content load
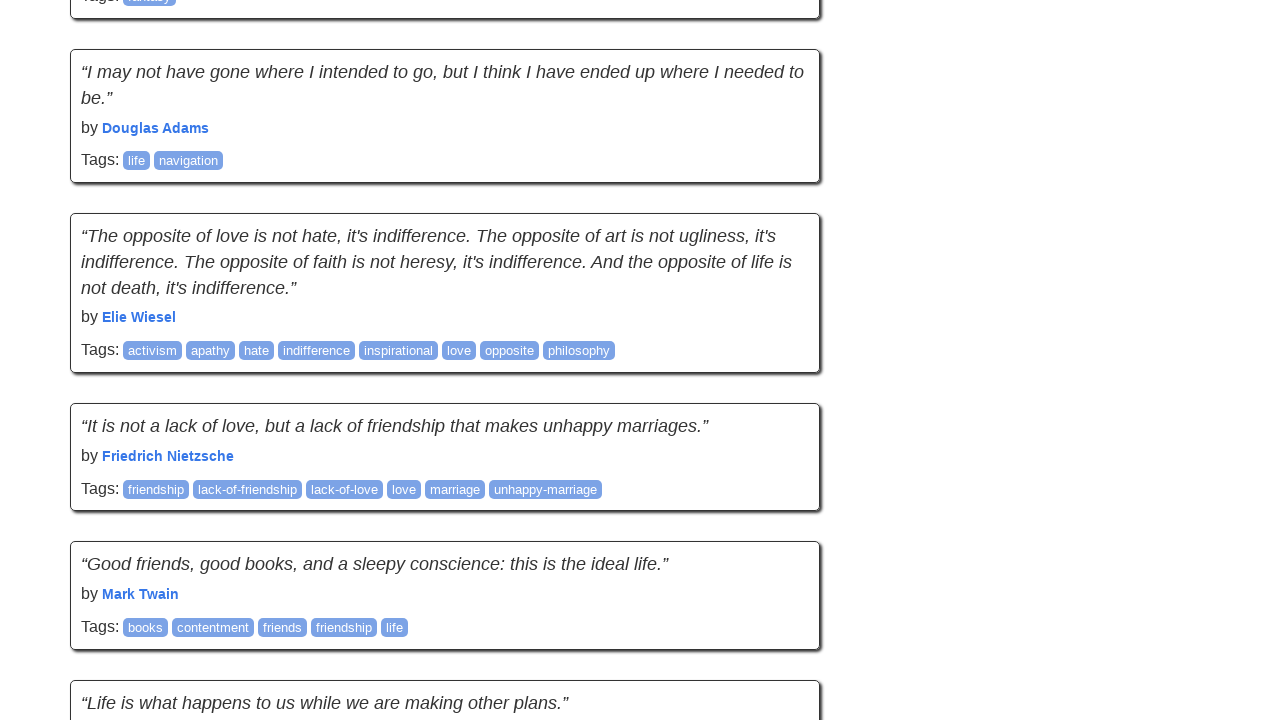

Completed scroll attempt 4
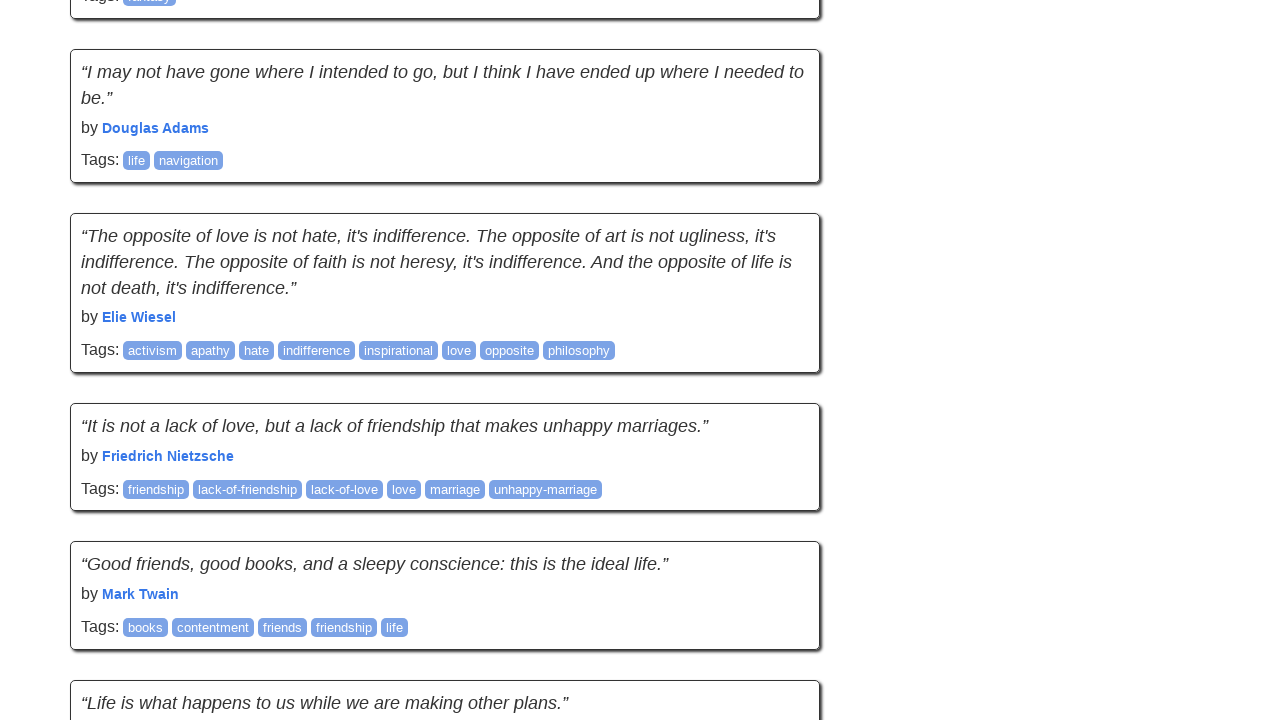

Waited for network to be idle before scrolling
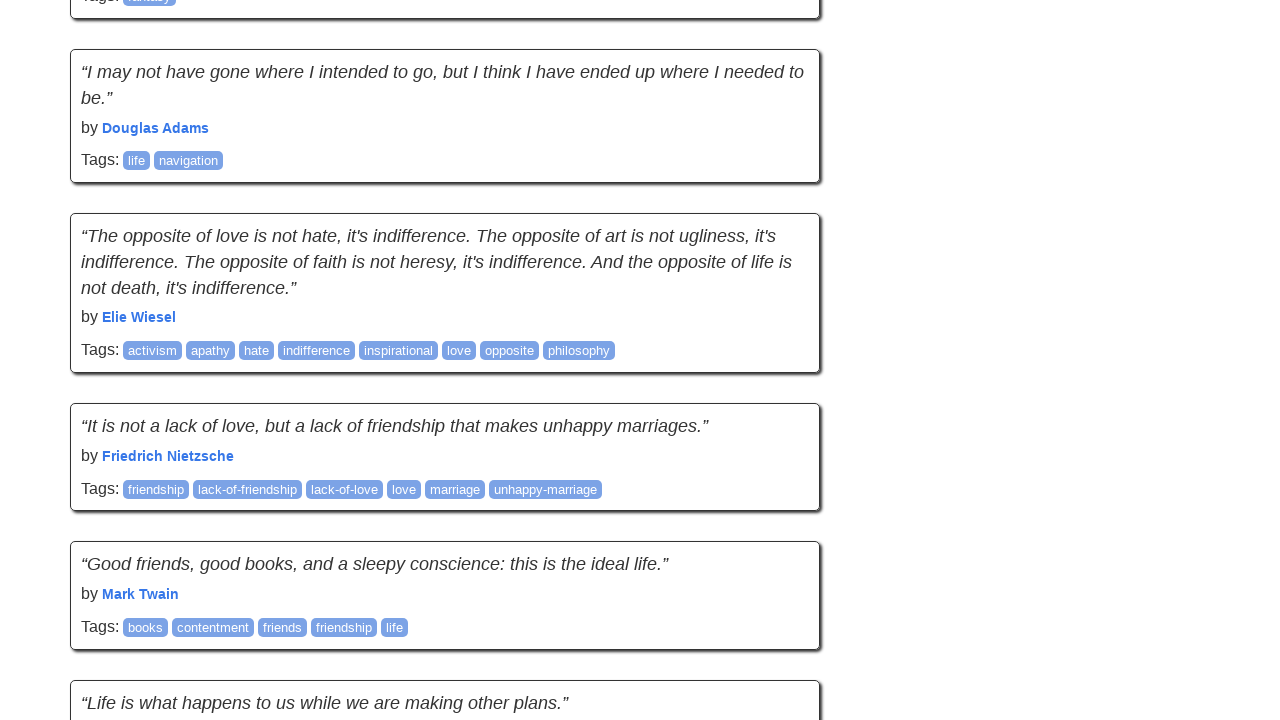

Retrieved current scroll position
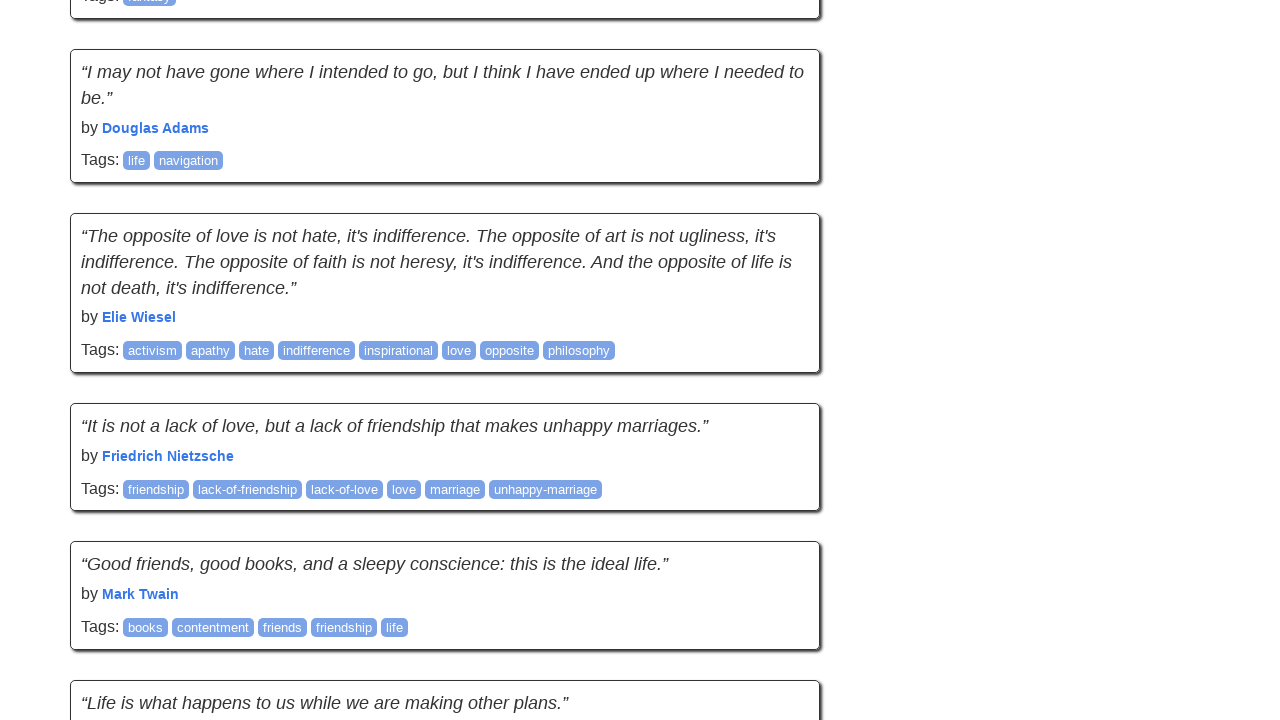

Retrieved current page height
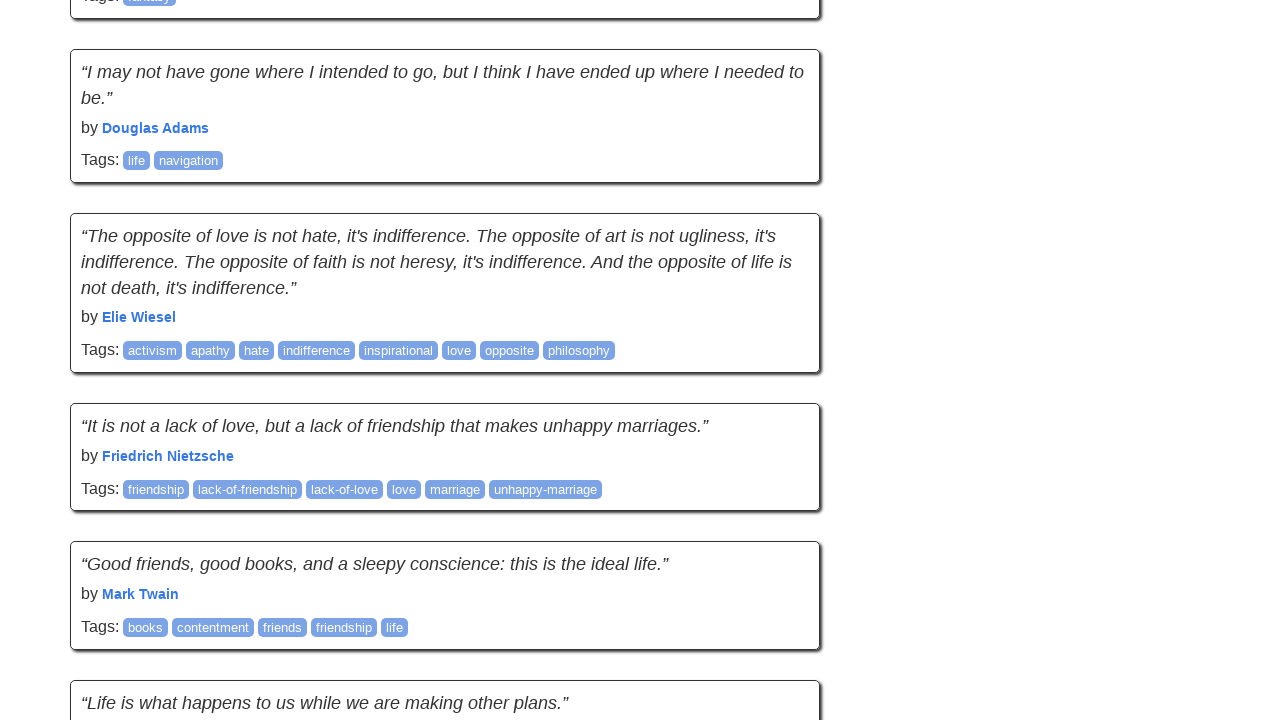

Scrolled down approximately 895 pixels
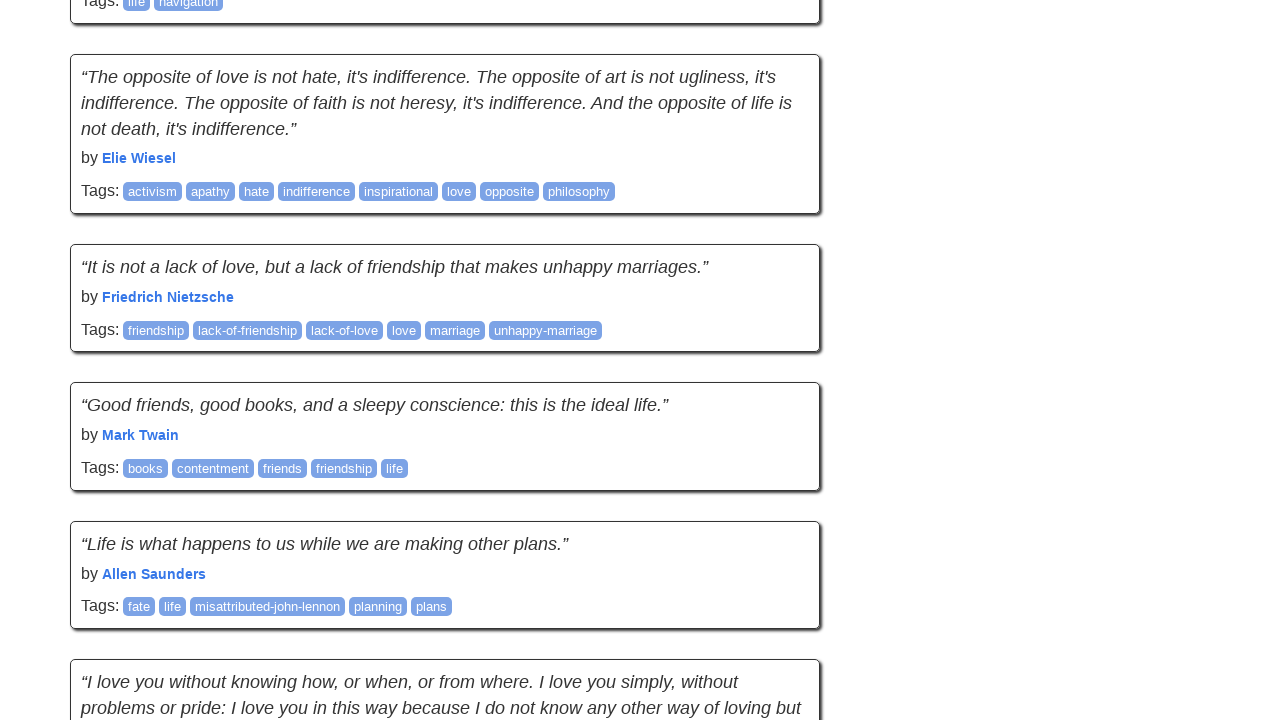

Paused for human-like behavior (1.5-3.0 seconds)
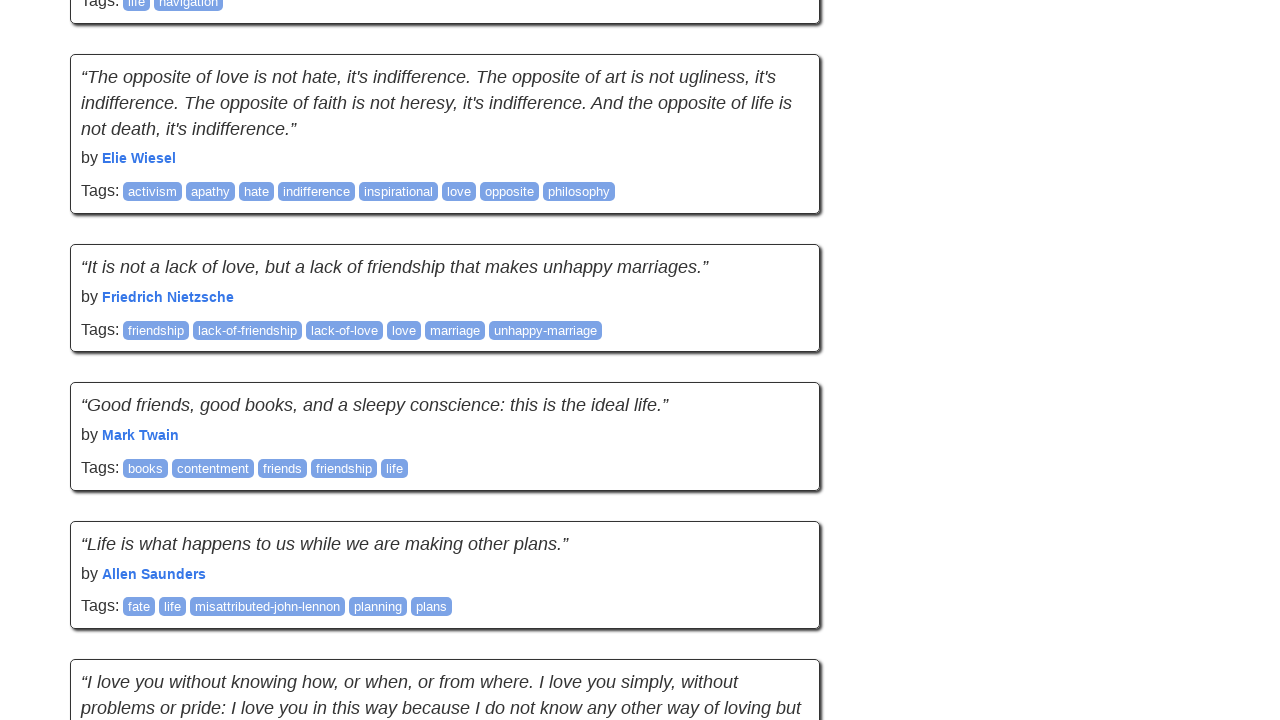

Waited for quotes to be present after scroll
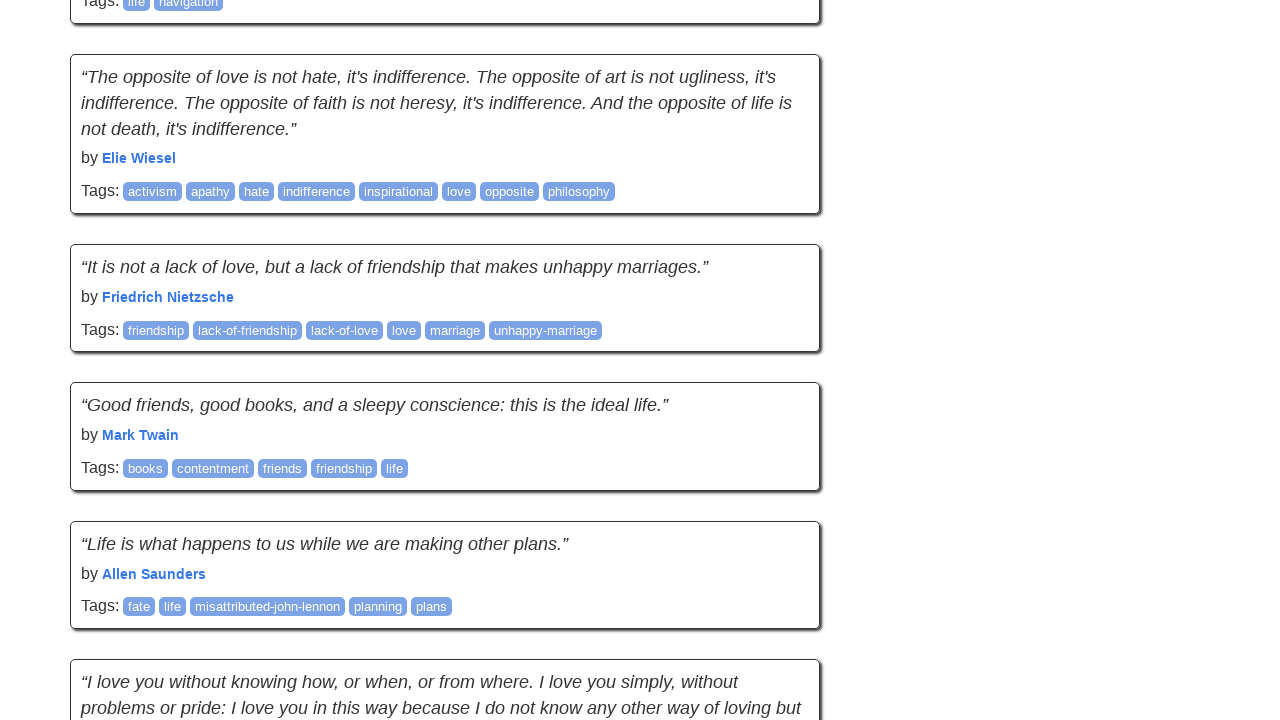

Retrieved new scroll position after content load
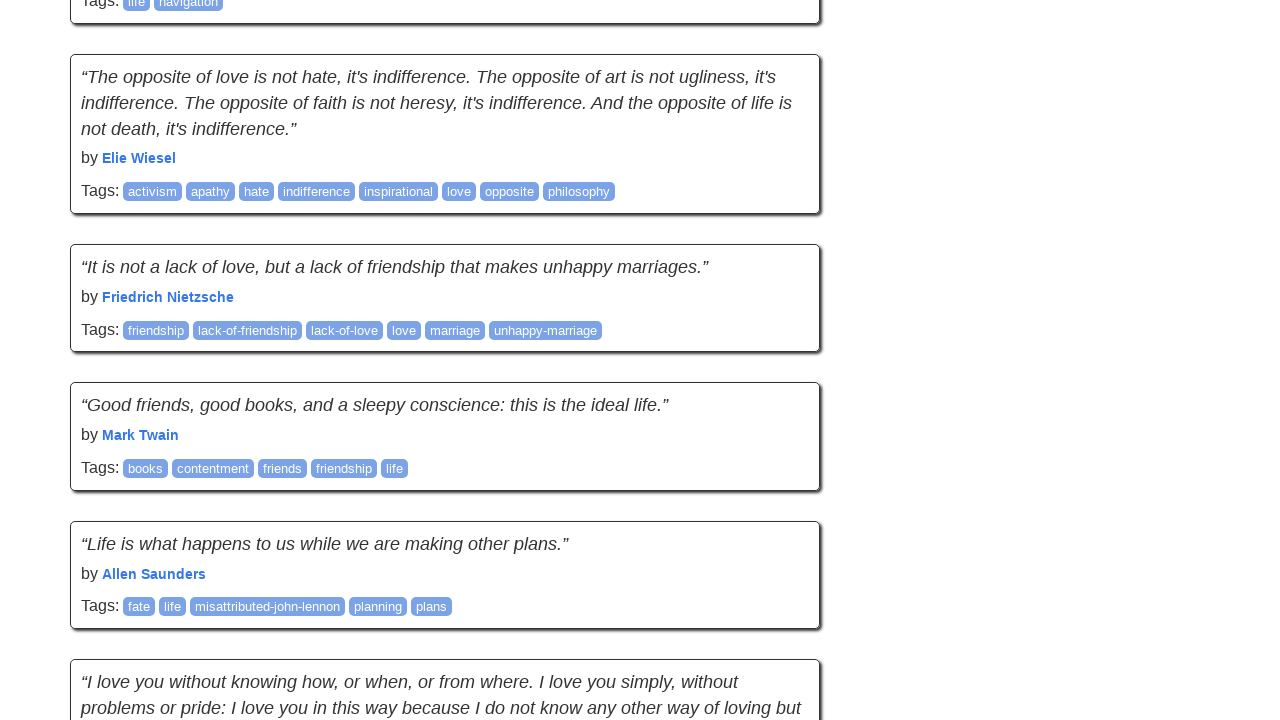

Retrieved new page height after content load
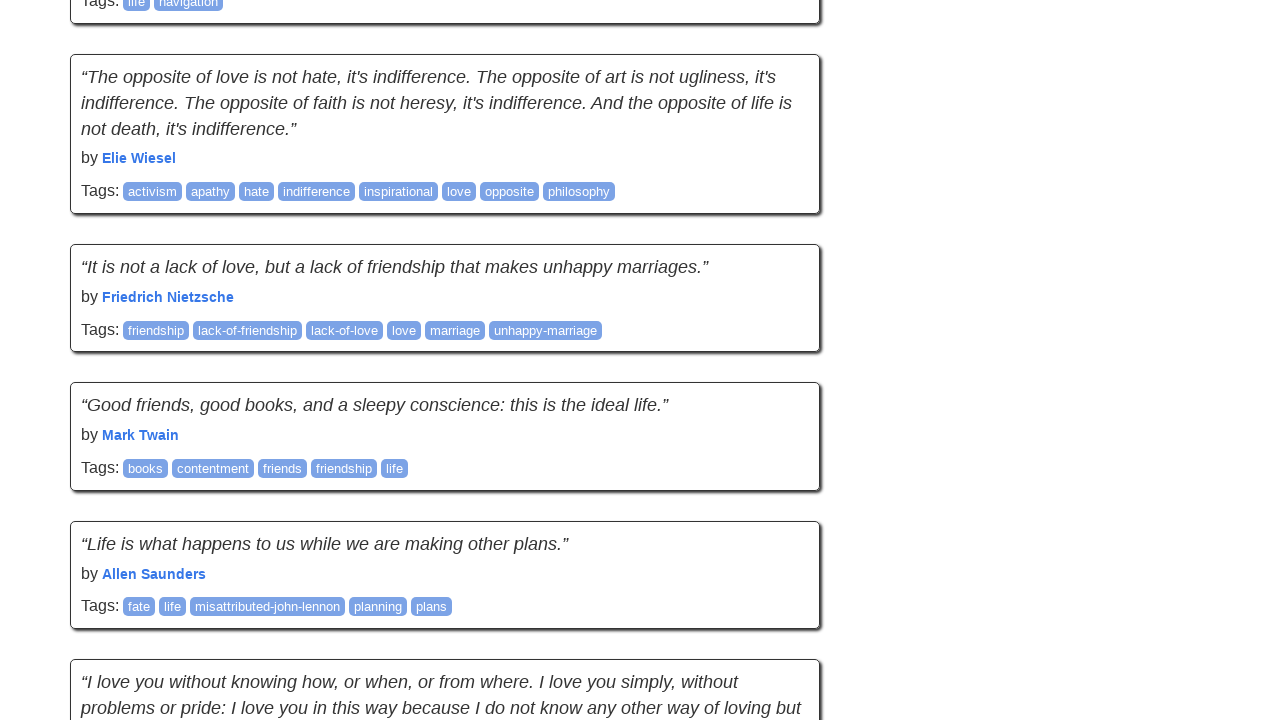

Completed scroll attempt 5
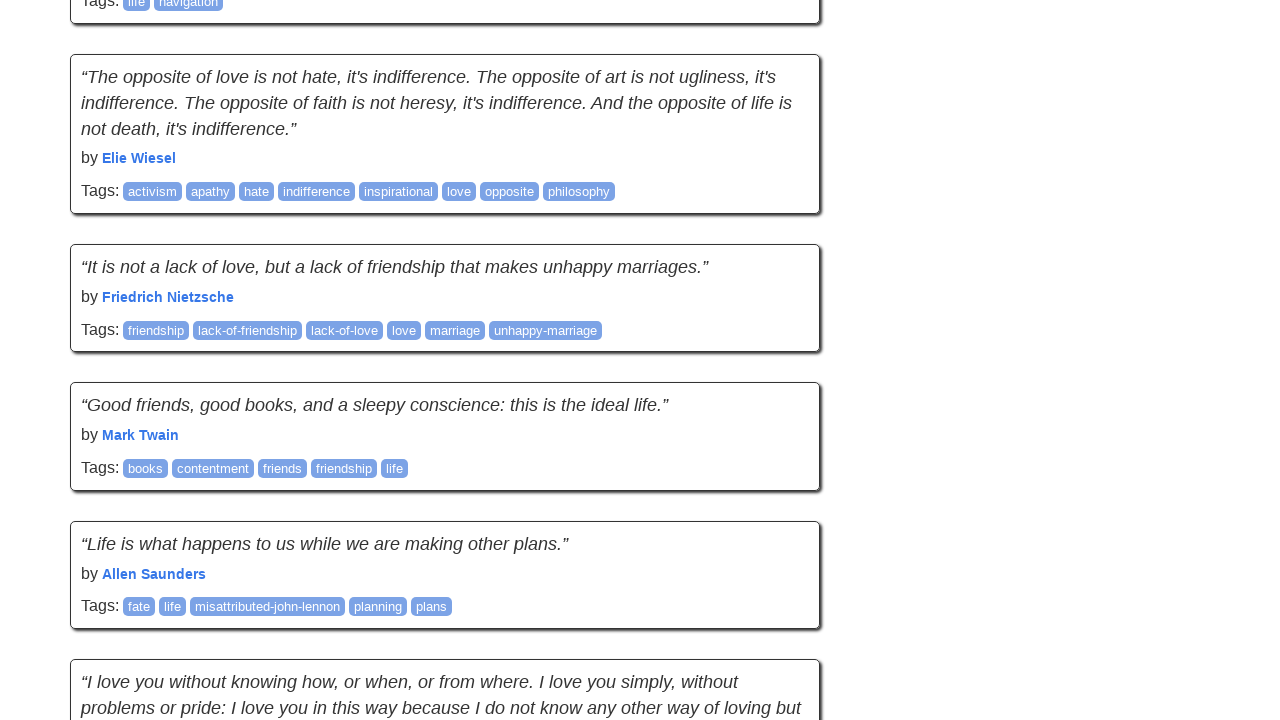

Waited for network to be idle before scrolling
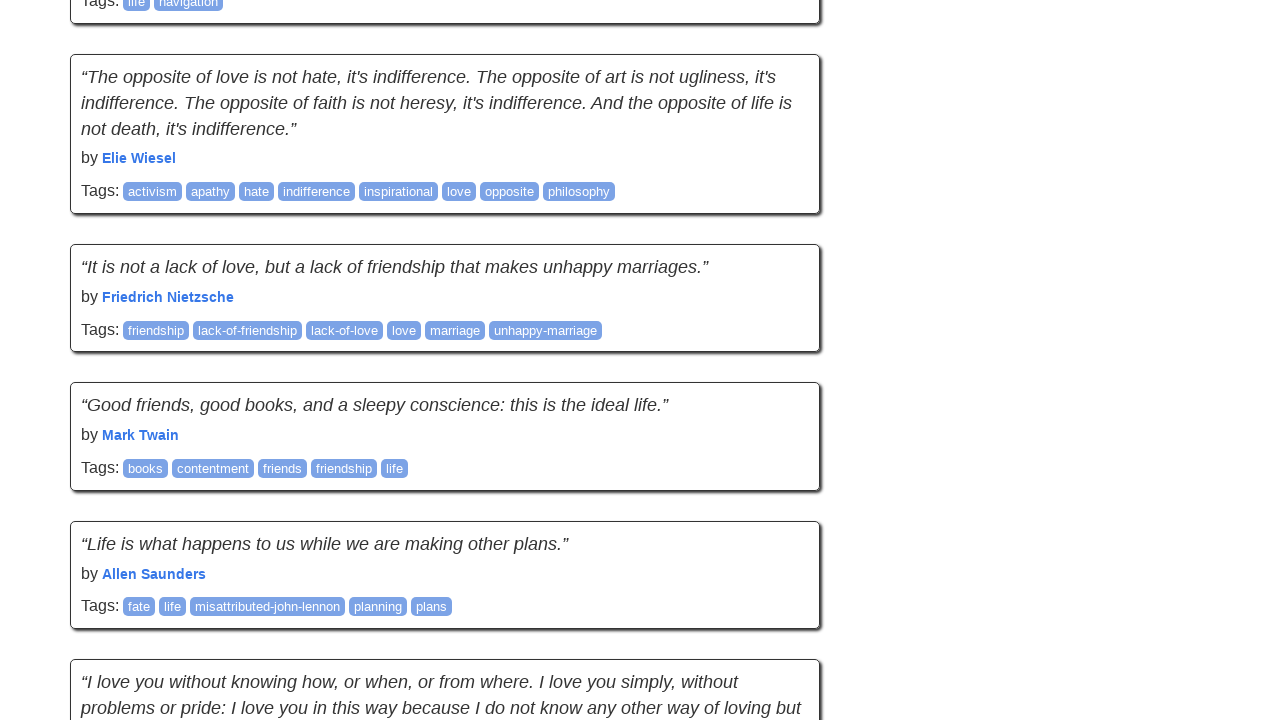

Retrieved current scroll position
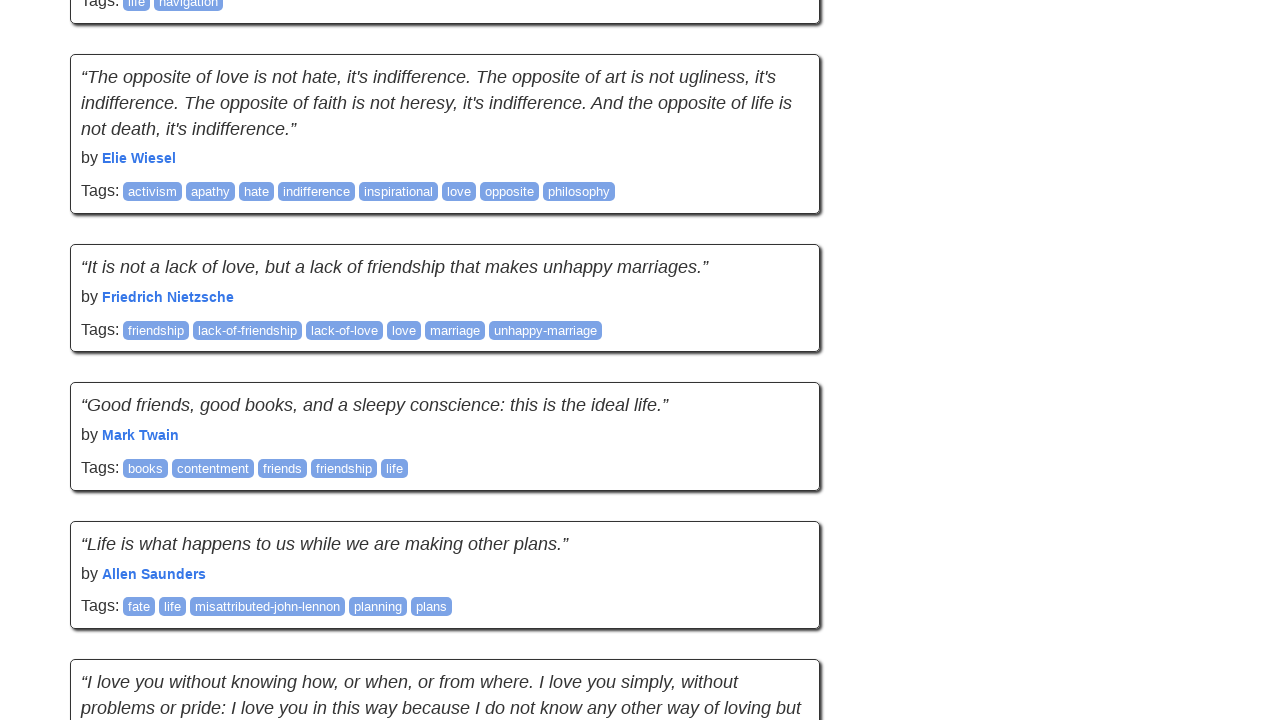

Retrieved current page height
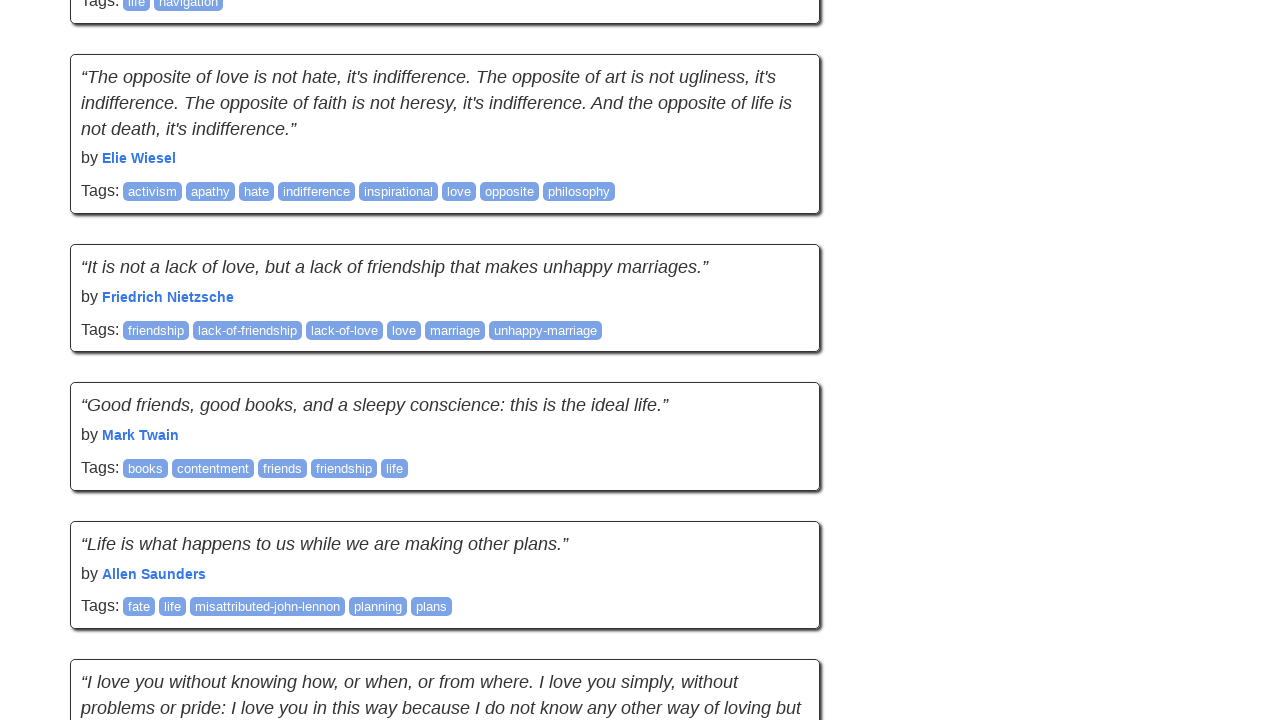

Scrolled down approximately 895 pixels
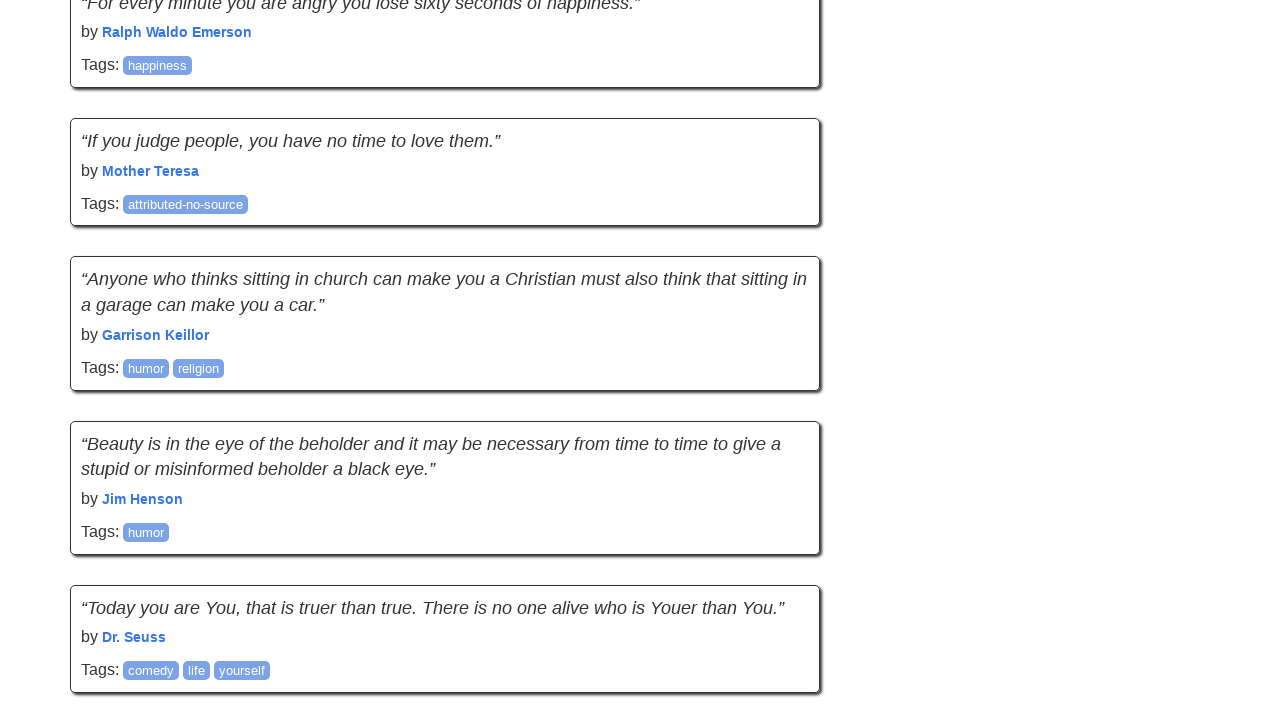

Paused for human-like behavior (1.5-3.0 seconds)
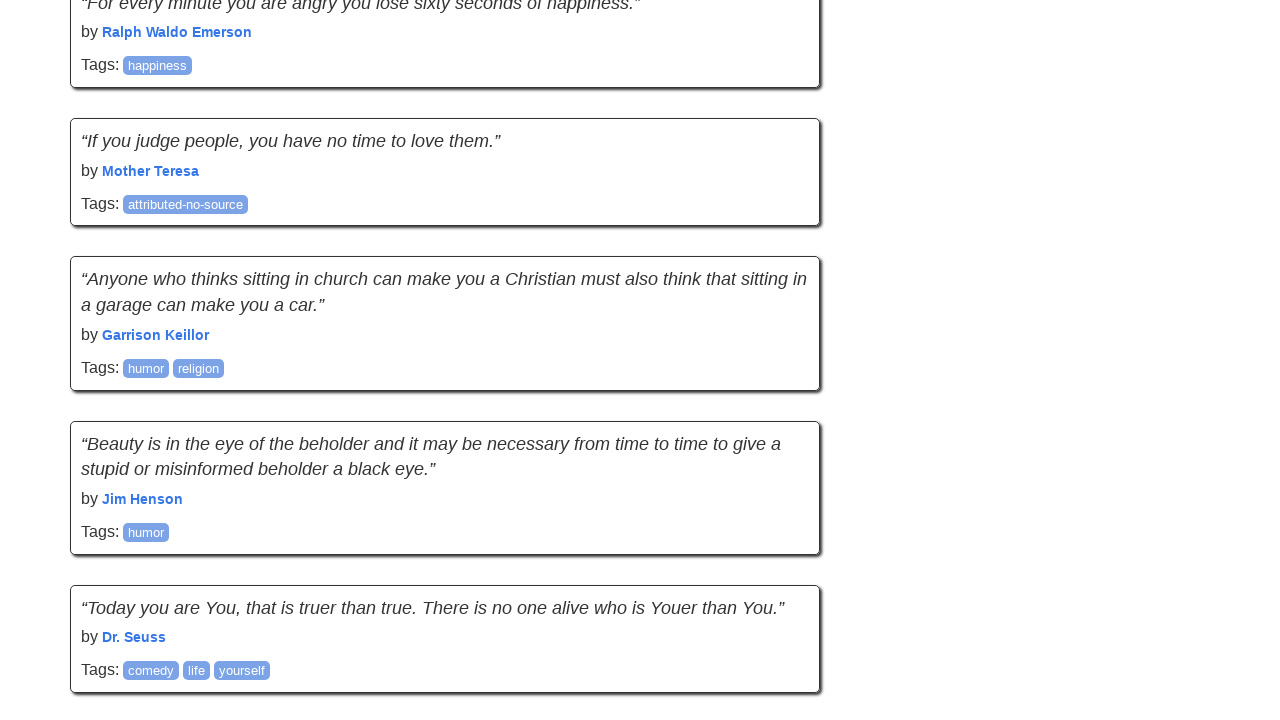

Waited for quotes to be present after scroll
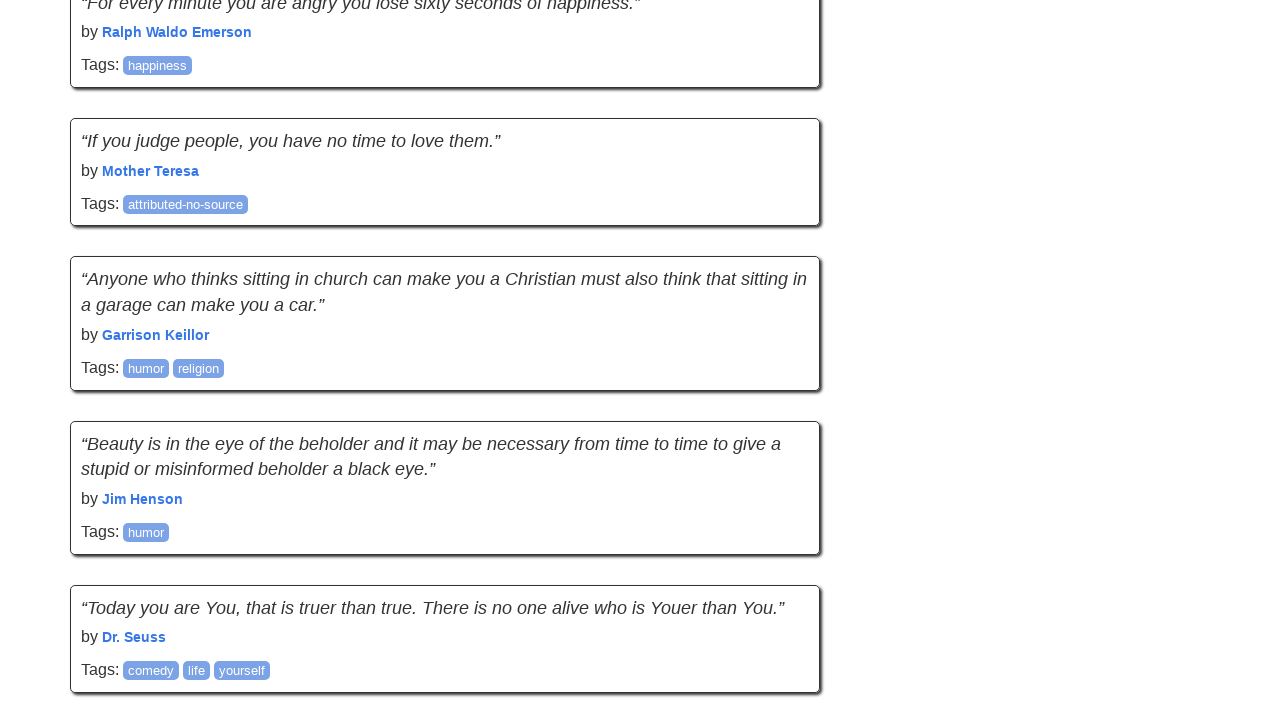

Retrieved new scroll position after content load
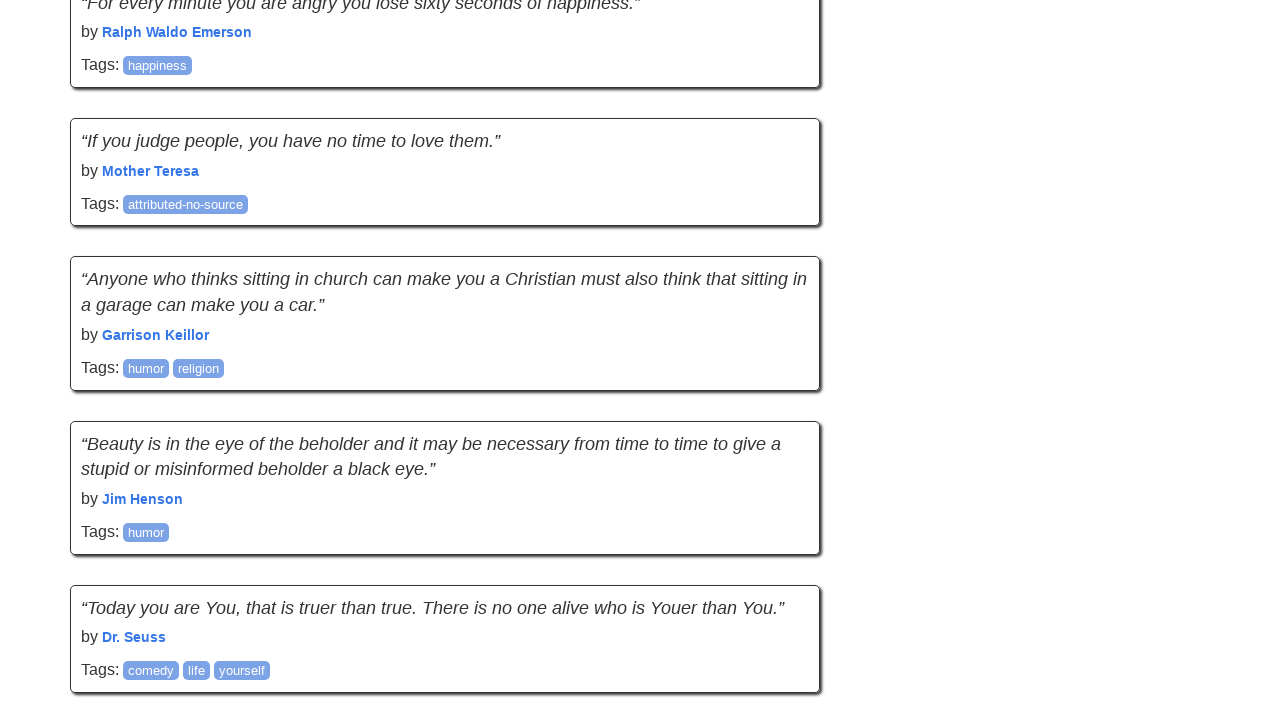

Retrieved new page height after content load
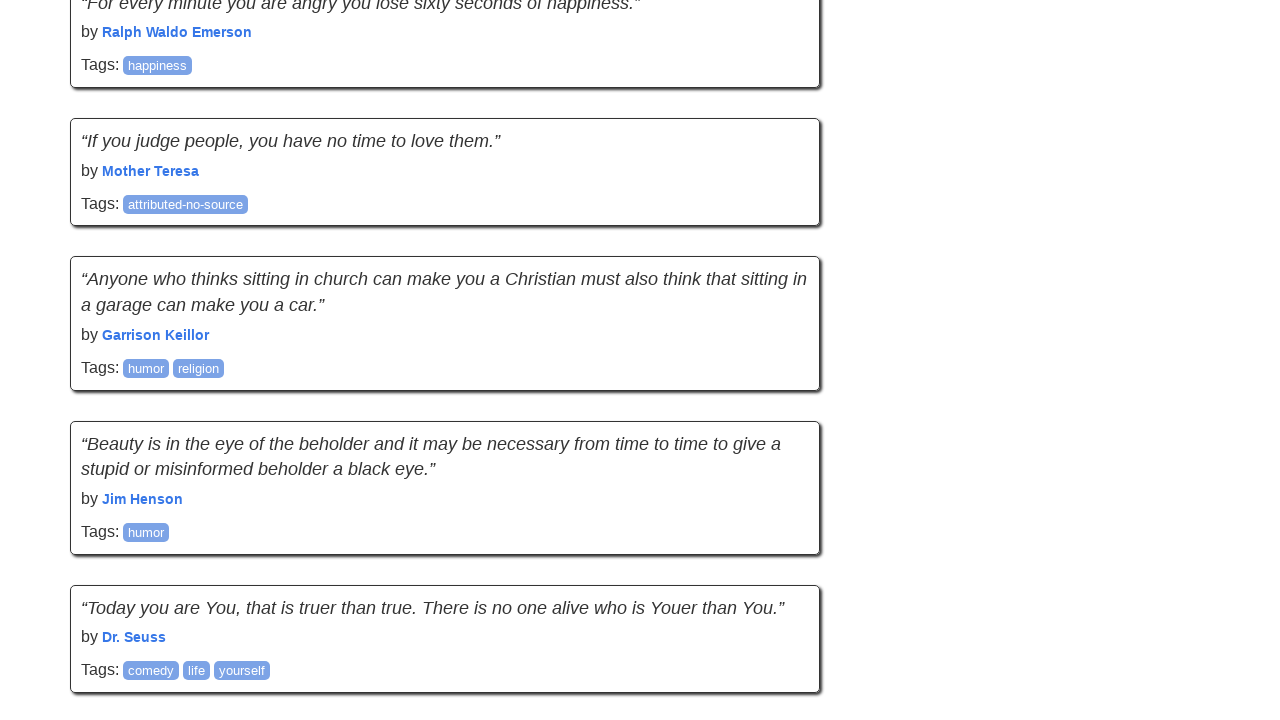

Completed scroll attempt 6
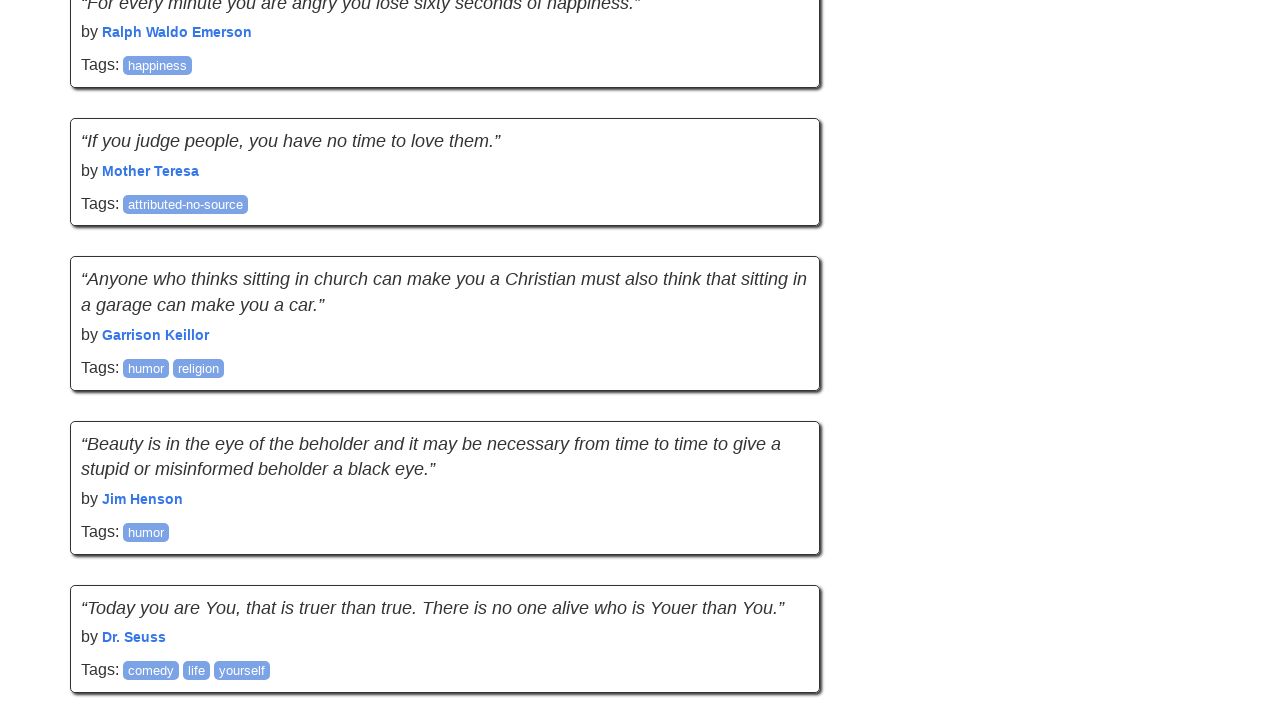

Waited for network to be idle before scrolling
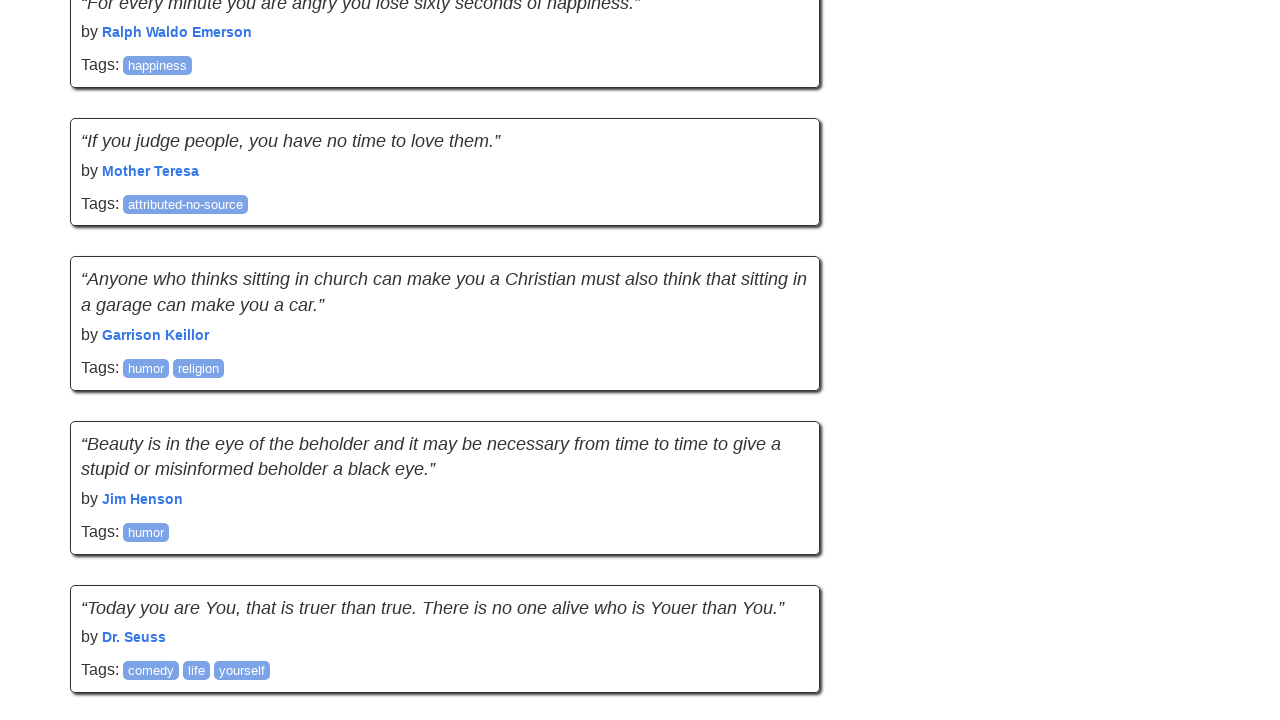

Retrieved current scroll position
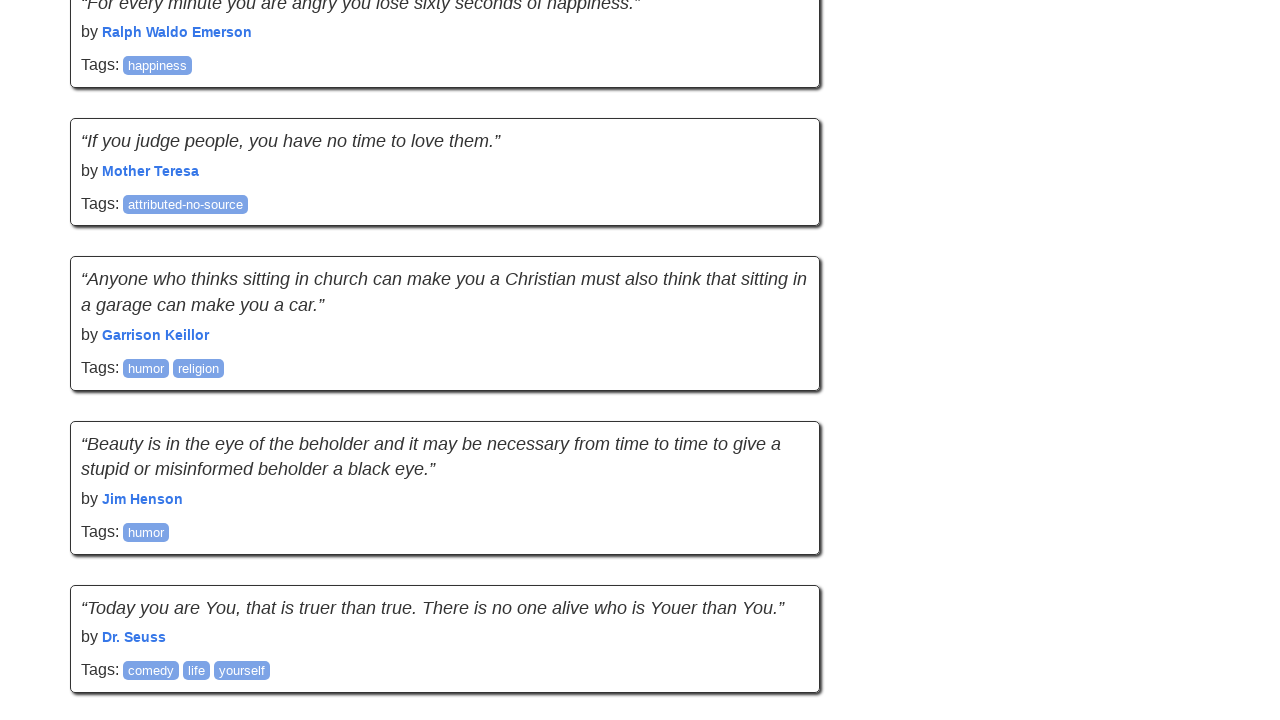

Retrieved current page height
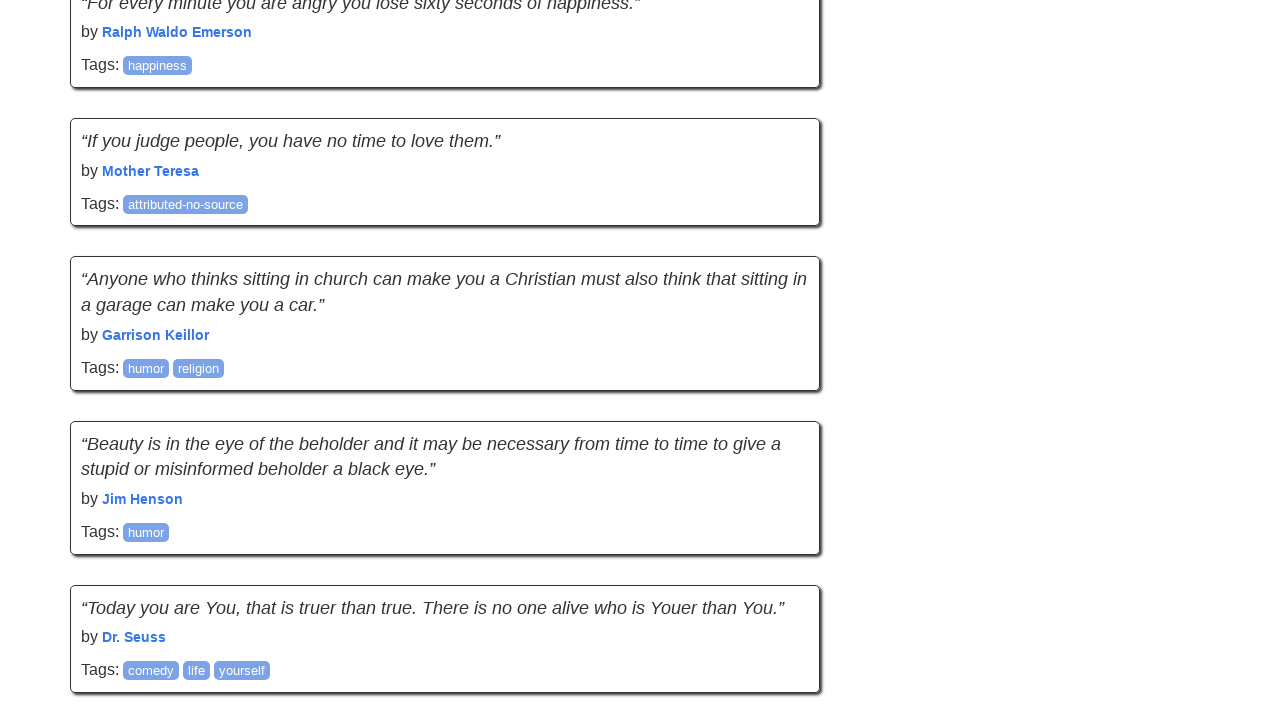

Scrolled down approximately 895 pixels
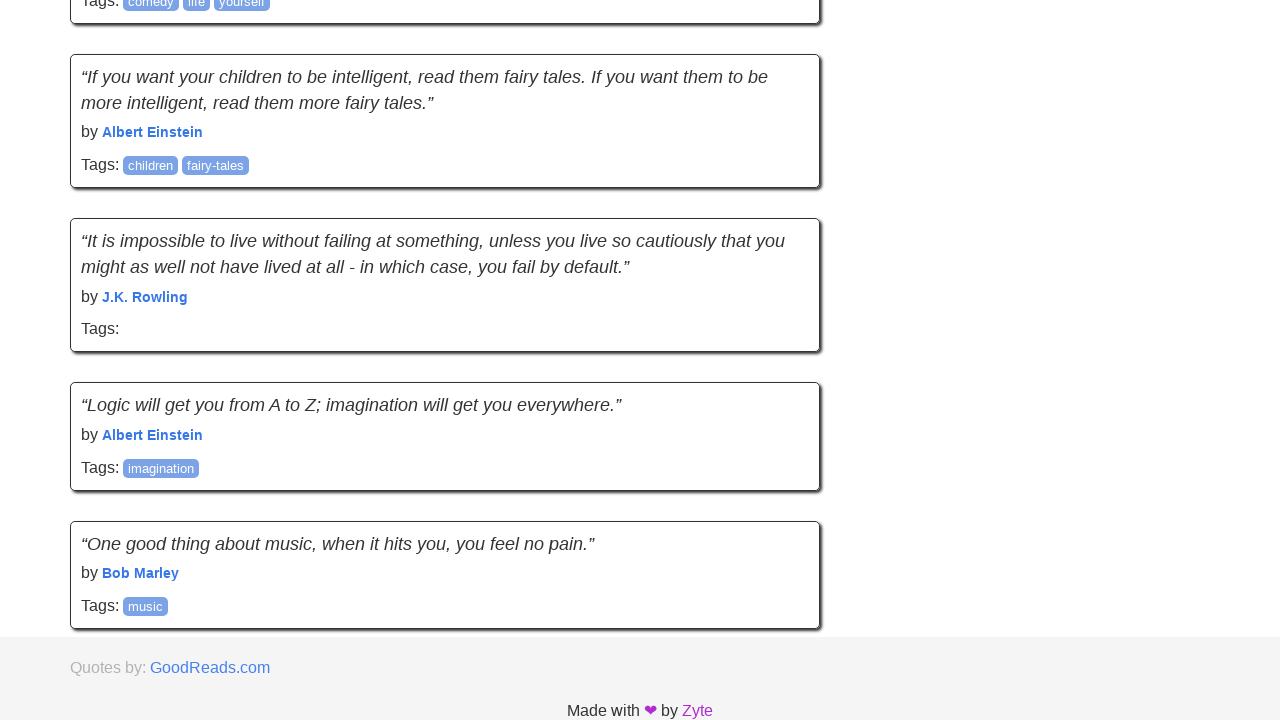

Paused for human-like behavior (1.5-3.0 seconds)
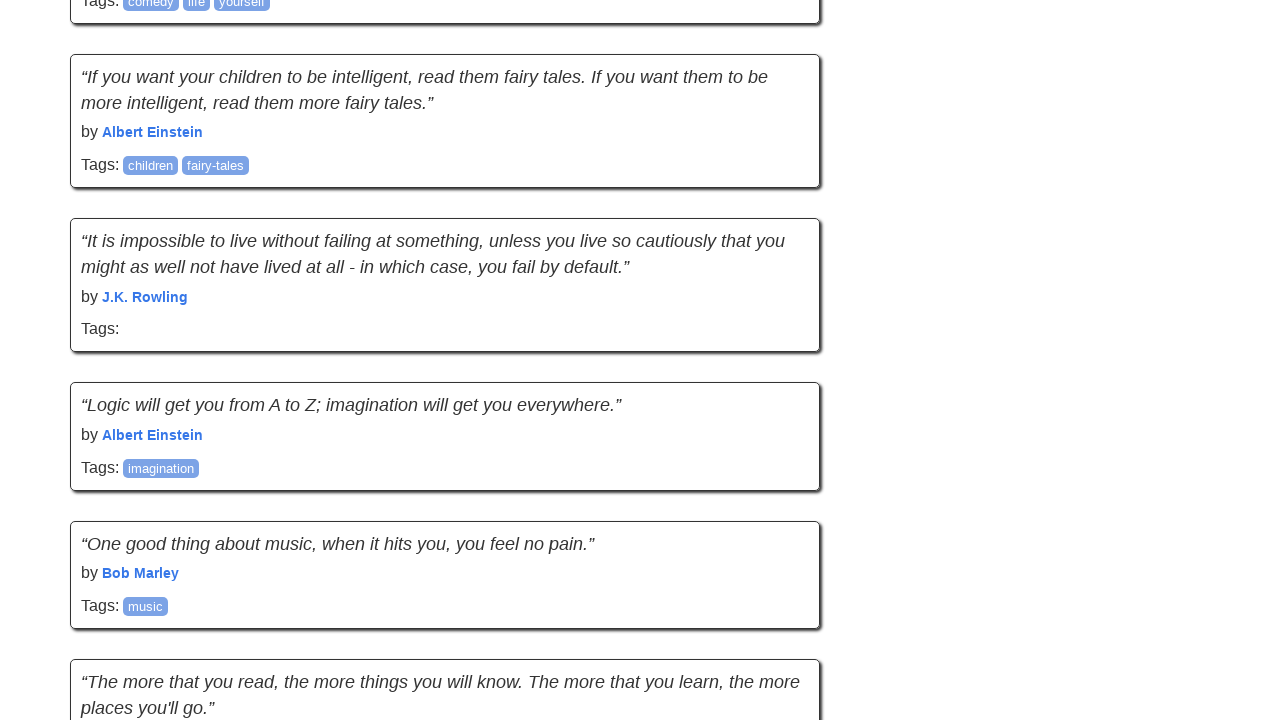

Waited for quotes to be present after scroll
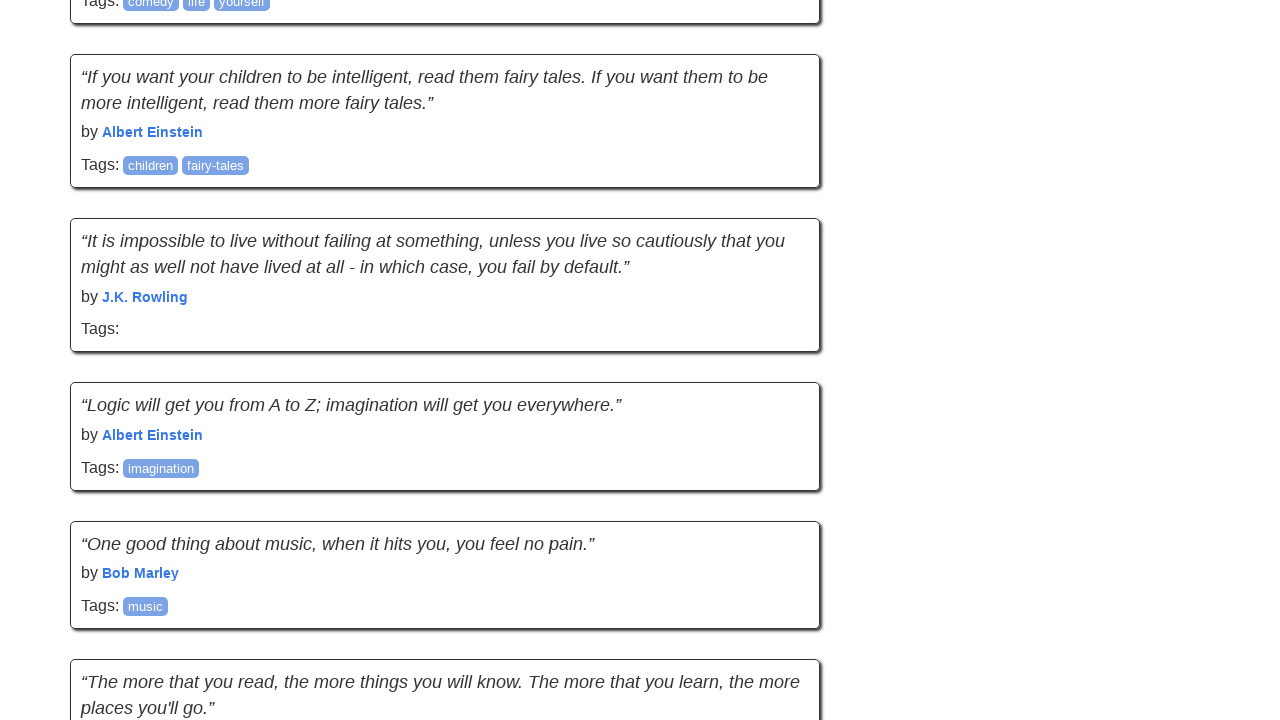

Retrieved new scroll position after content load
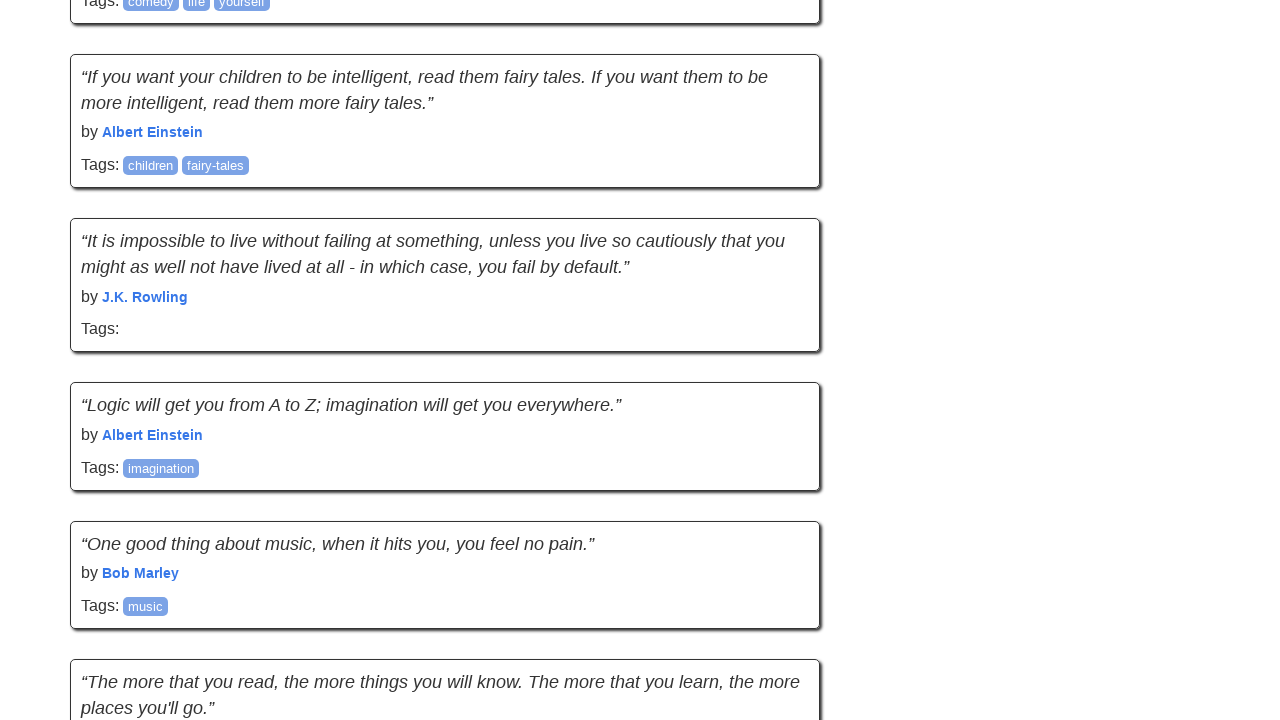

Retrieved new page height after content load
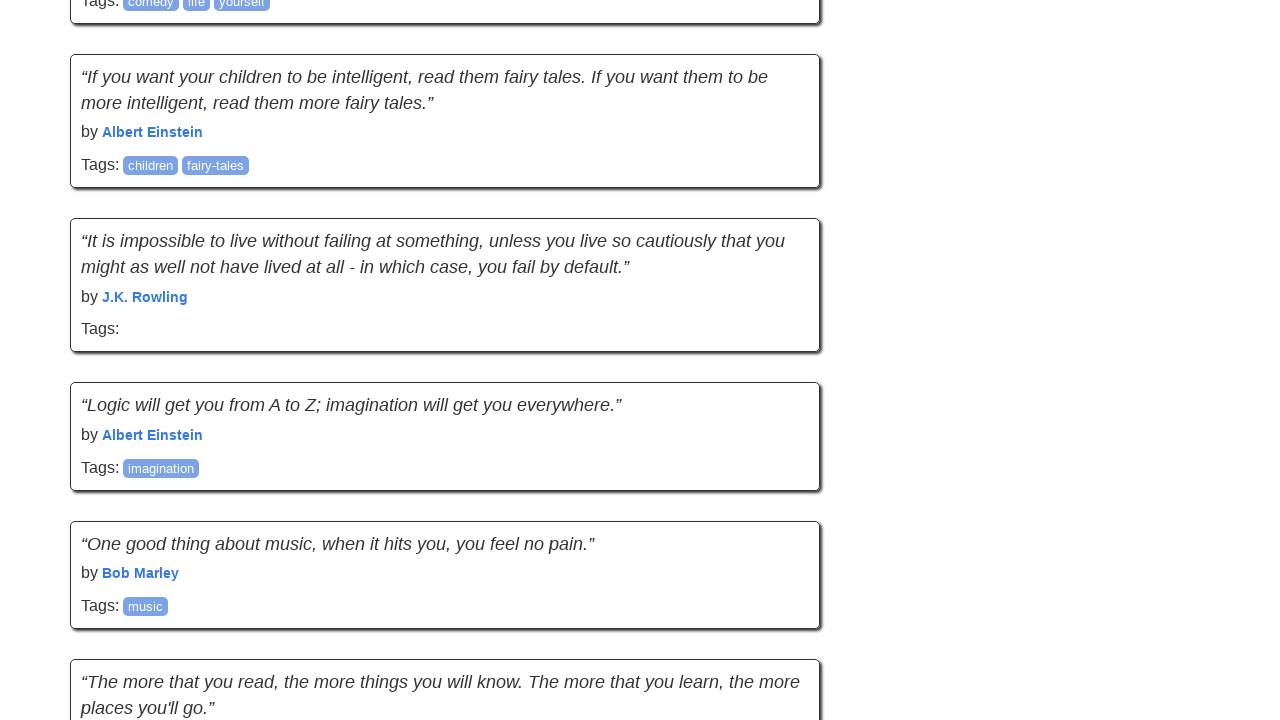

Completed scroll attempt 7
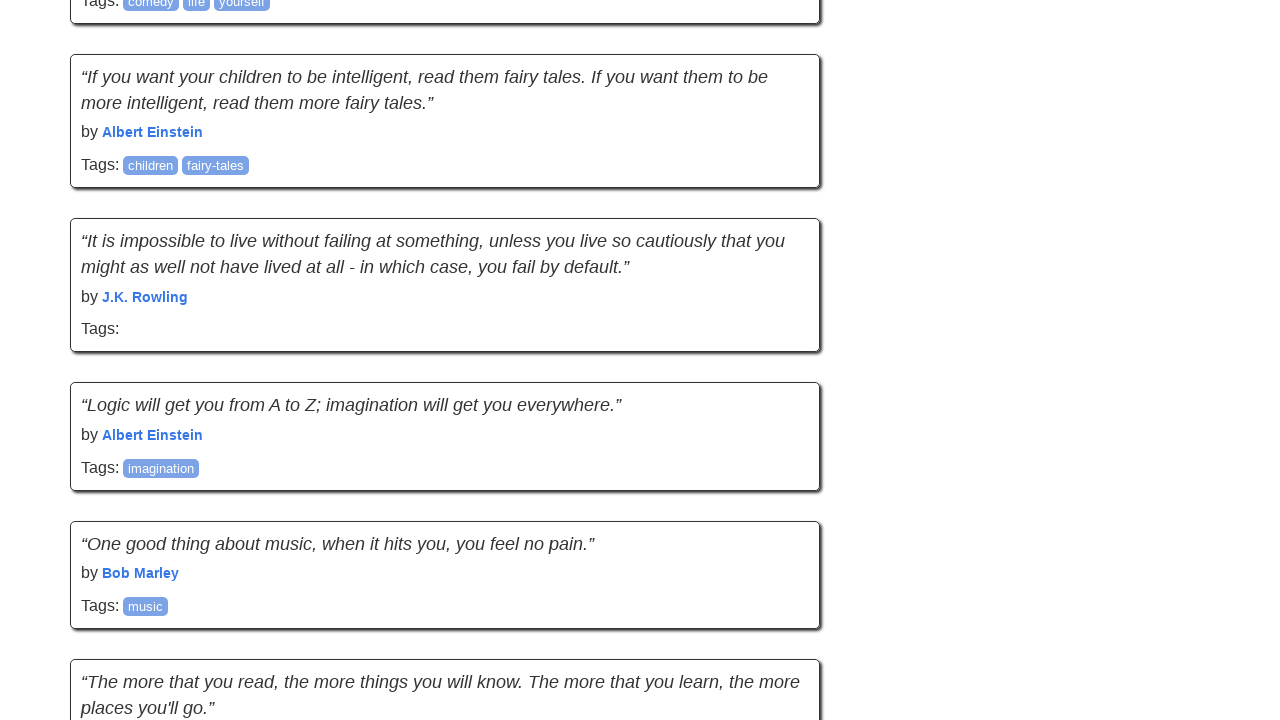

Waited for network to be idle before scrolling
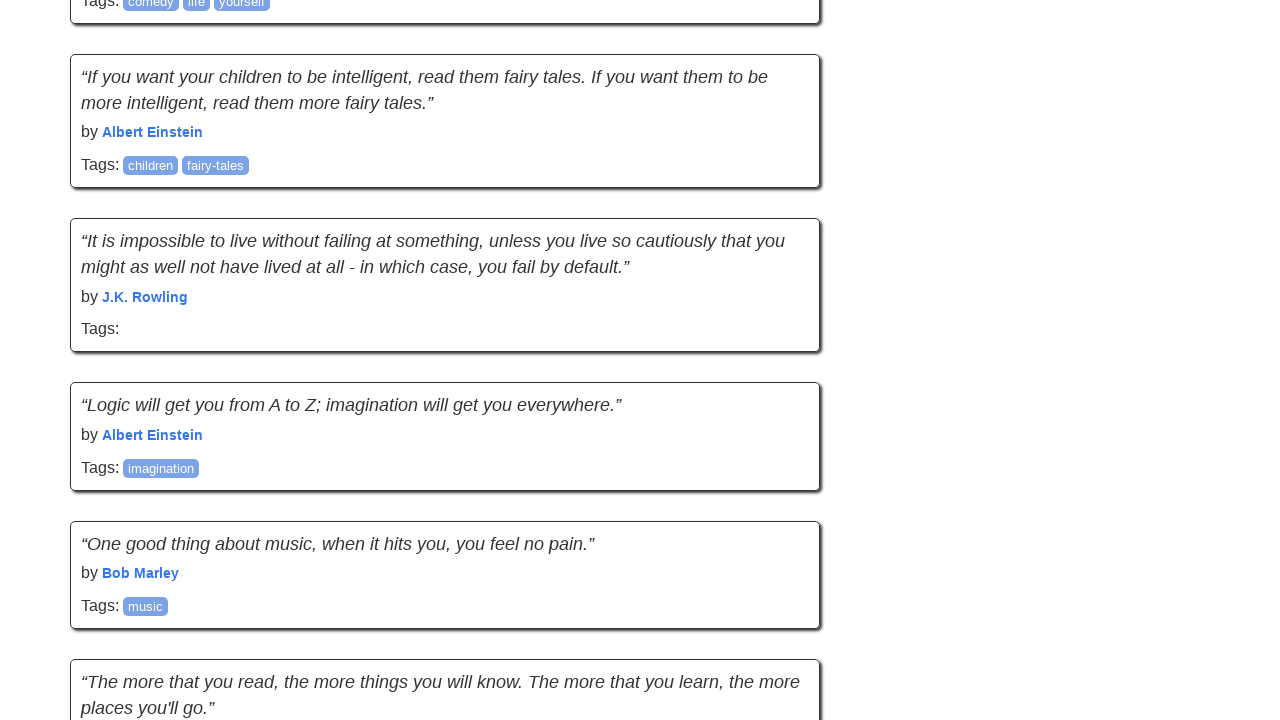

Retrieved current scroll position
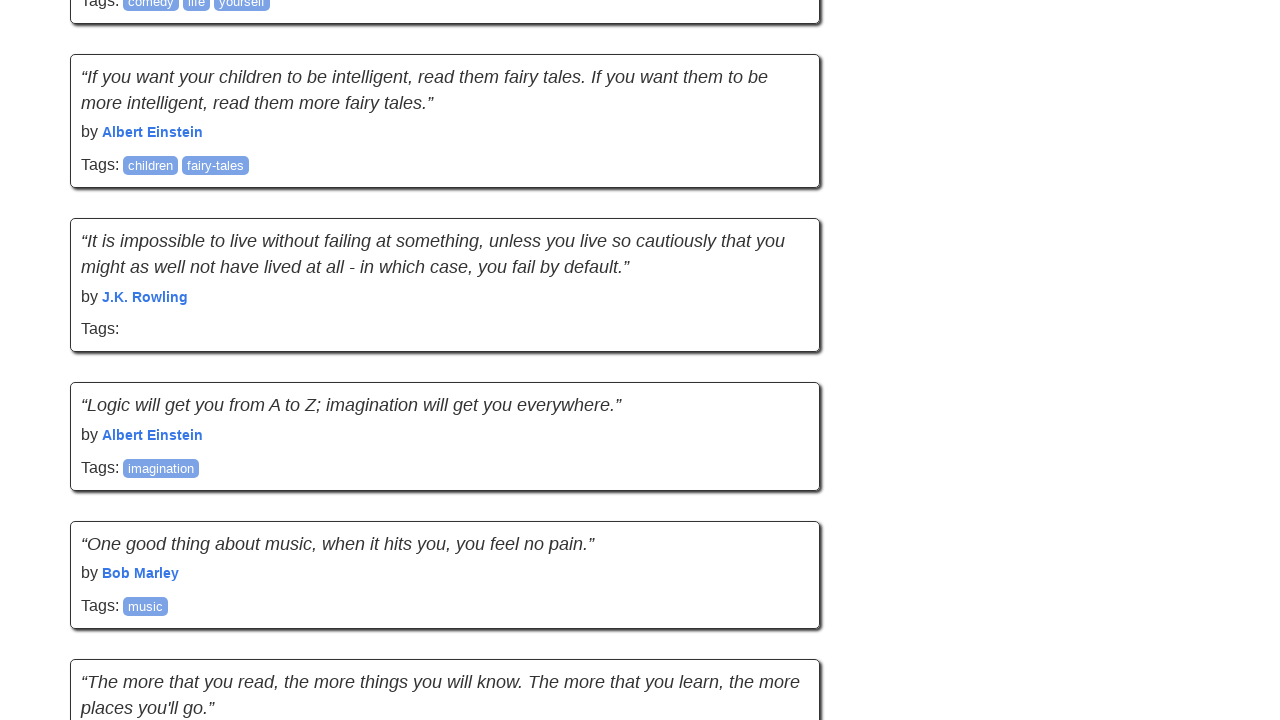

Retrieved current page height
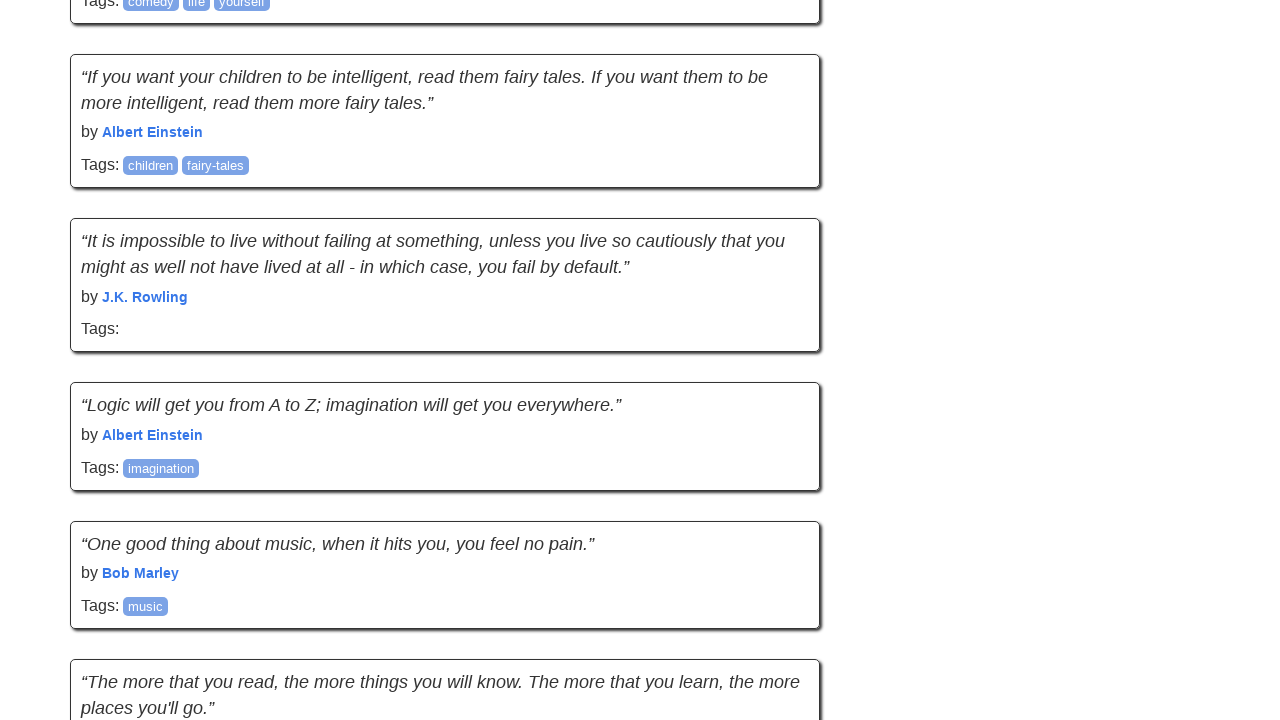

Scrolled down approximately 895 pixels
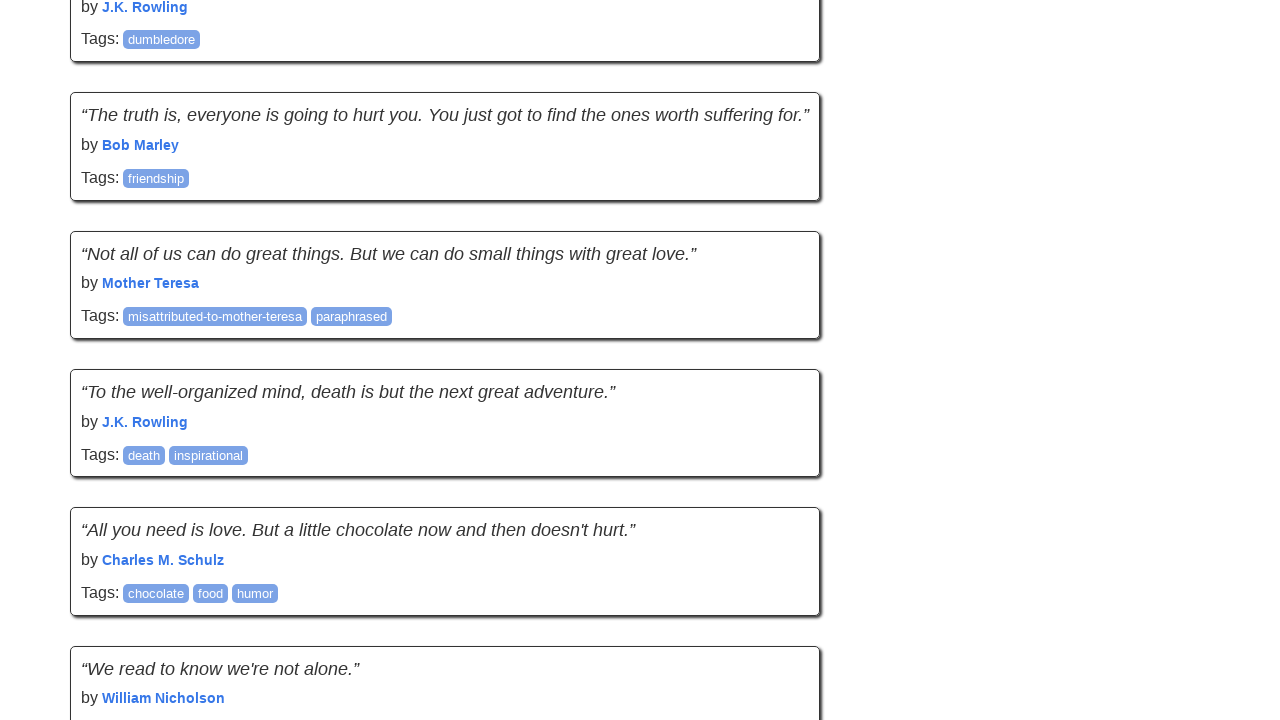

Paused for human-like behavior (1.5-3.0 seconds)
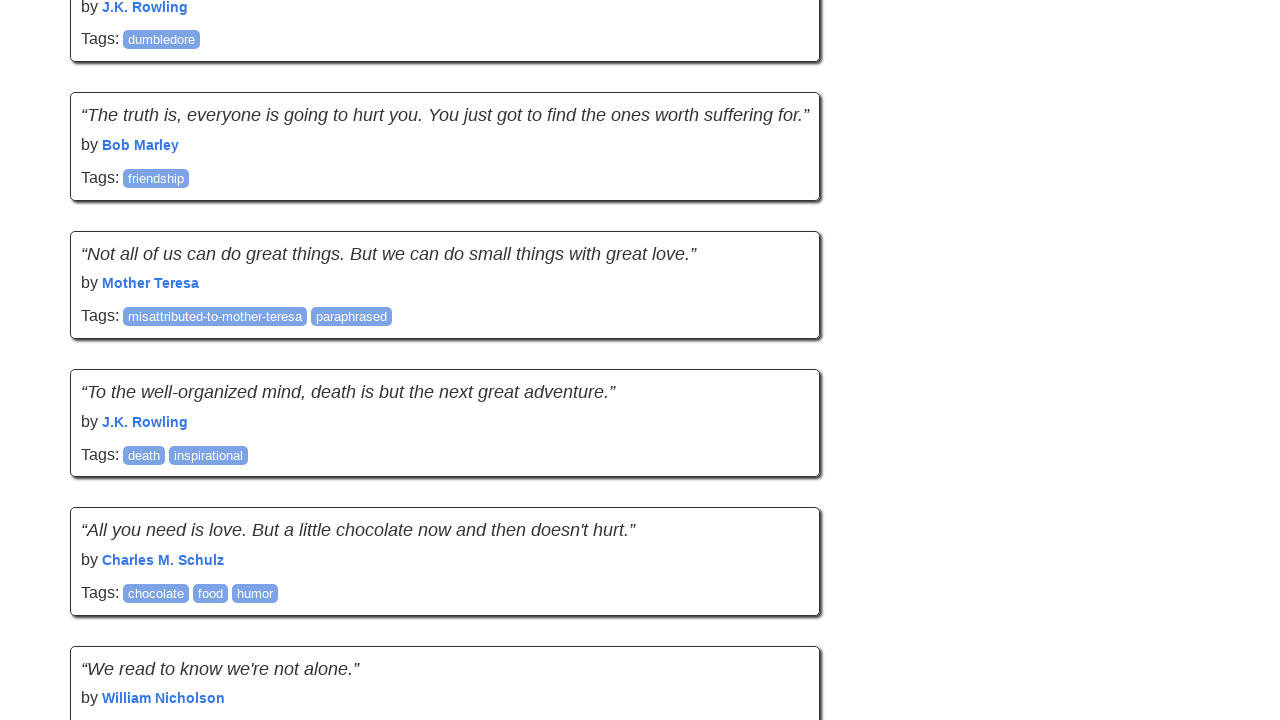

Waited for quotes to be present after scroll
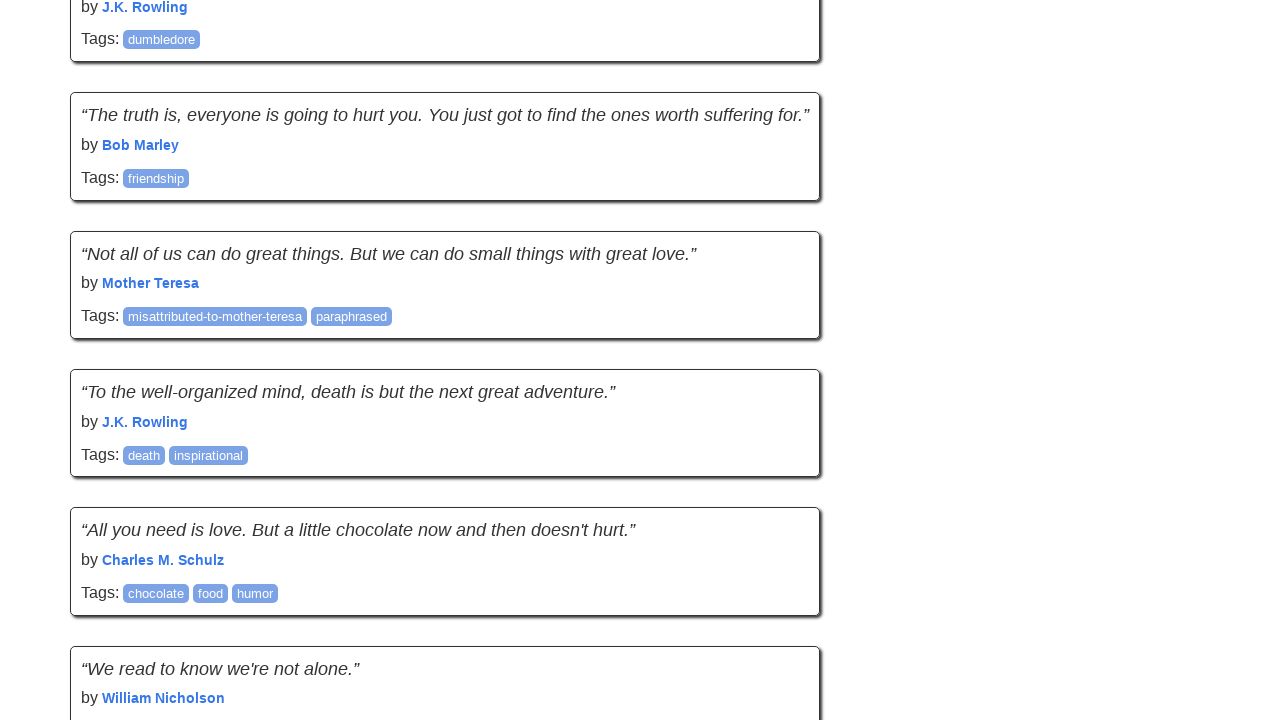

Retrieved new scroll position after content load
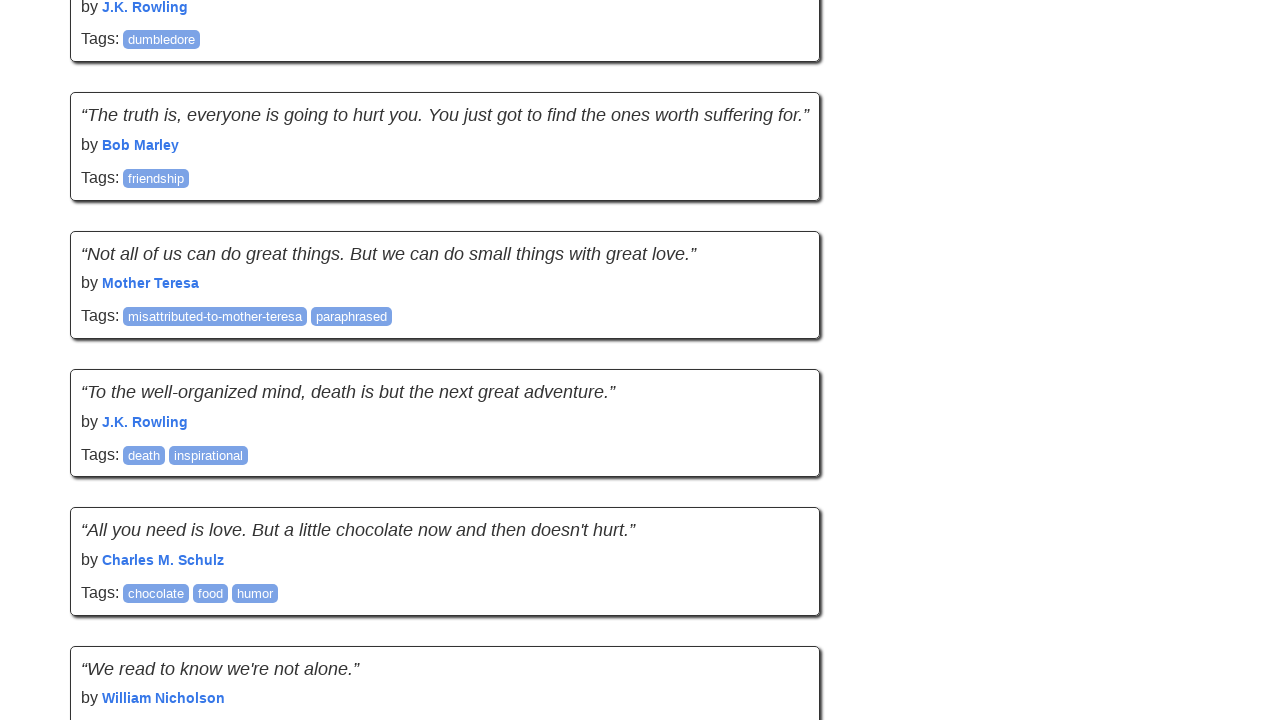

Retrieved new page height after content load
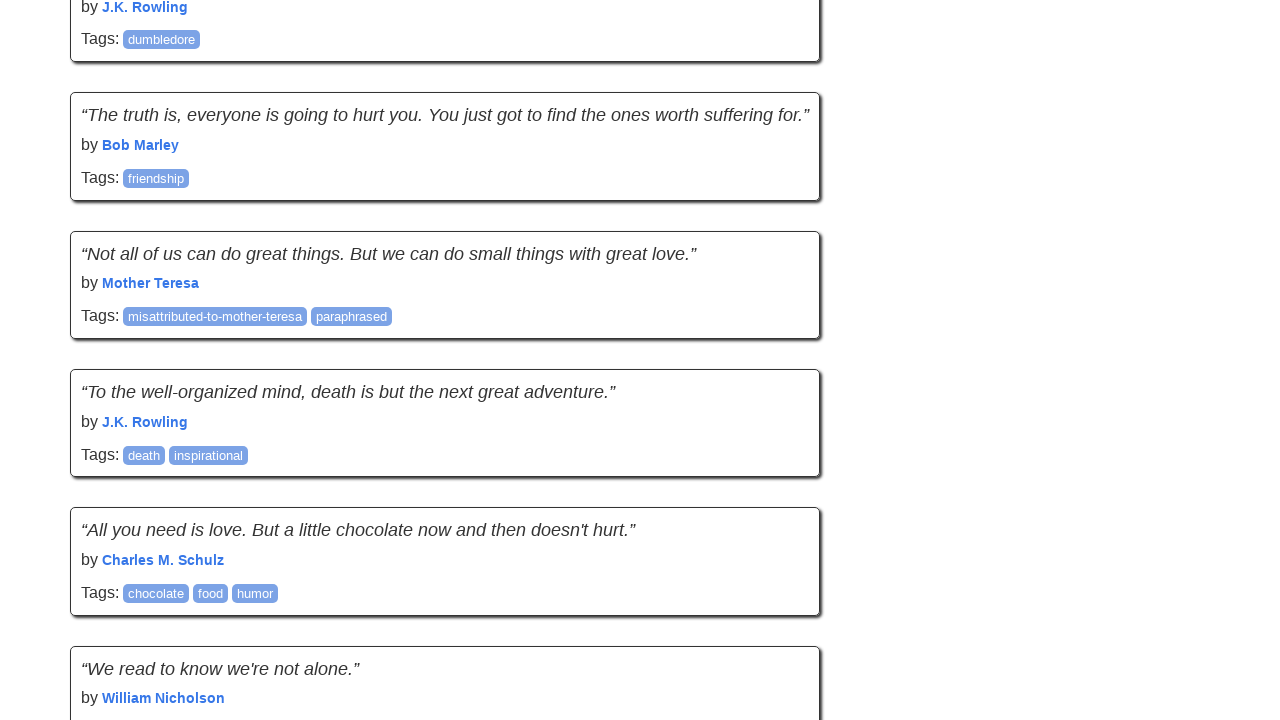

Completed scroll attempt 8
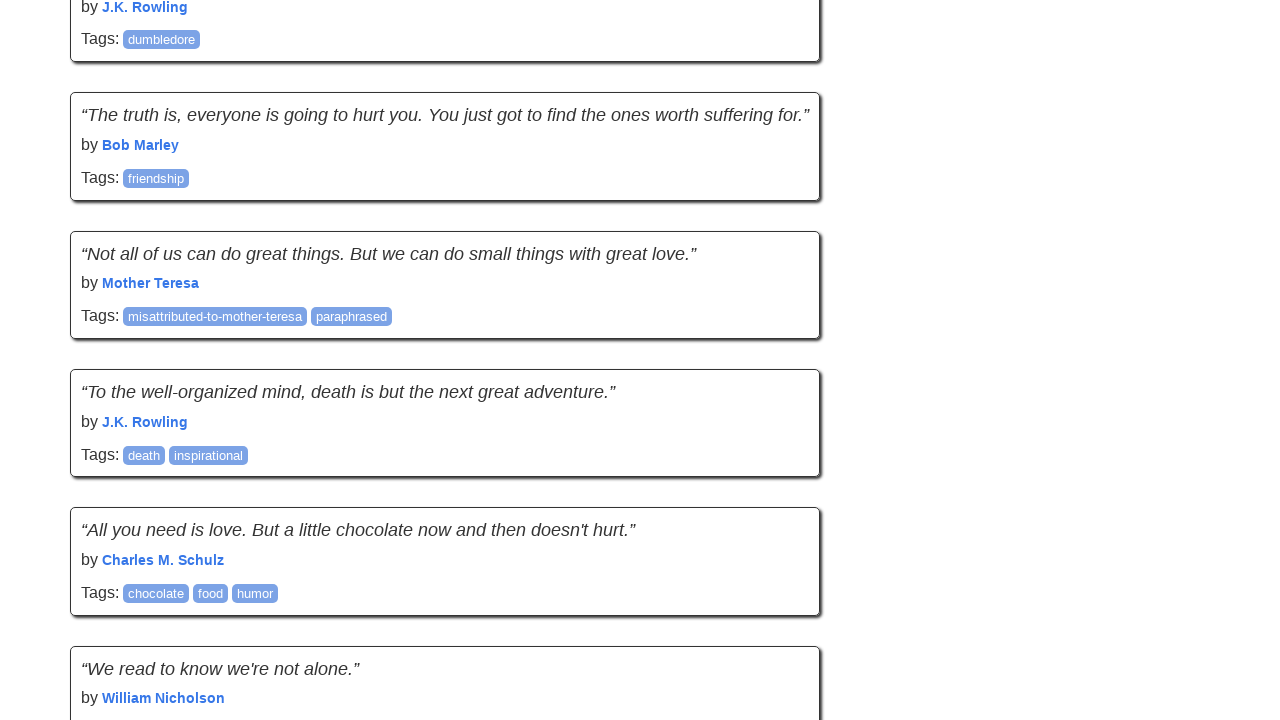

Waited for network to be idle before scrolling
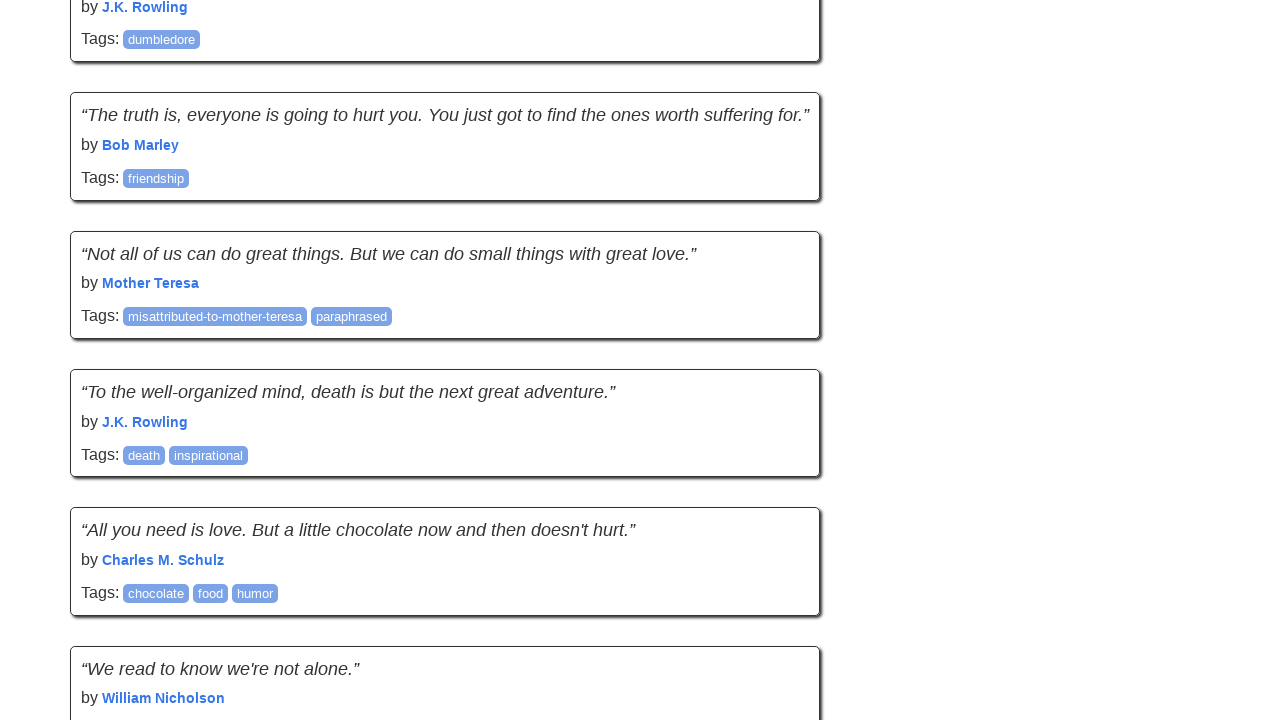

Retrieved current scroll position
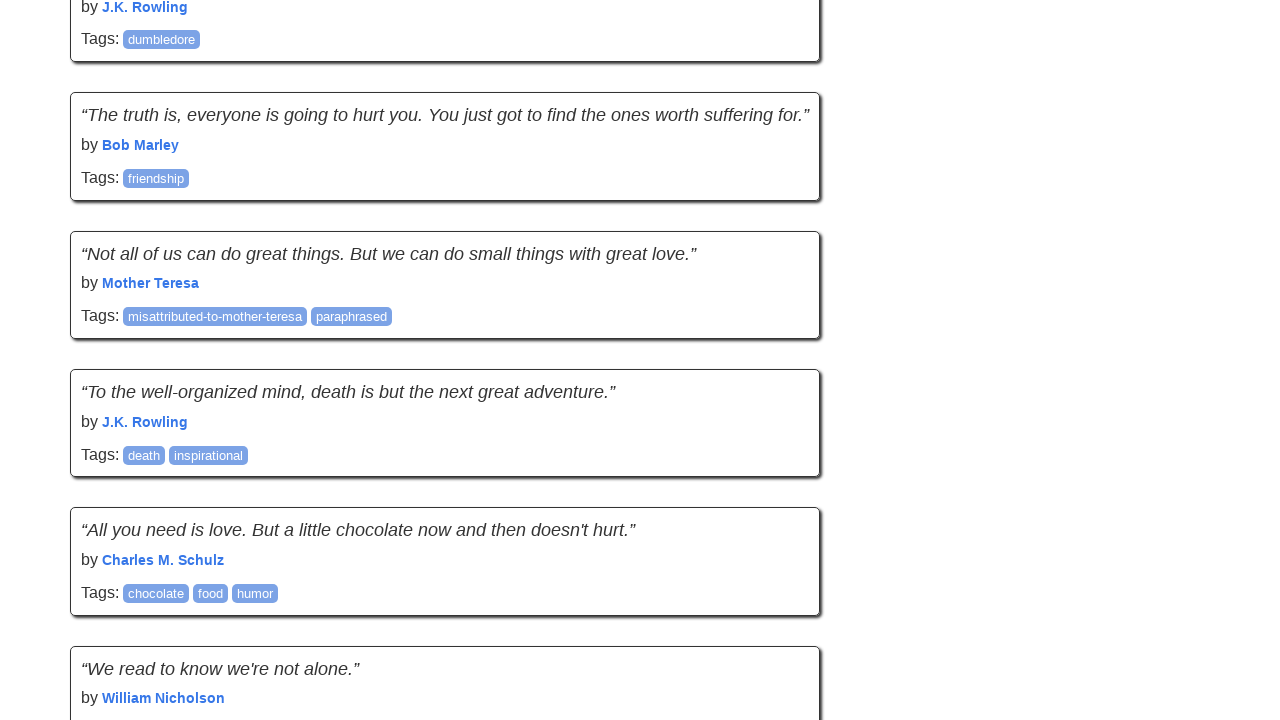

Retrieved current page height
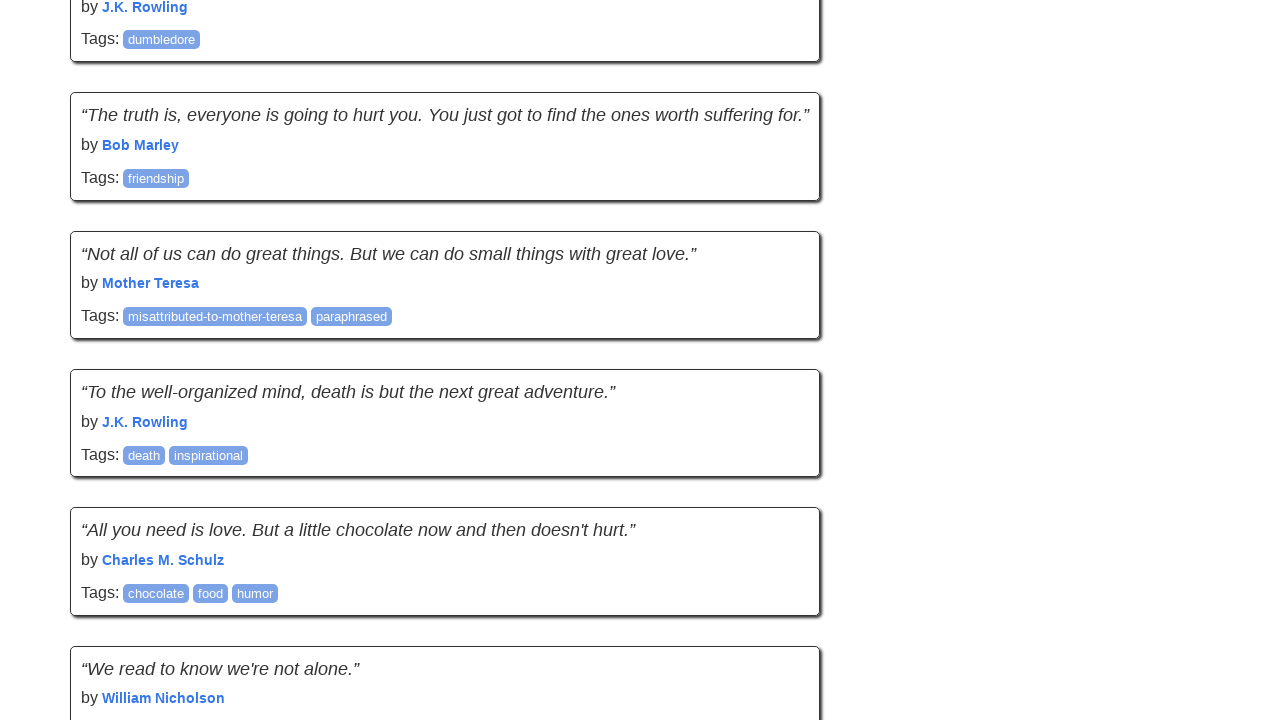

Scrolled down approximately 895 pixels
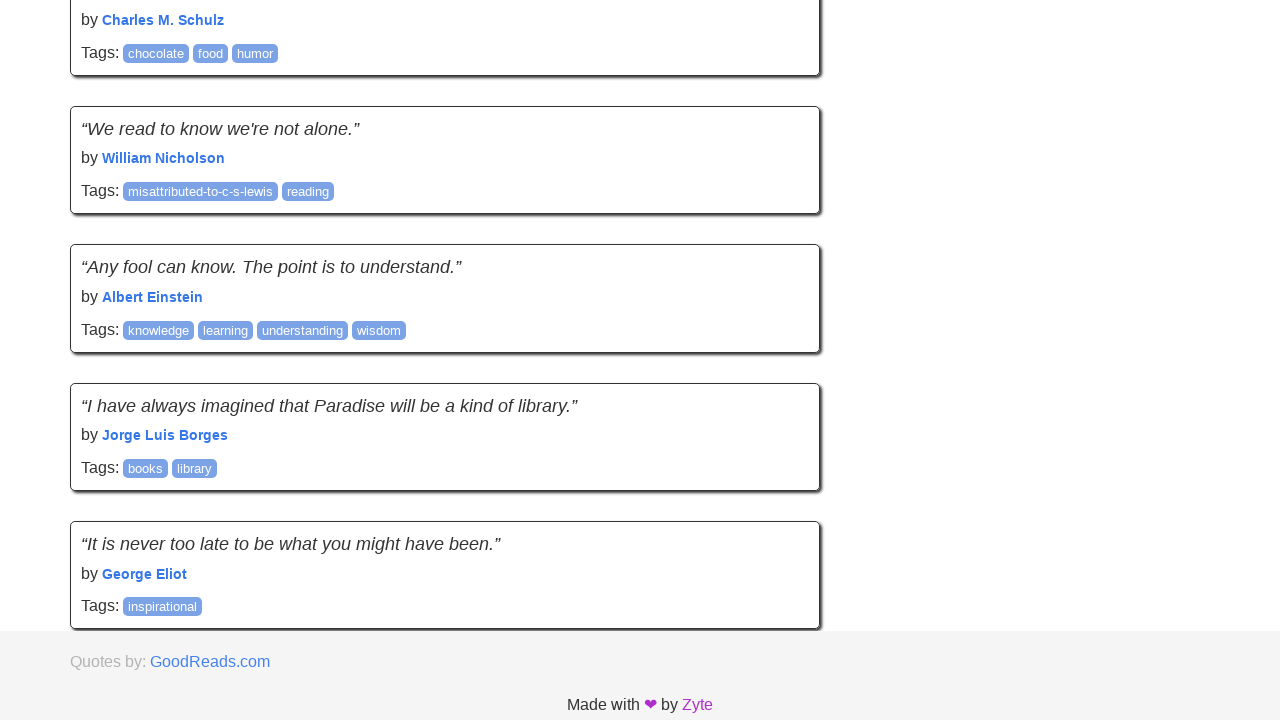

Paused for human-like behavior (1.5-3.0 seconds)
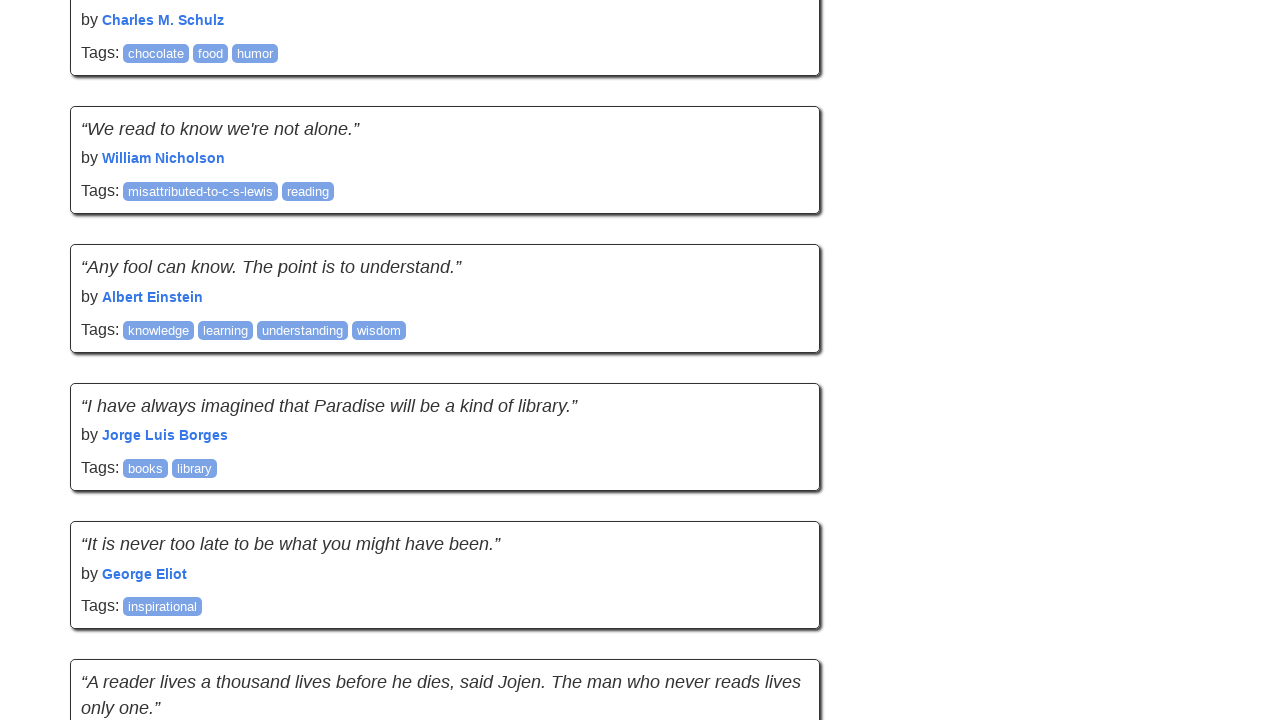

Waited for quotes to be present after scroll
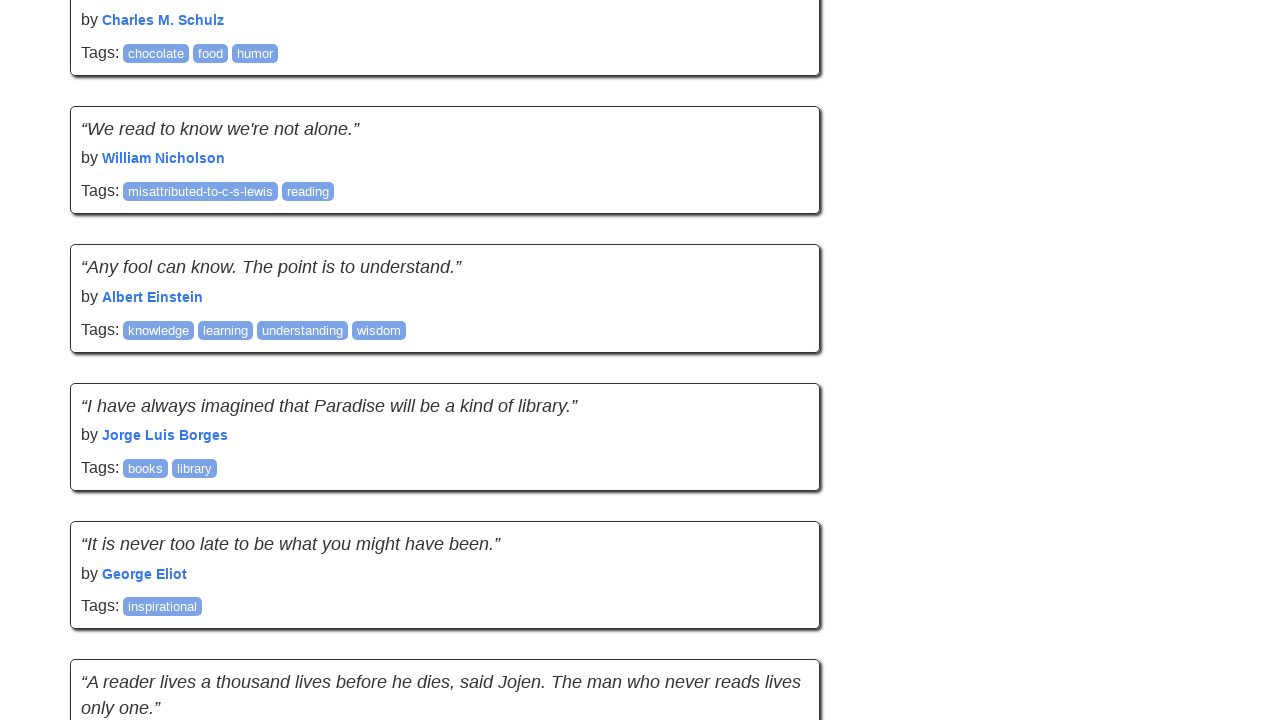

Retrieved new scroll position after content load
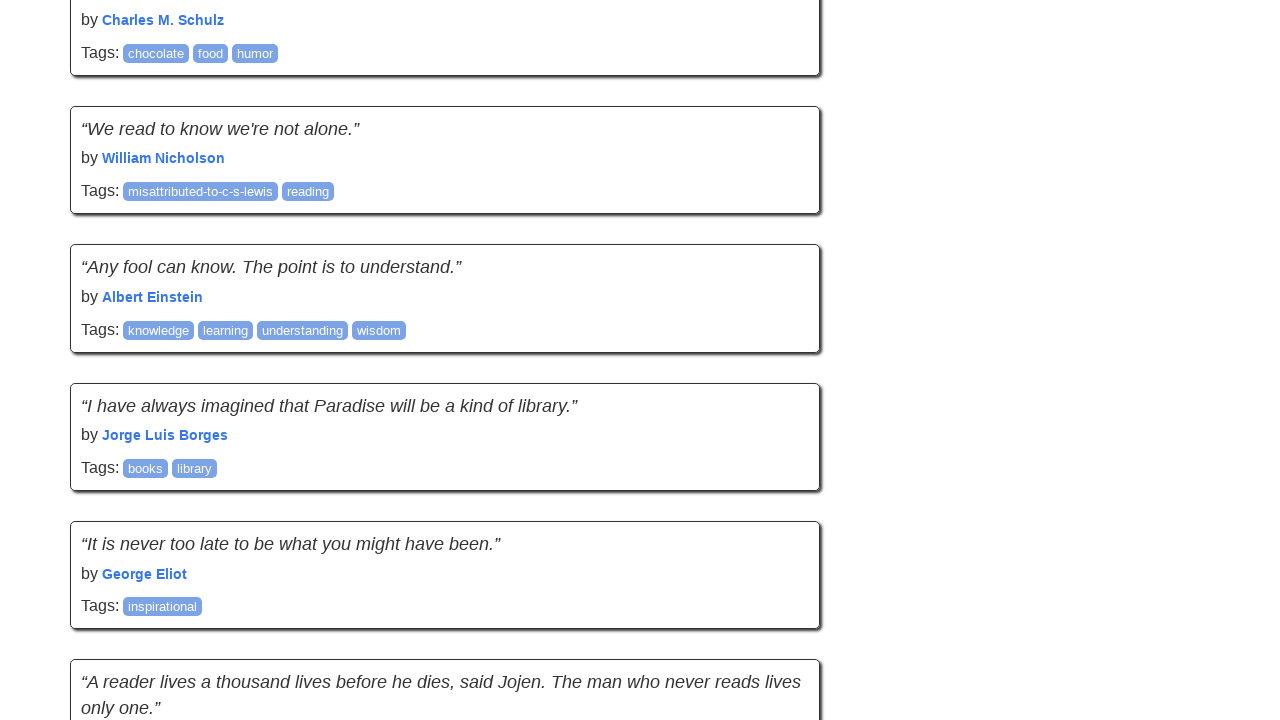

Retrieved new page height after content load
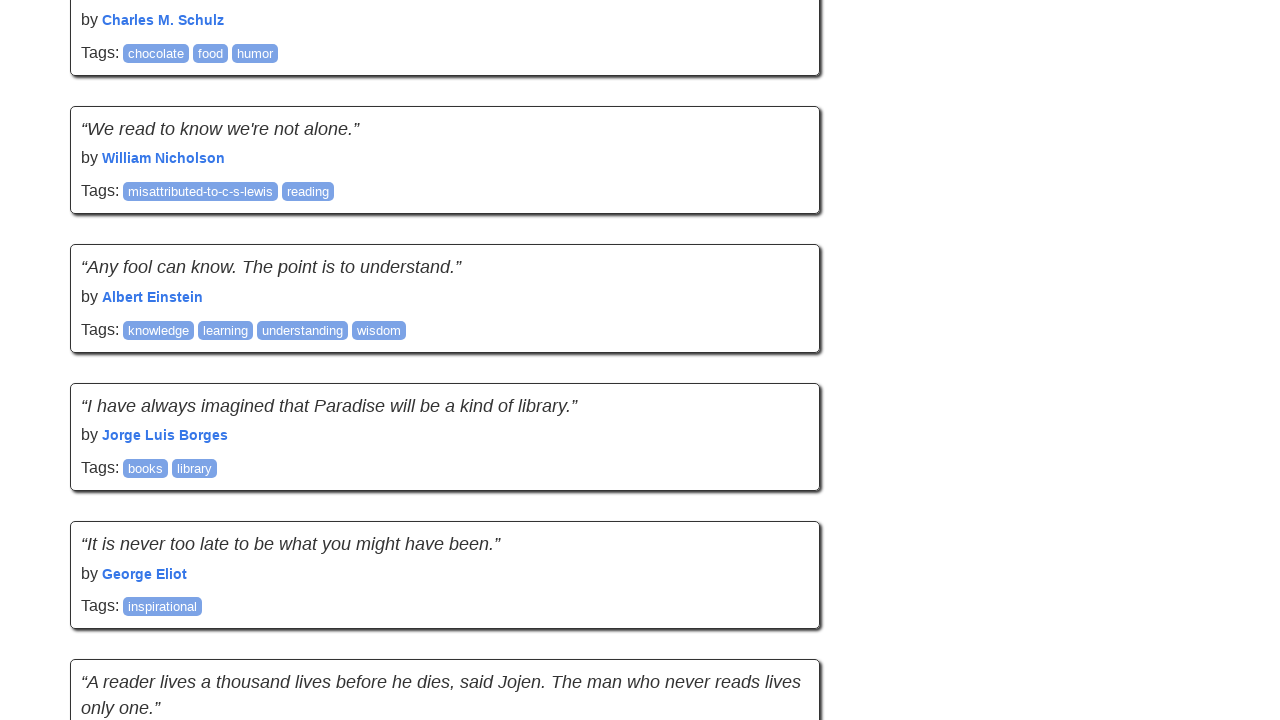

Completed scroll attempt 9
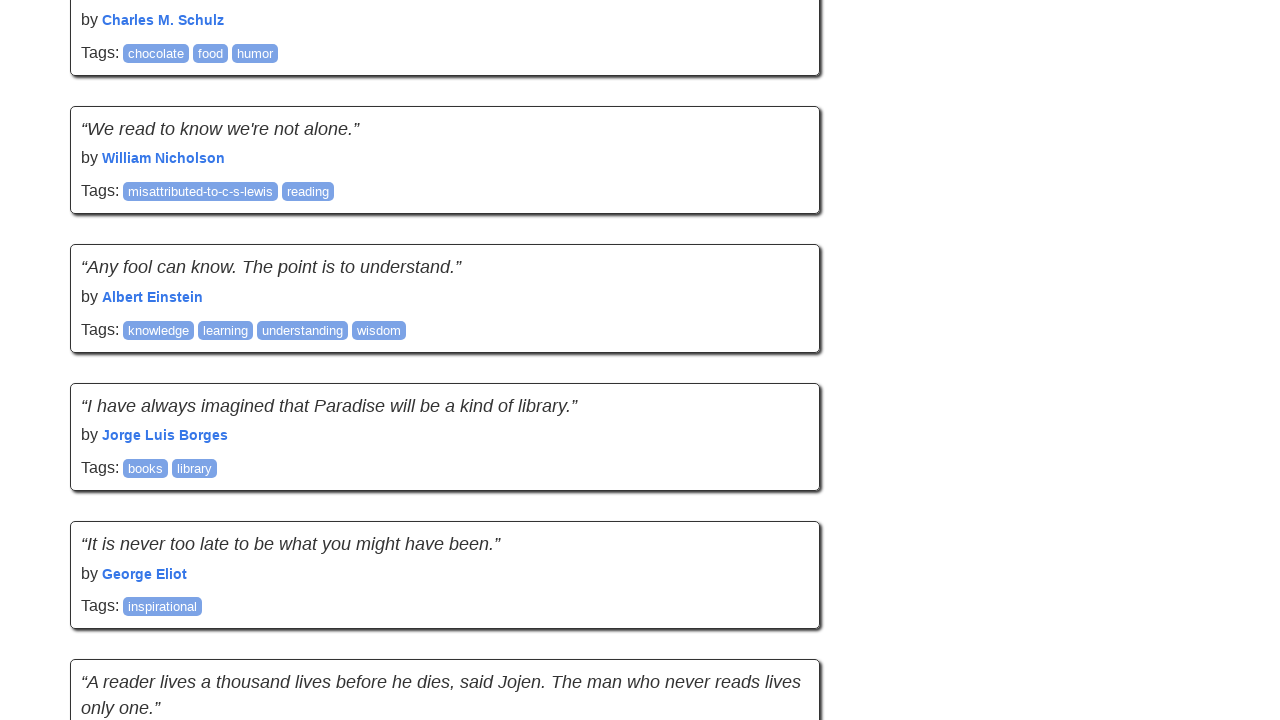

Waited for network to be idle before scrolling
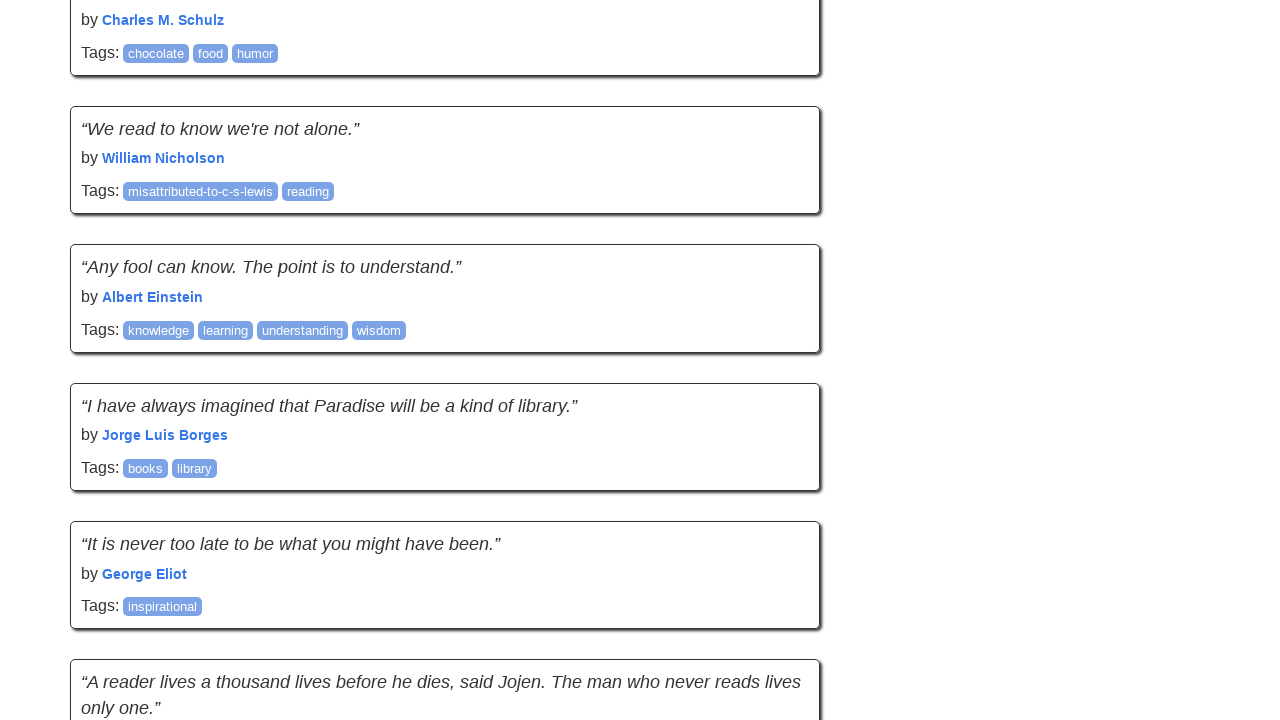

Retrieved current scroll position
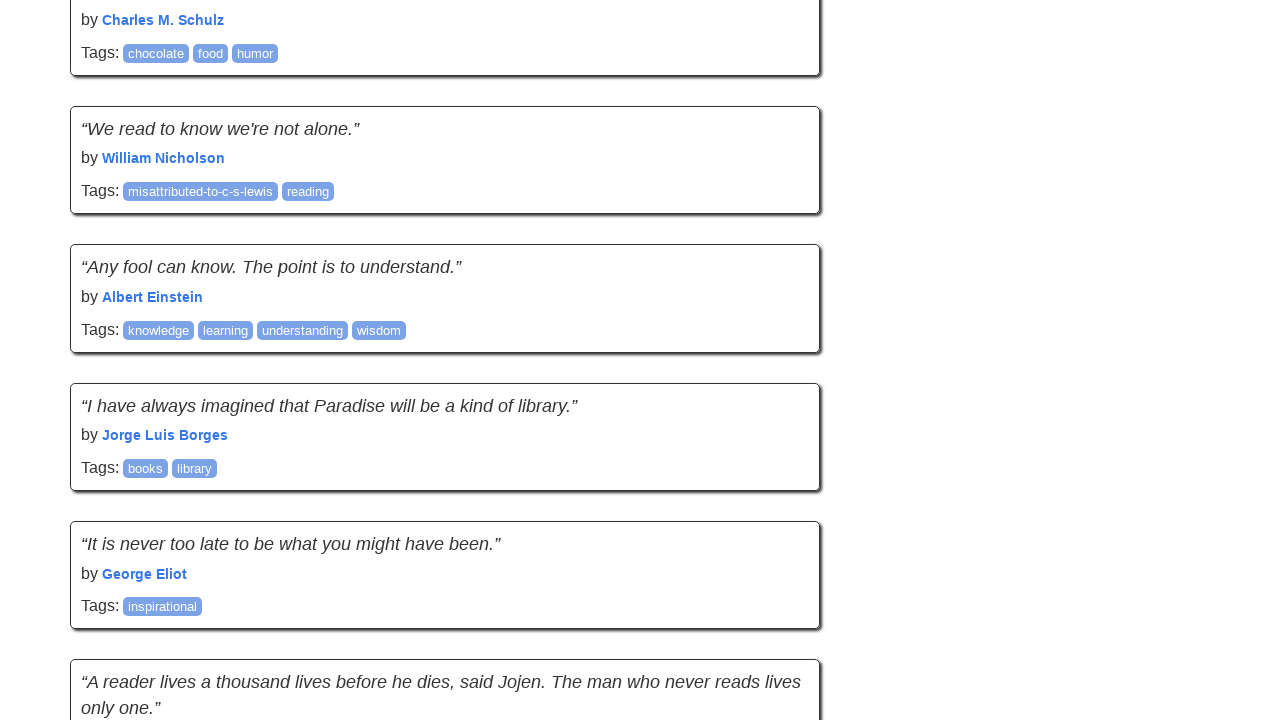

Retrieved current page height
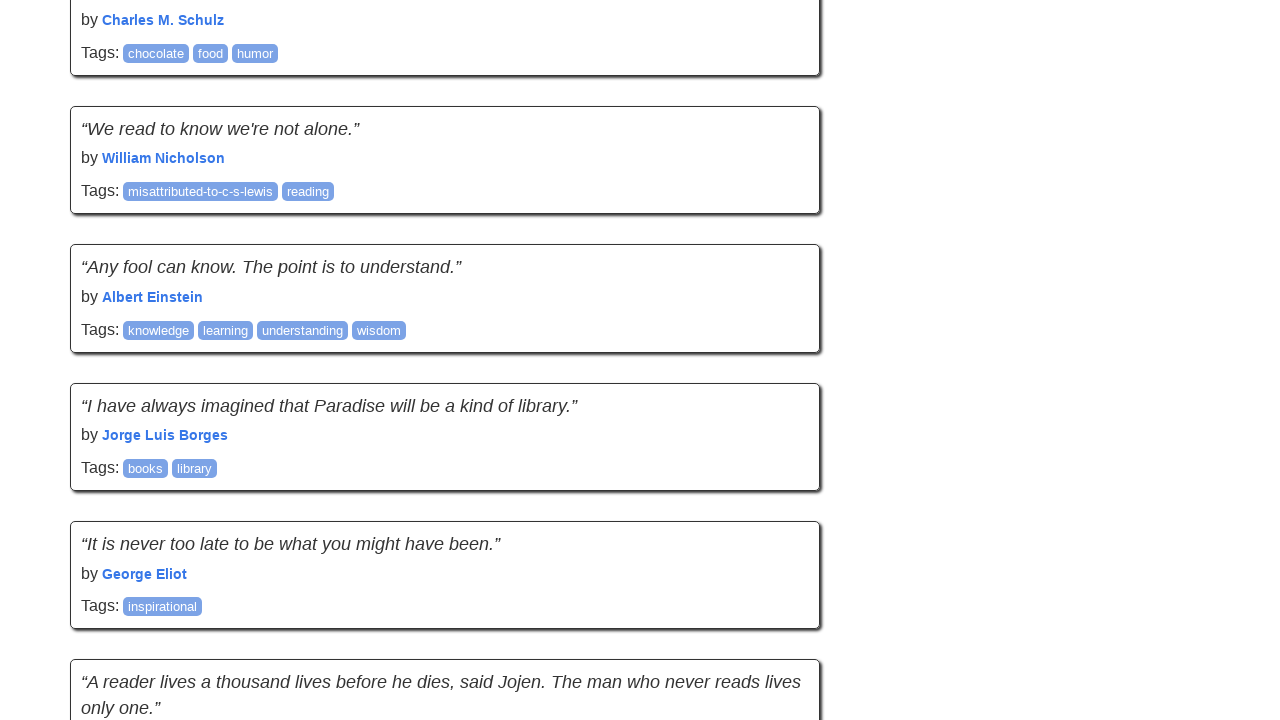

Scrolled down approximately 895 pixels
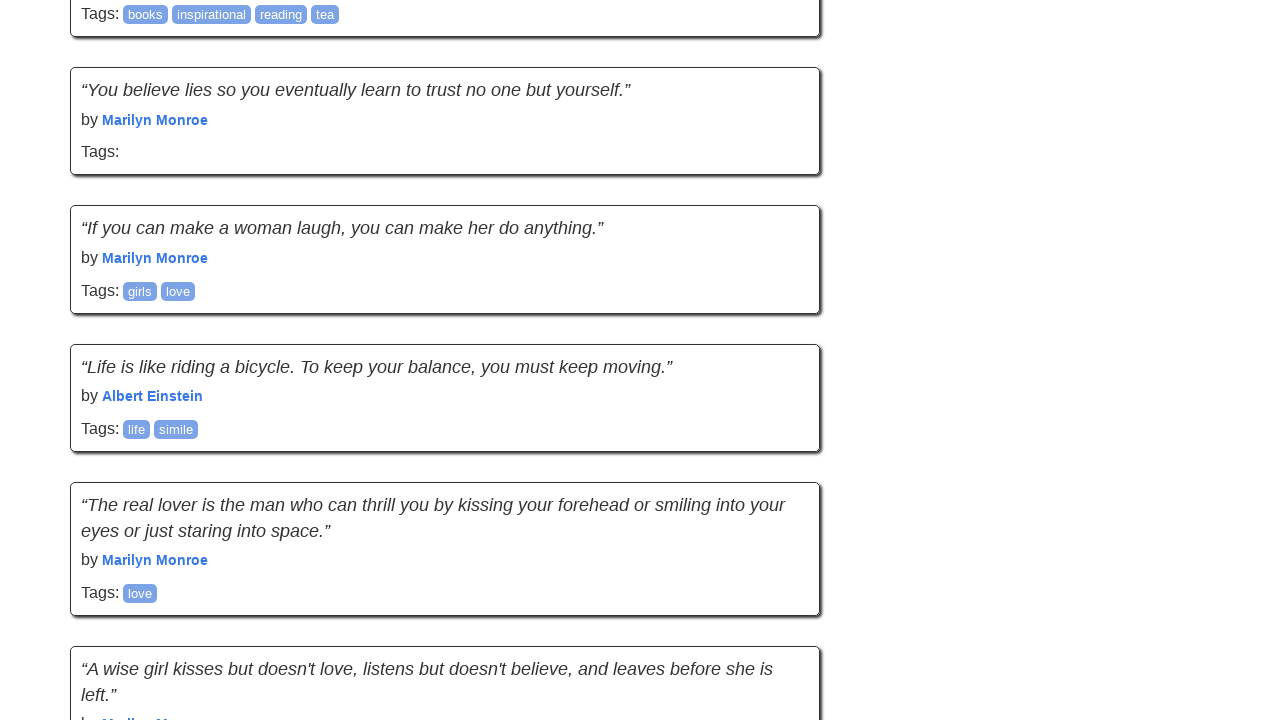

Paused for human-like behavior (1.5-3.0 seconds)
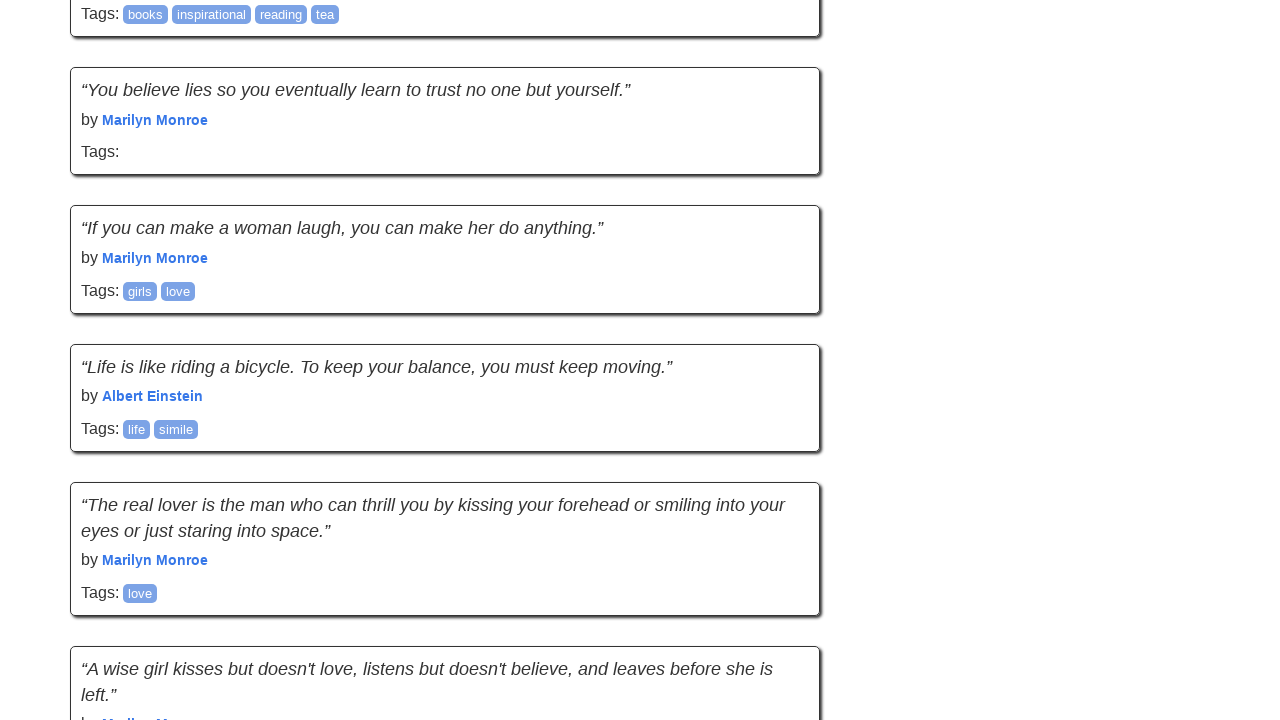

Waited for quotes to be present after scroll
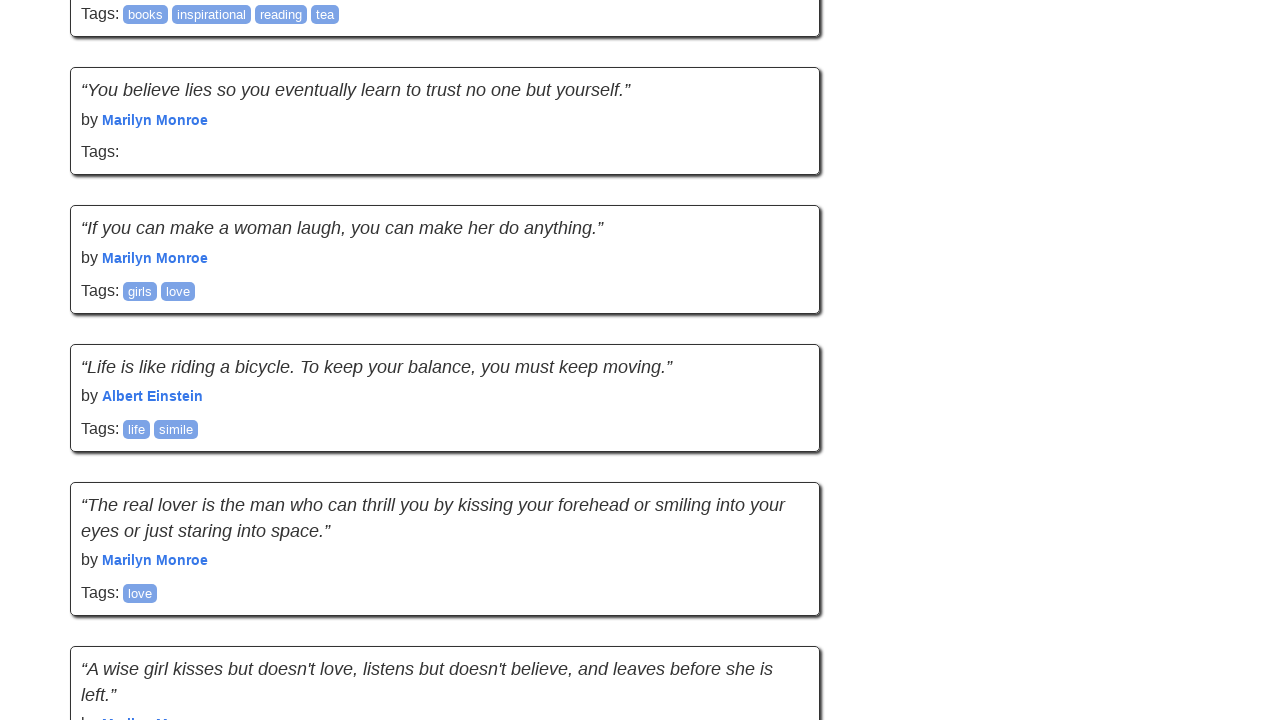

Retrieved new scroll position after content load
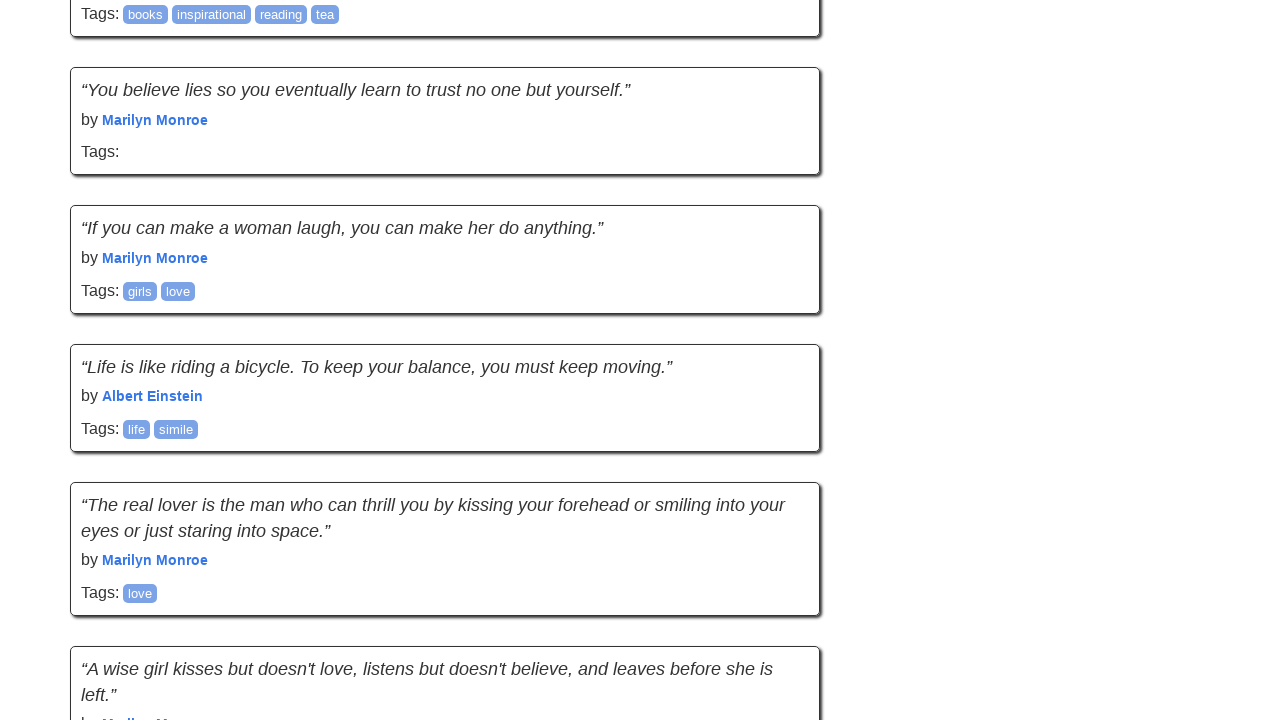

Retrieved new page height after content load
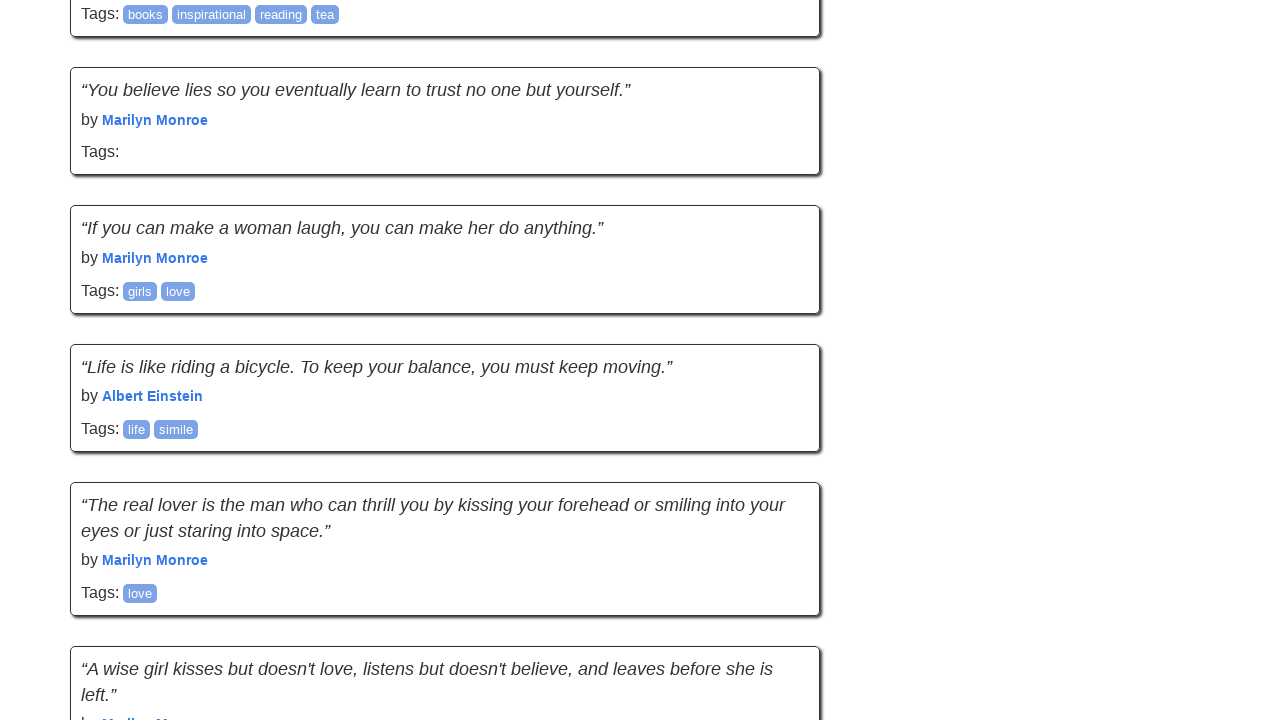

Completed scroll attempt 10
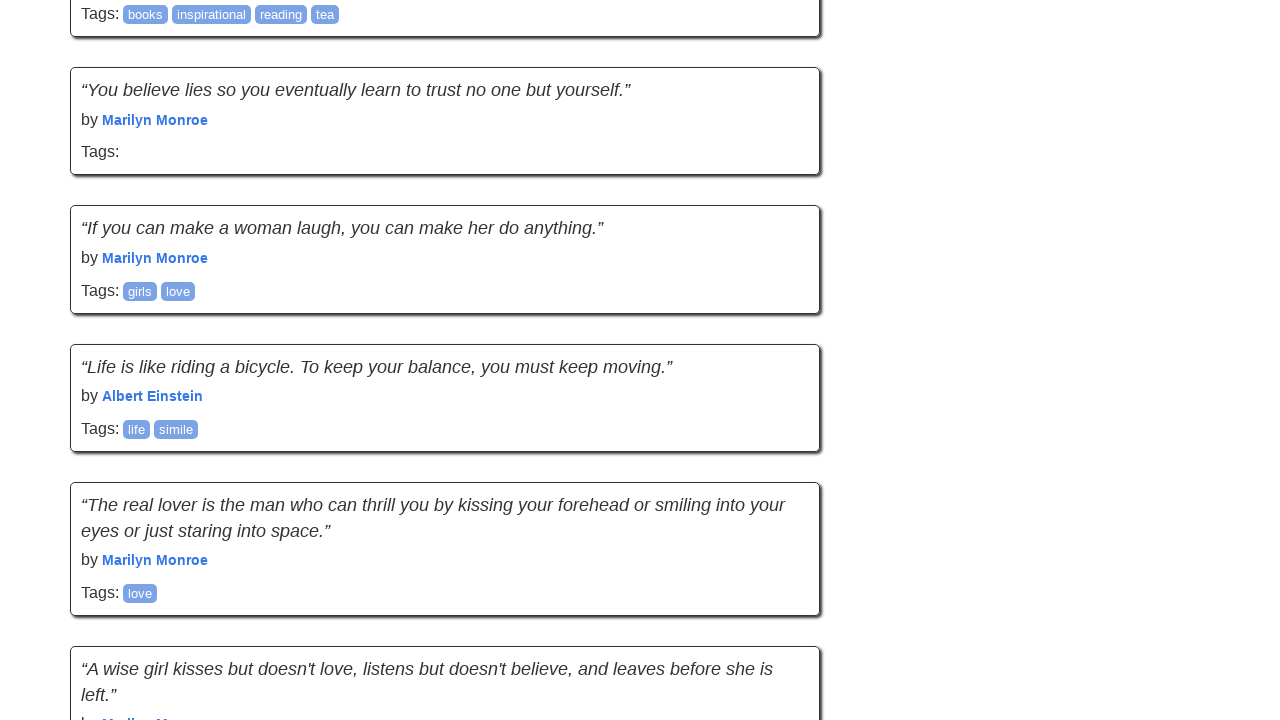

Final wait for network to be idle - infinite scroll test complete
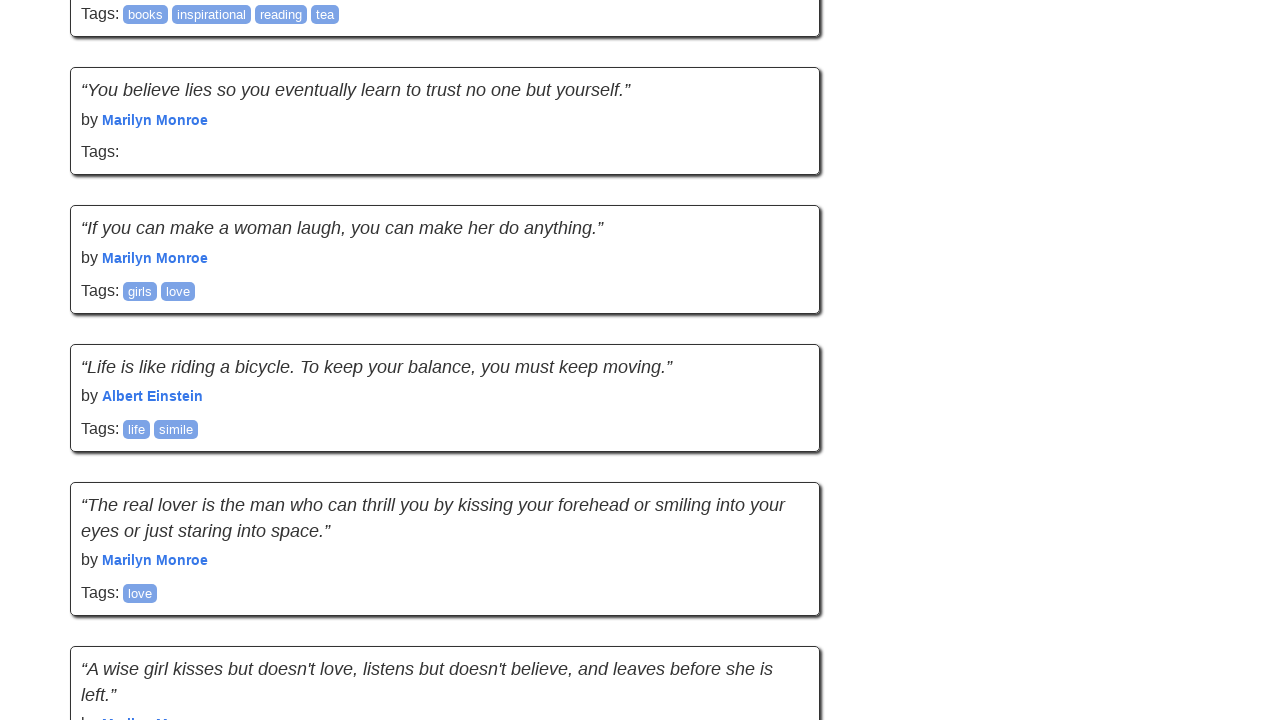

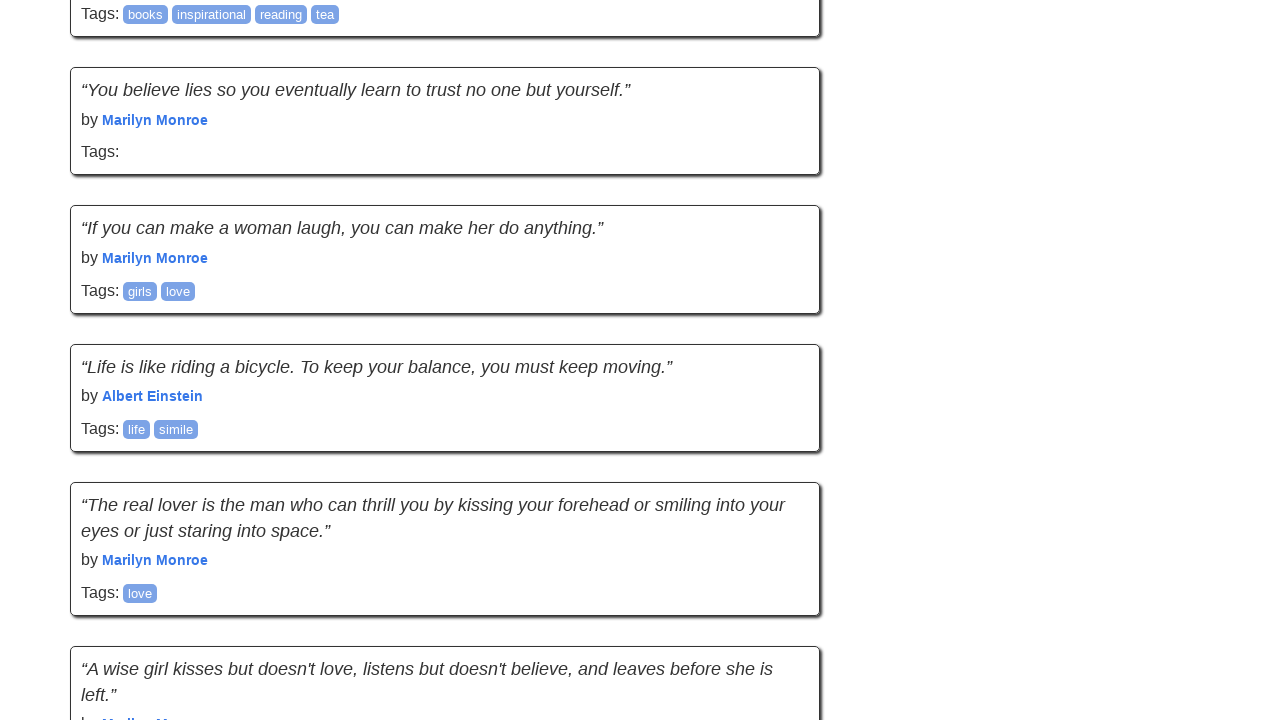